Tests selecting all checkboxes on the page and verifying they are all checked

Starting URL: https://automationfc.github.io/multiple-fields/

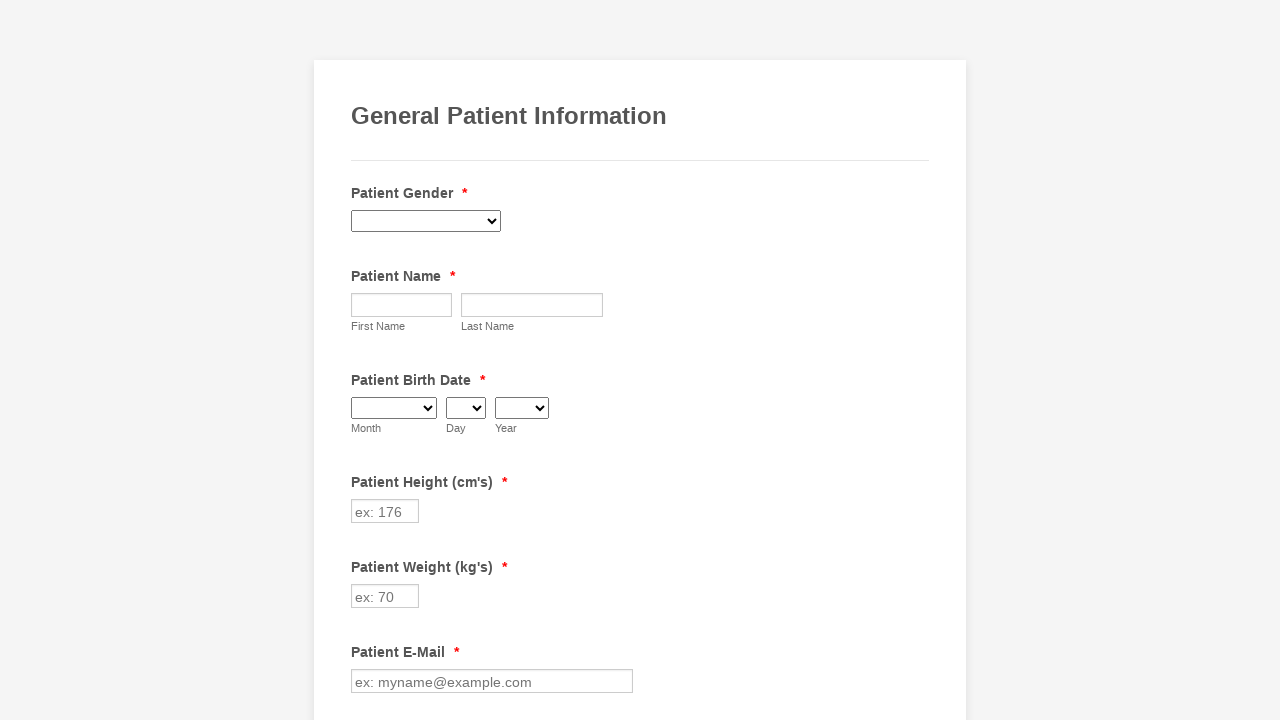

Retrieved all checkboxes from the page
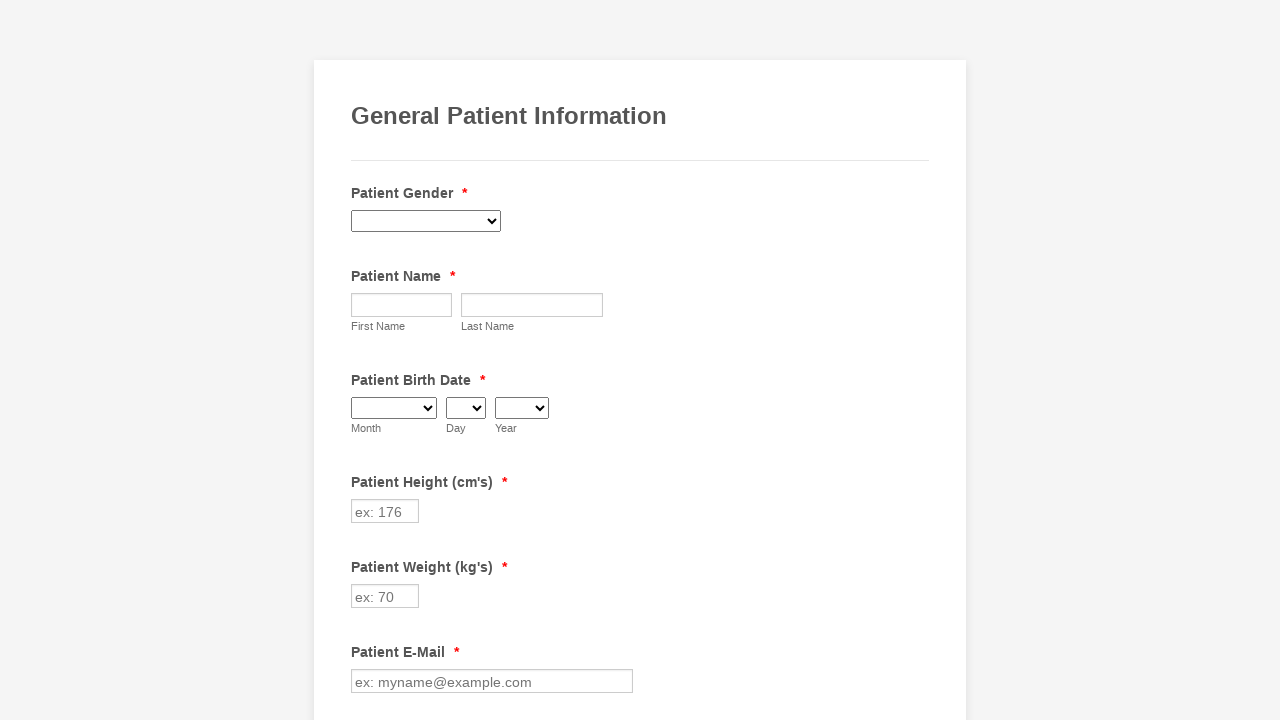

Clicked a checkbox at (362, 360) on input.form-checkbox >> nth=0
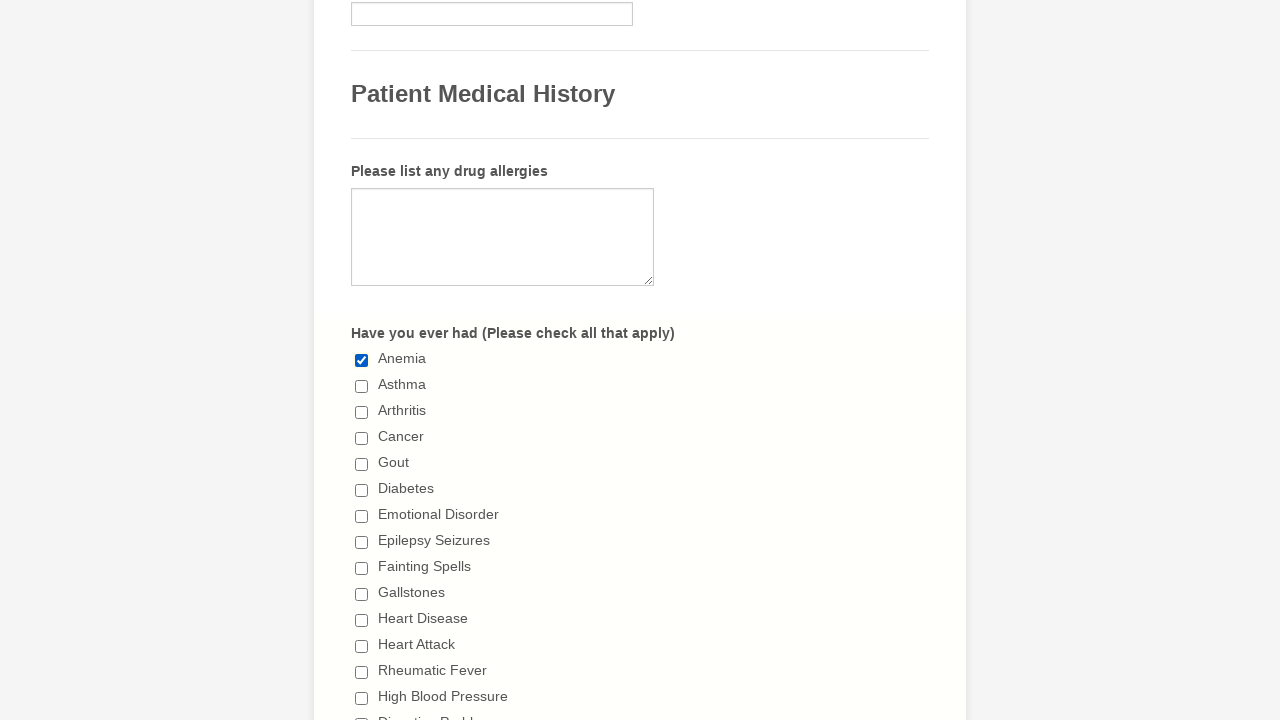

Waited 1 second for checkbox state to update
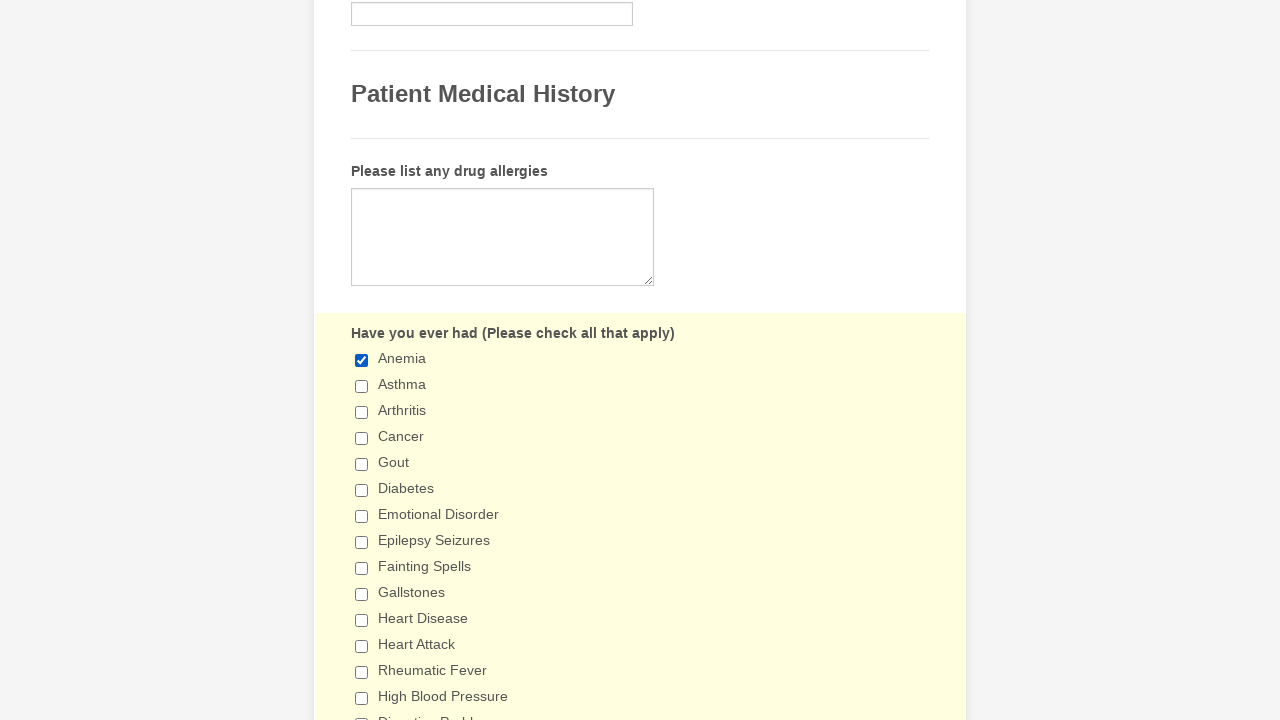

Clicked a checkbox at (362, 386) on input.form-checkbox >> nth=1
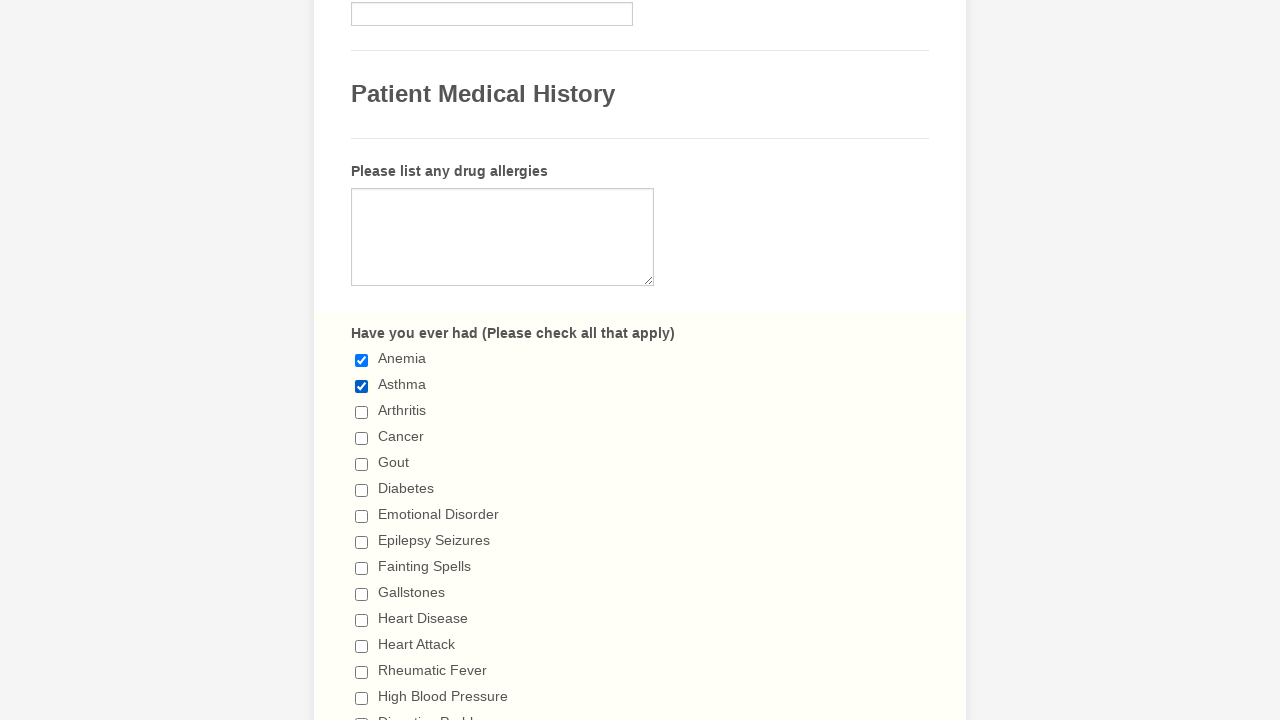

Waited 1 second for checkbox state to update
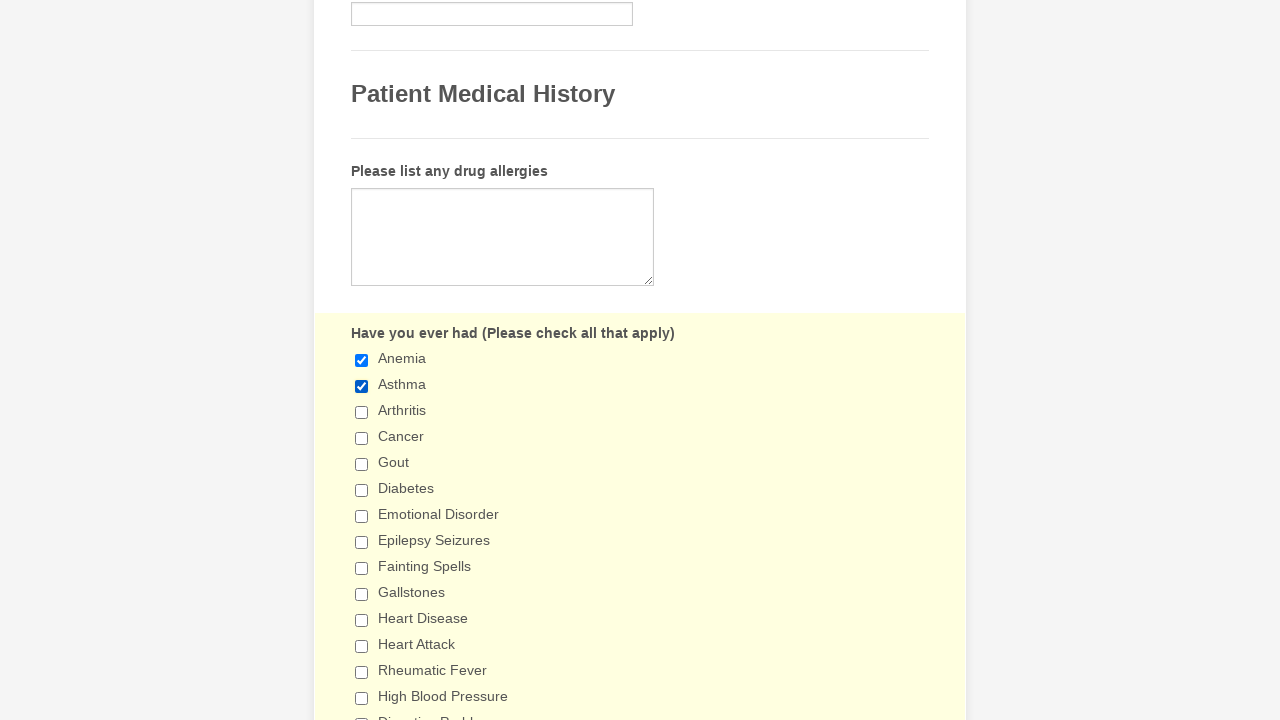

Clicked a checkbox at (362, 412) on input.form-checkbox >> nth=2
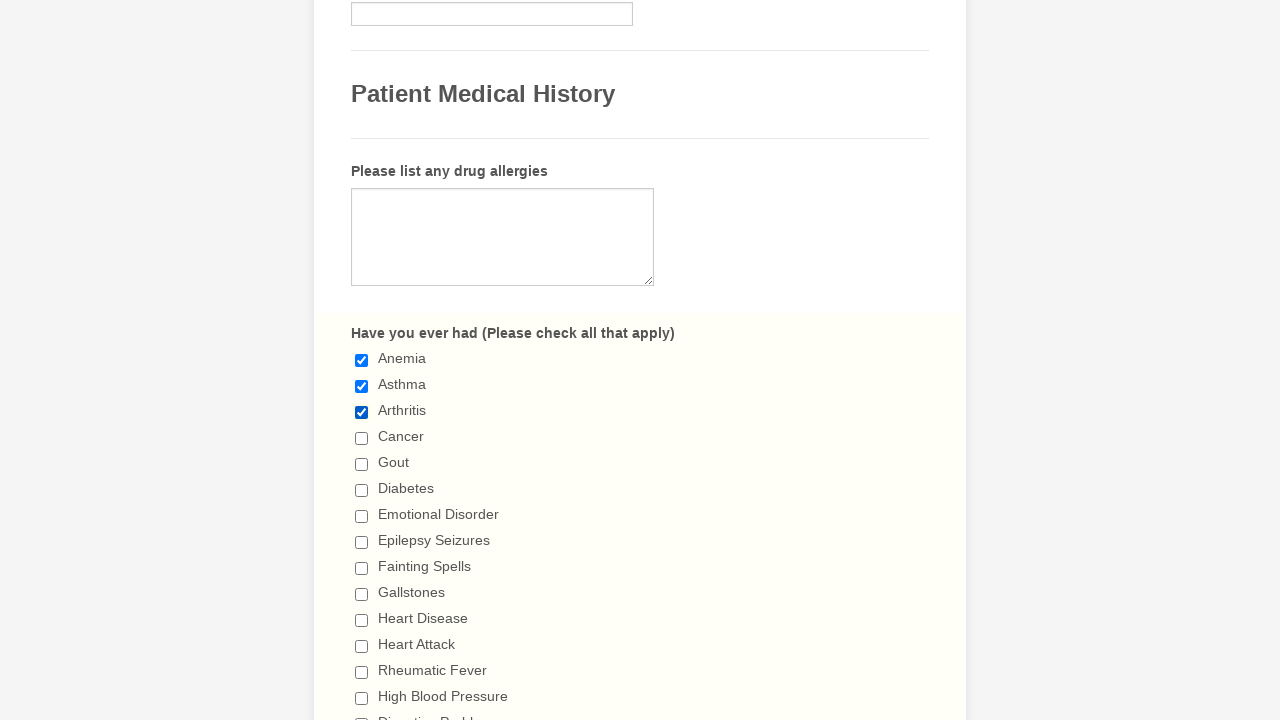

Waited 1 second for checkbox state to update
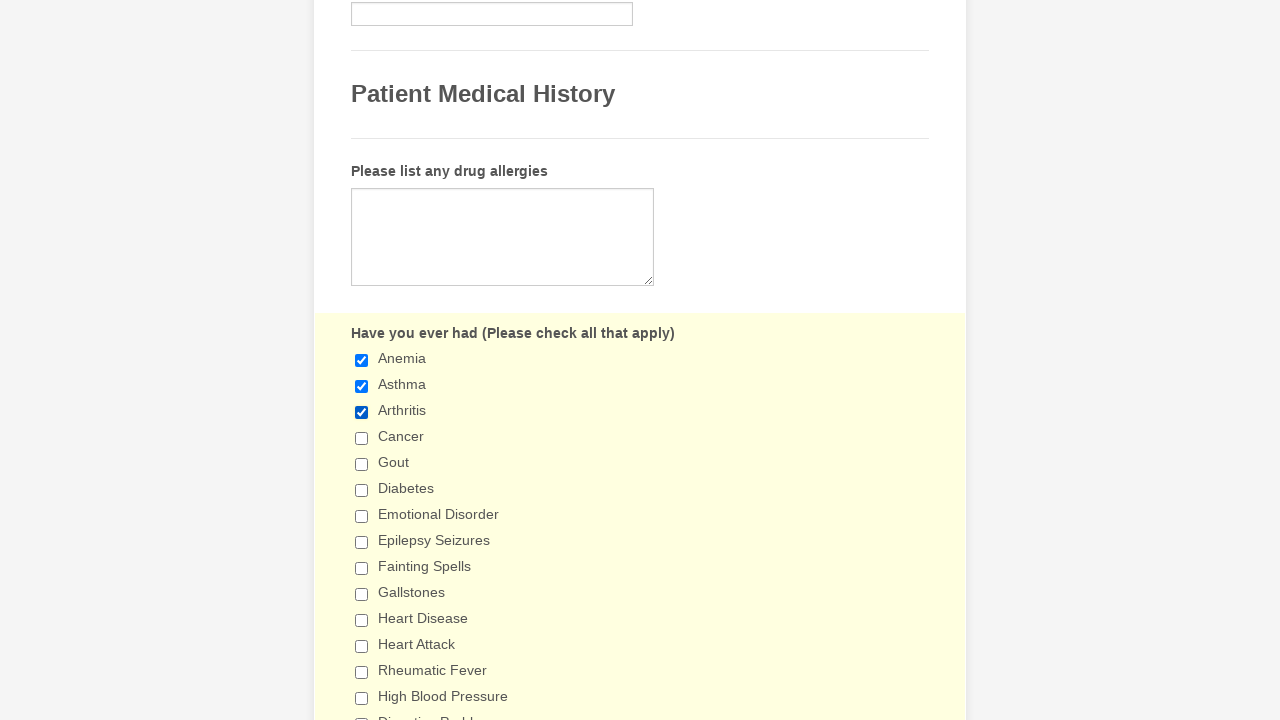

Clicked a checkbox at (362, 438) on input.form-checkbox >> nth=3
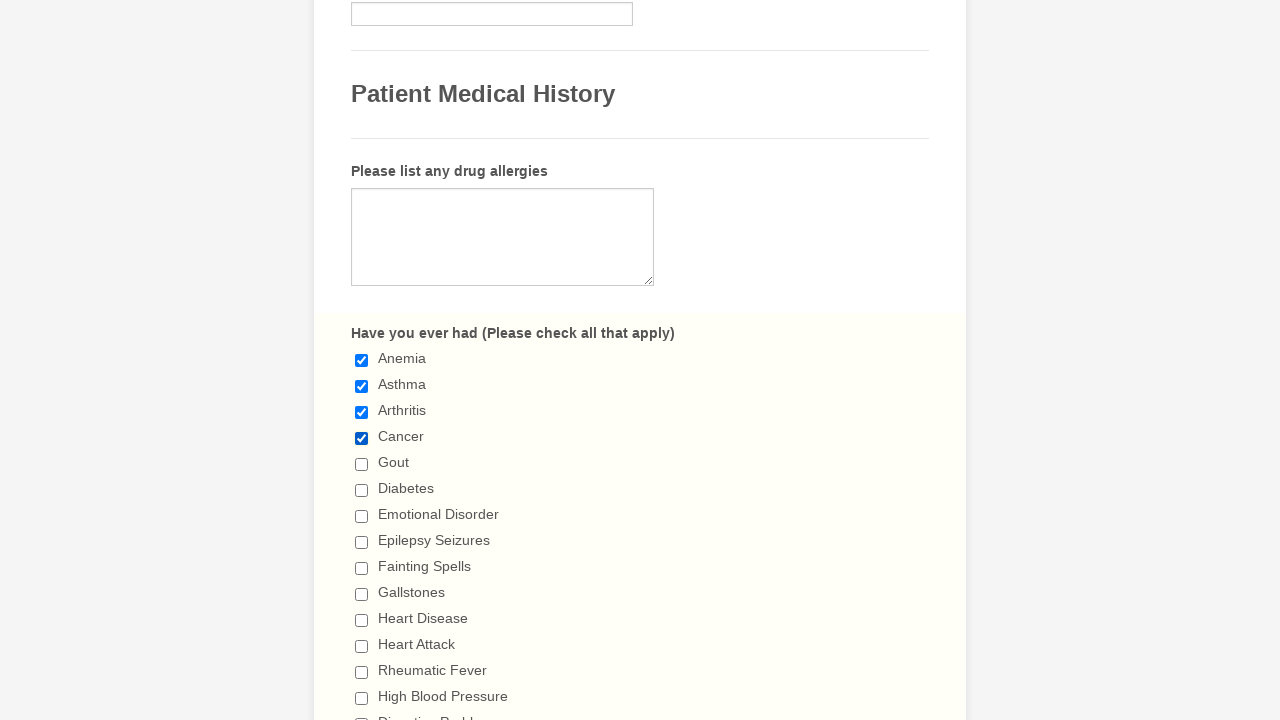

Waited 1 second for checkbox state to update
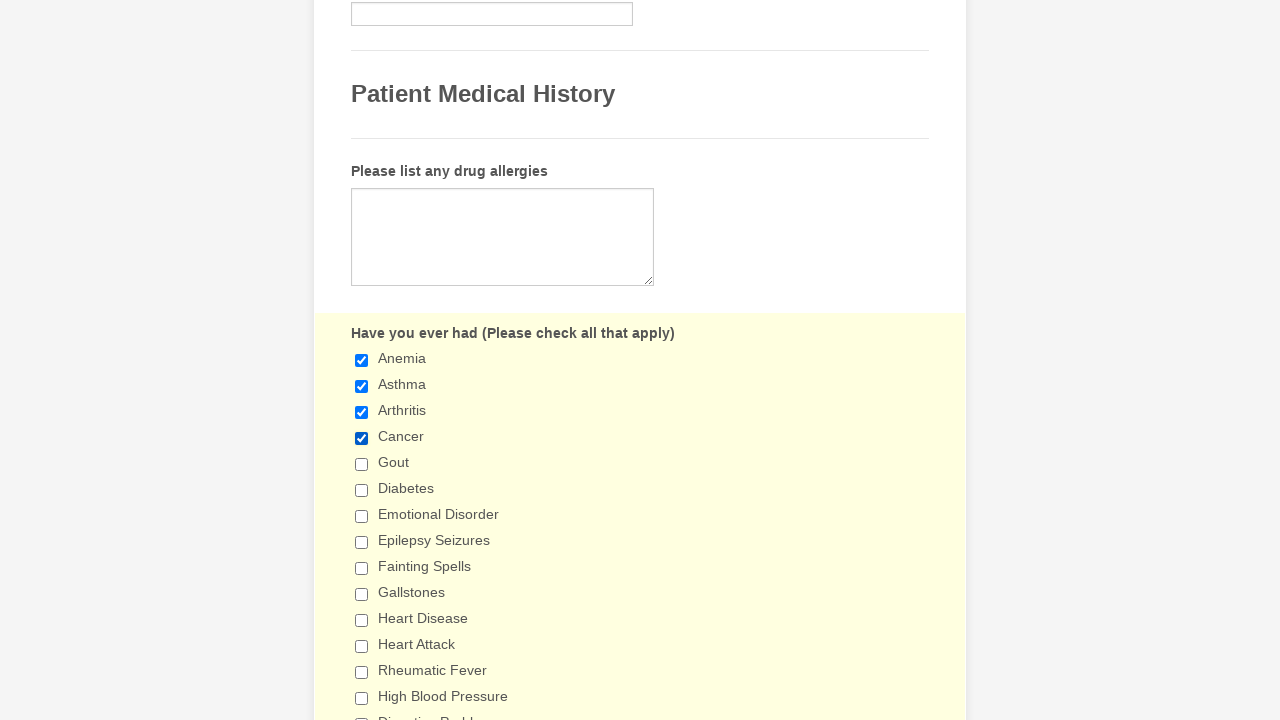

Clicked a checkbox at (362, 464) on input.form-checkbox >> nth=4
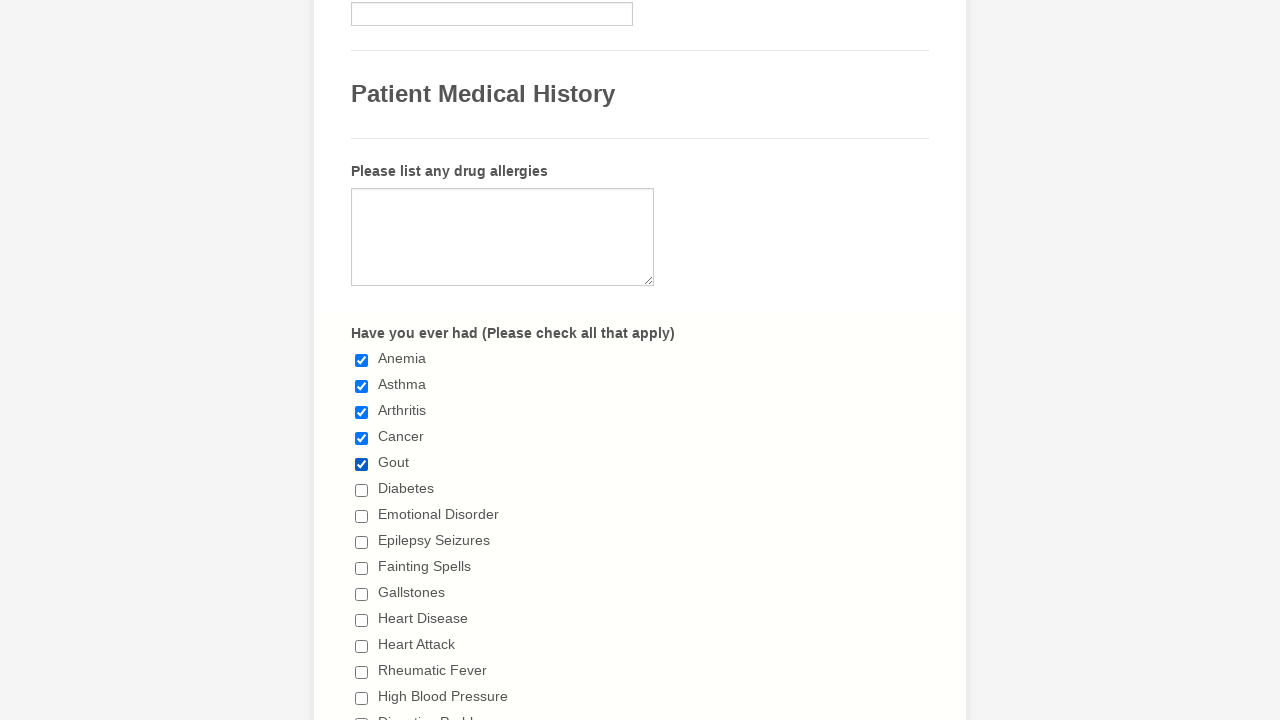

Waited 1 second for checkbox state to update
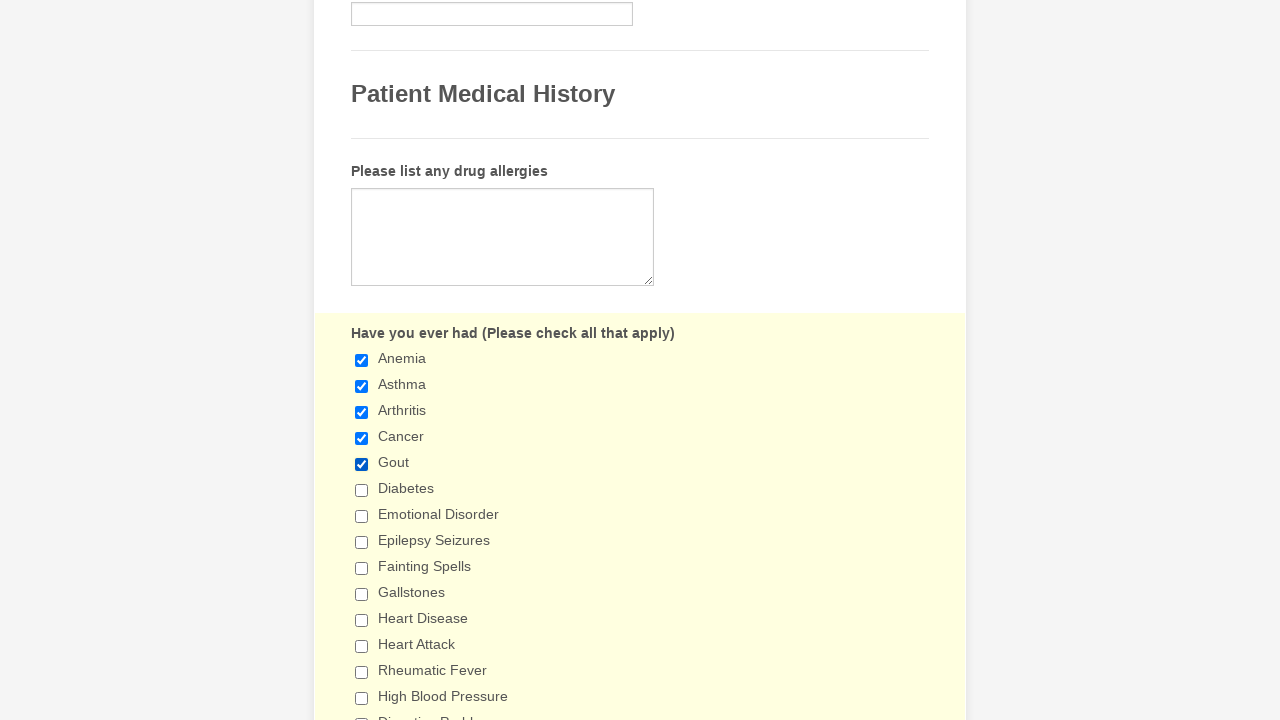

Clicked a checkbox at (362, 490) on input.form-checkbox >> nth=5
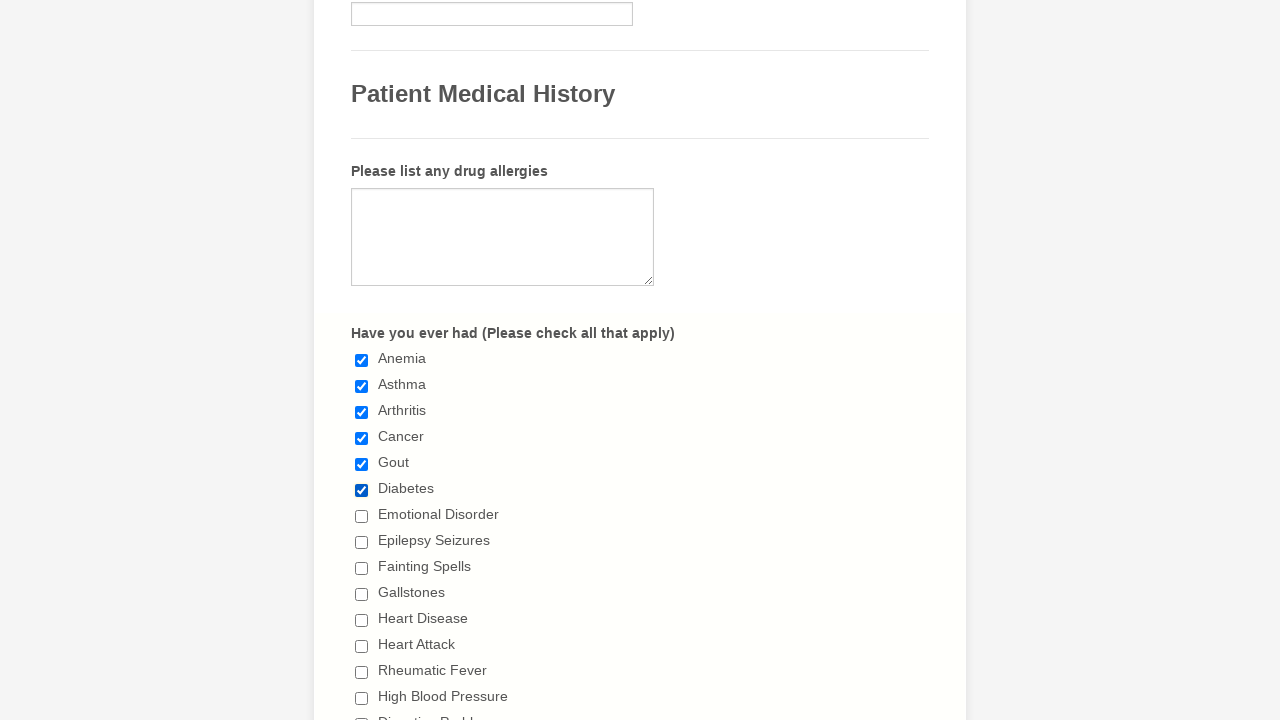

Waited 1 second for checkbox state to update
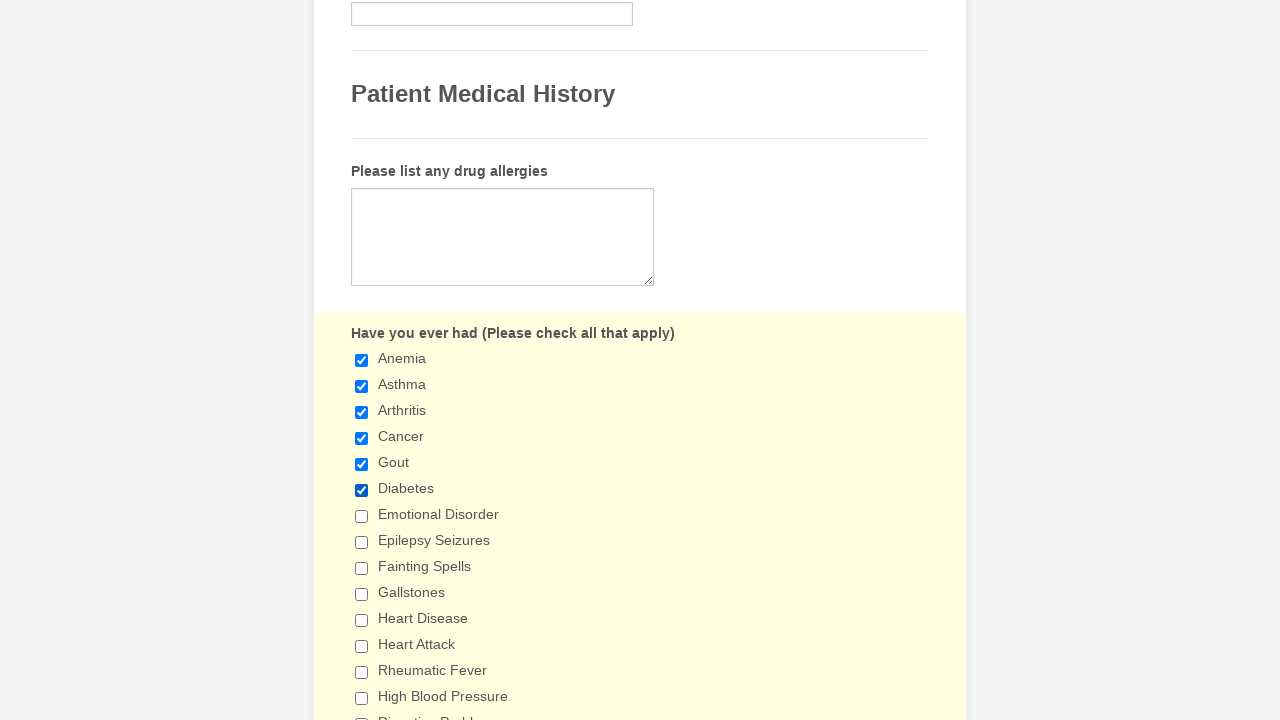

Clicked a checkbox at (362, 516) on input.form-checkbox >> nth=6
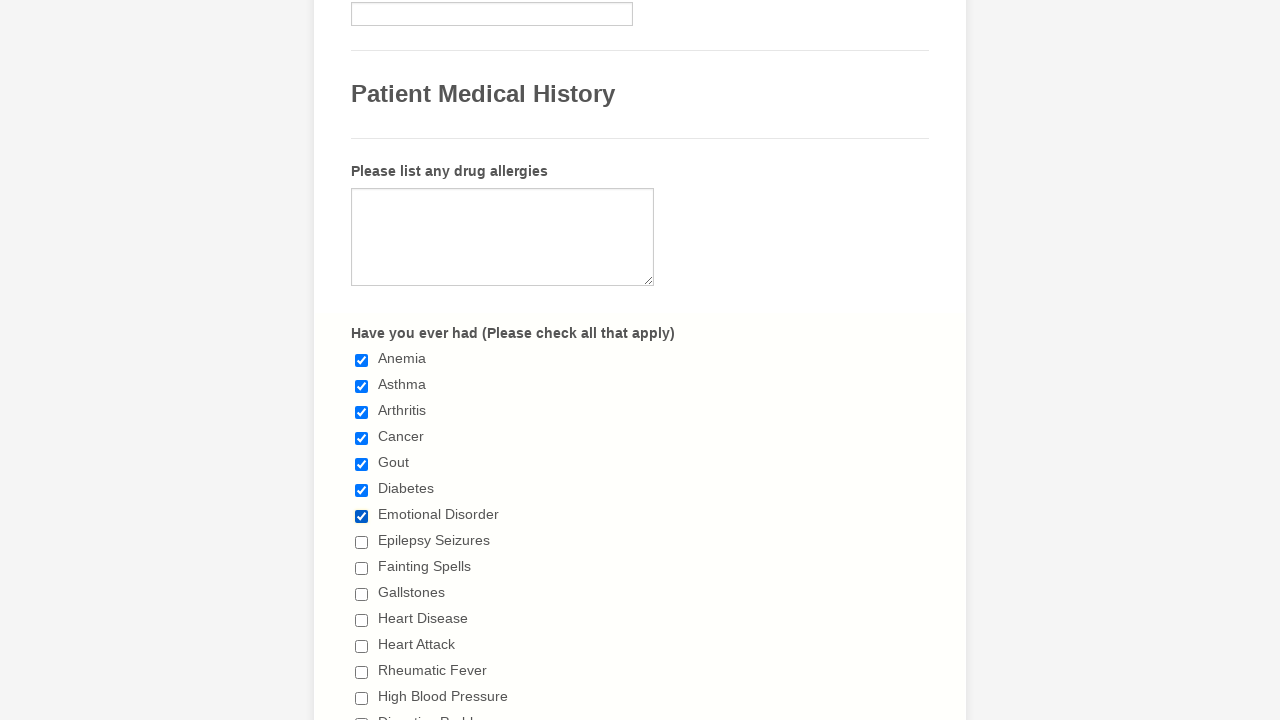

Waited 1 second for checkbox state to update
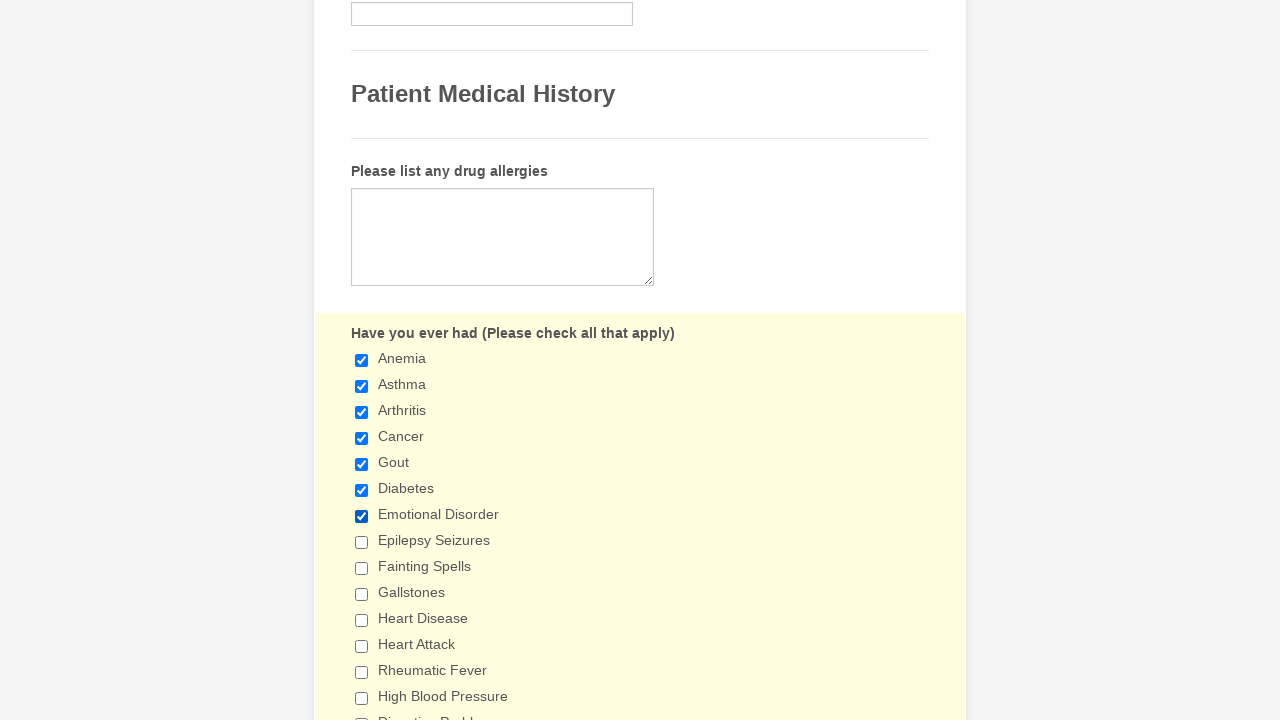

Clicked a checkbox at (362, 542) on input.form-checkbox >> nth=7
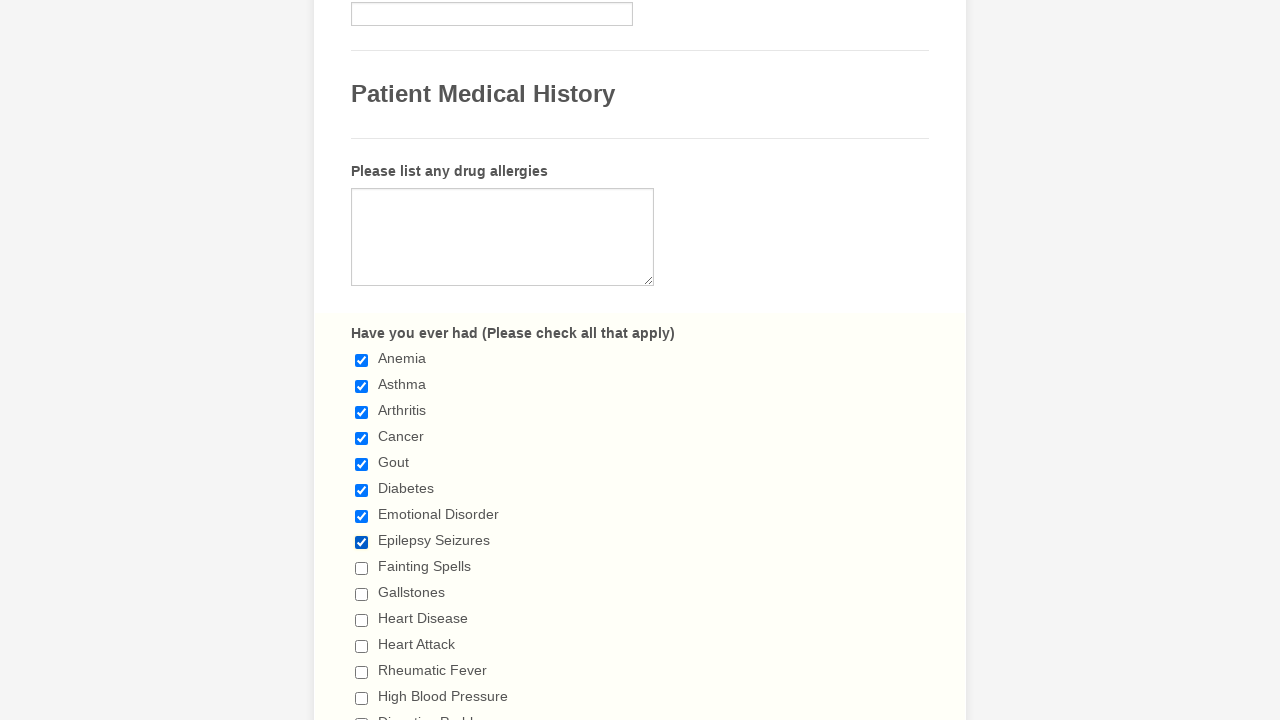

Waited 1 second for checkbox state to update
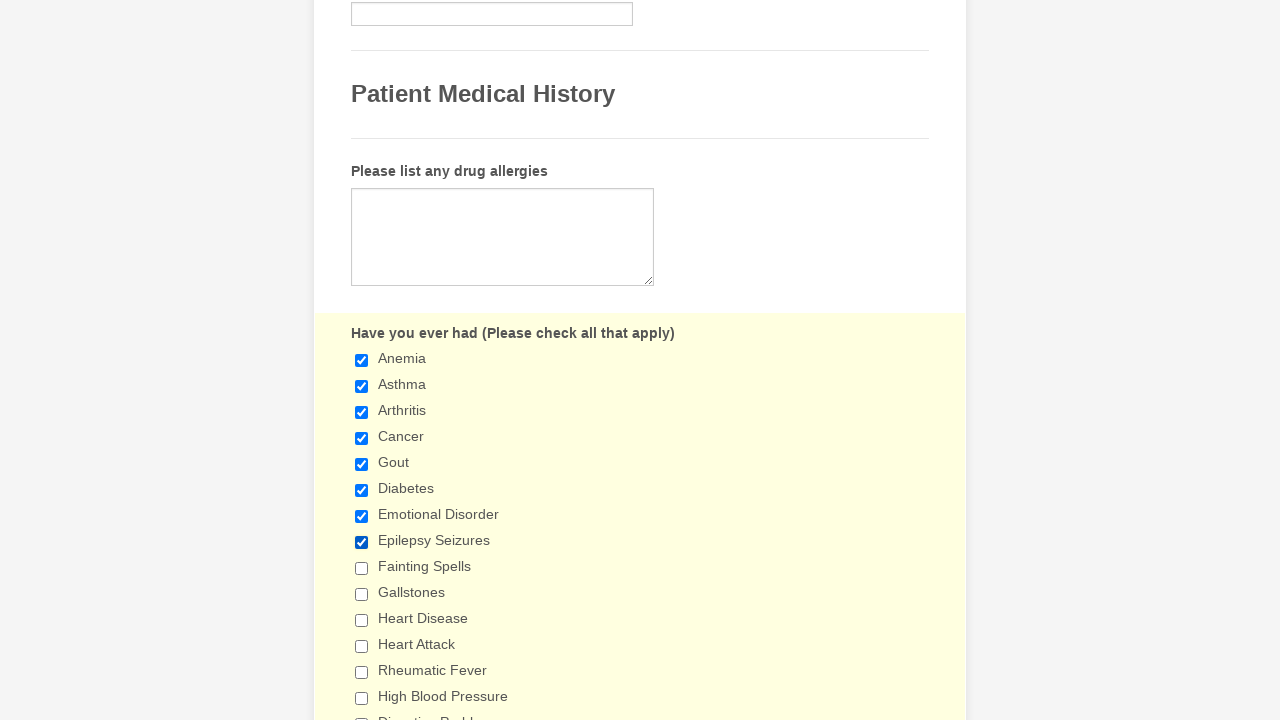

Clicked a checkbox at (362, 568) on input.form-checkbox >> nth=8
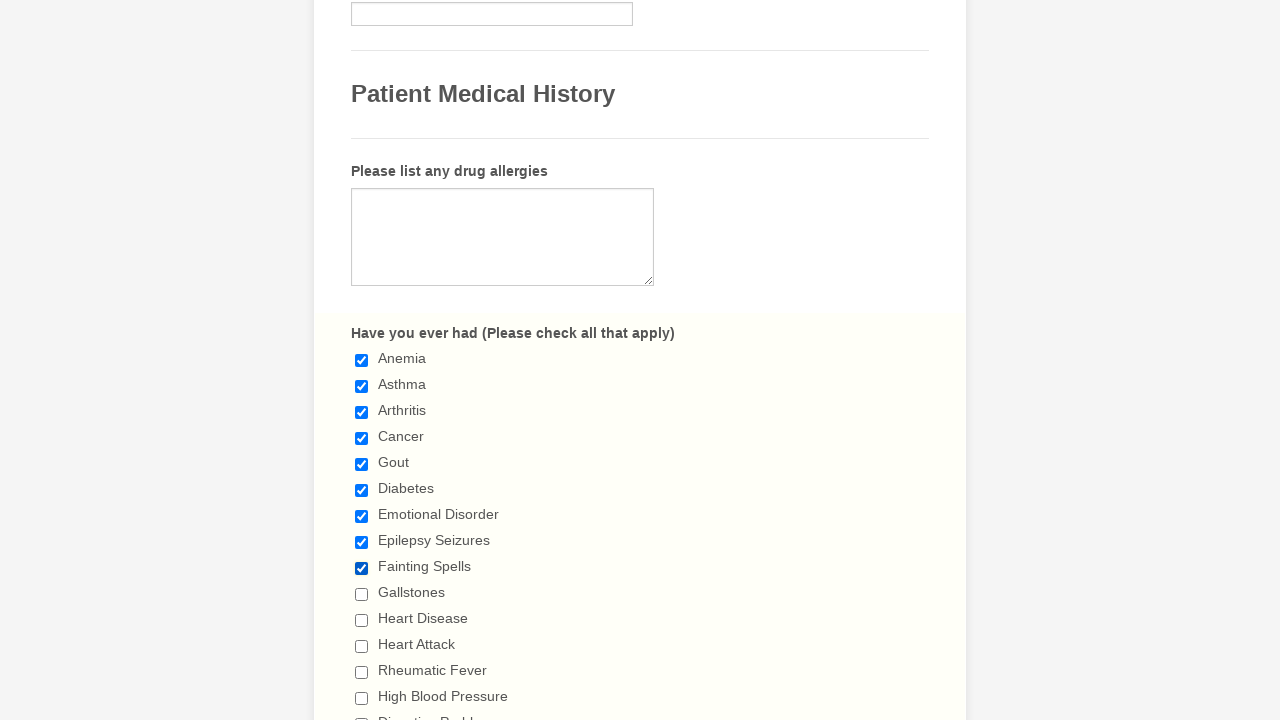

Waited 1 second for checkbox state to update
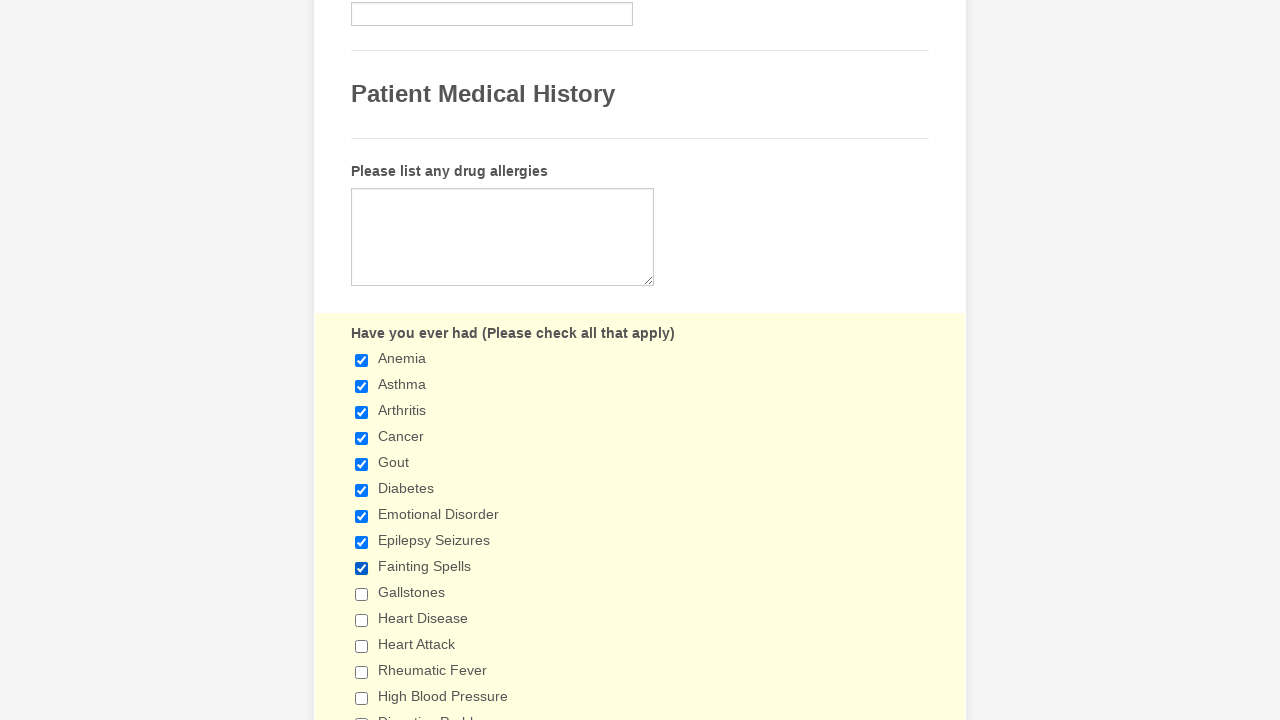

Clicked a checkbox at (362, 594) on input.form-checkbox >> nth=9
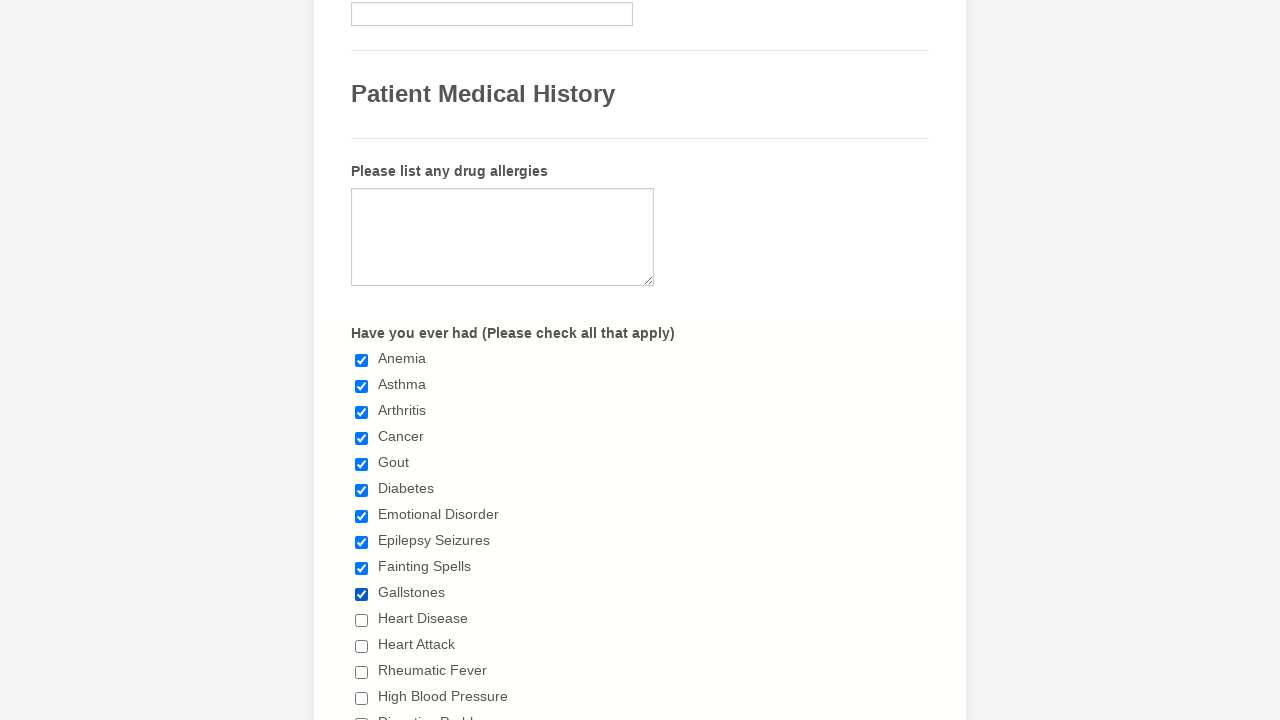

Waited 1 second for checkbox state to update
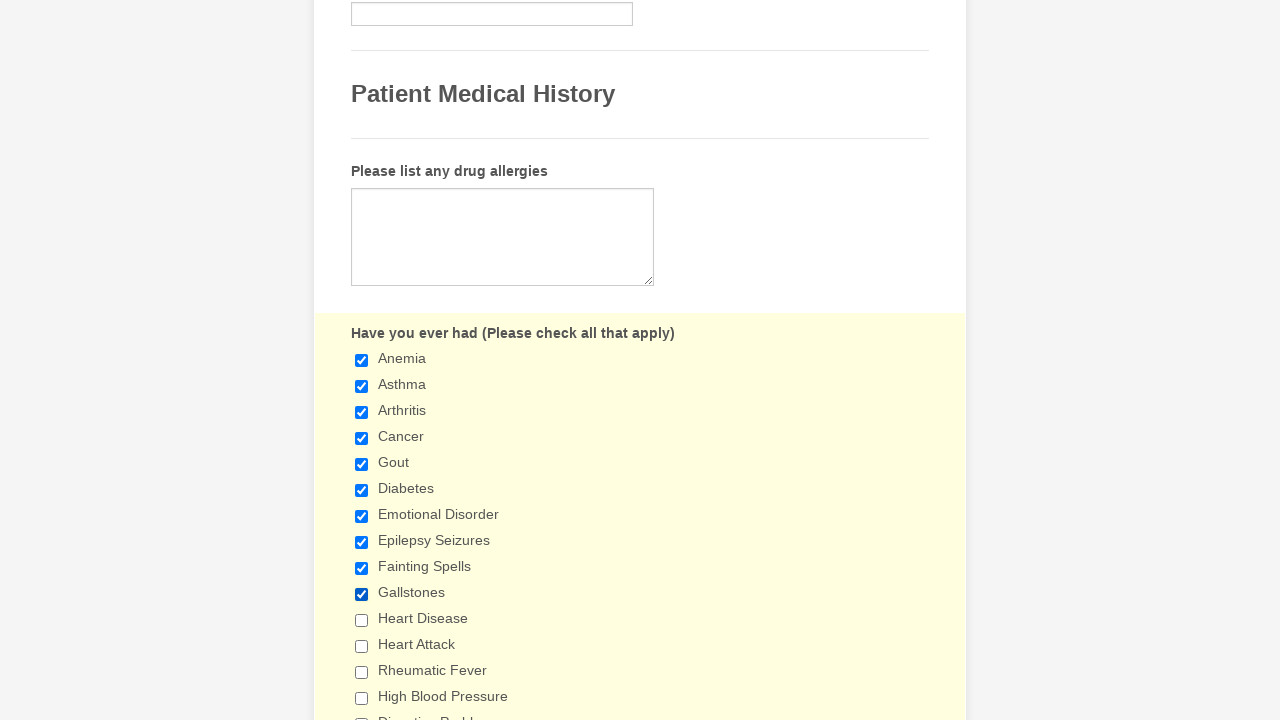

Clicked a checkbox at (362, 620) on input.form-checkbox >> nth=10
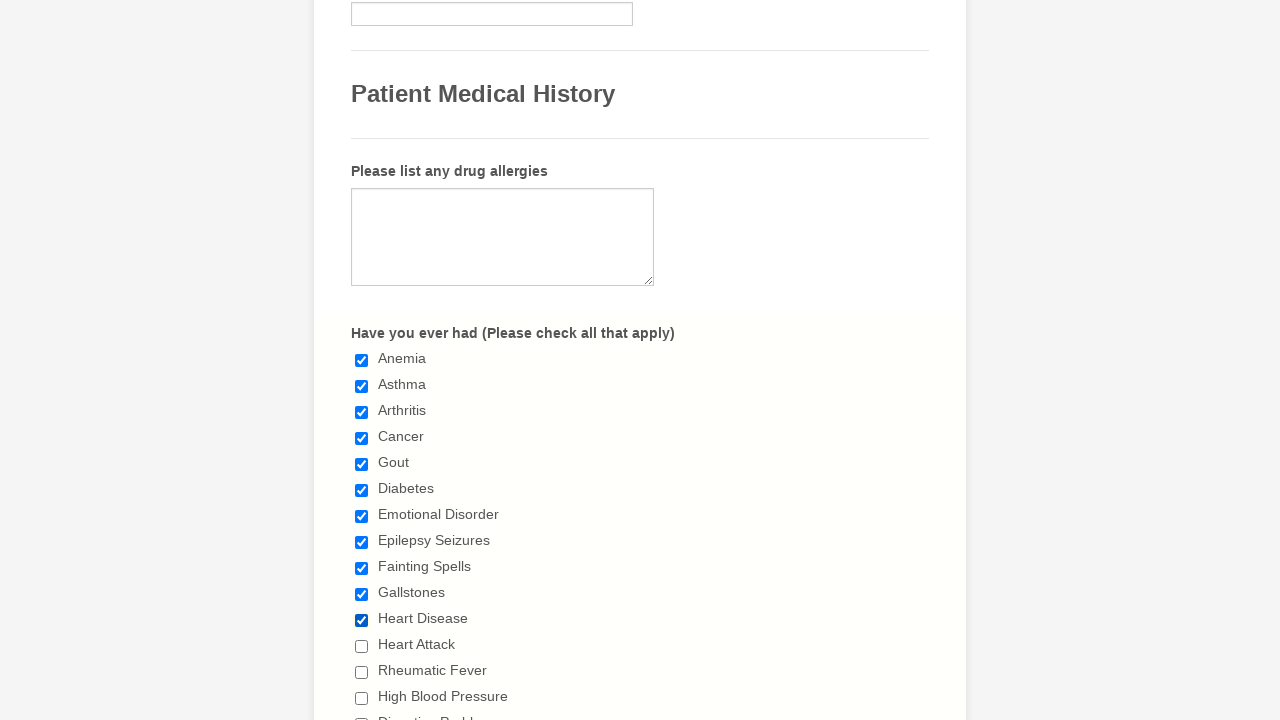

Waited 1 second for checkbox state to update
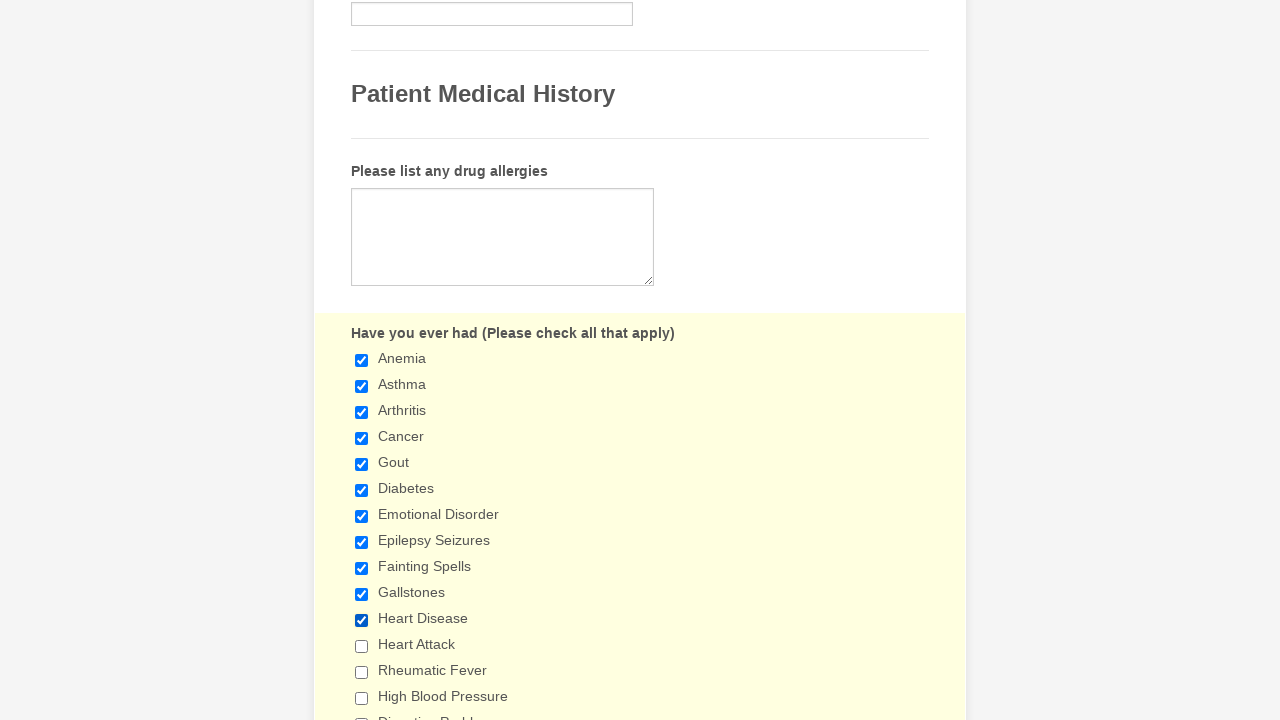

Clicked a checkbox at (362, 646) on input.form-checkbox >> nth=11
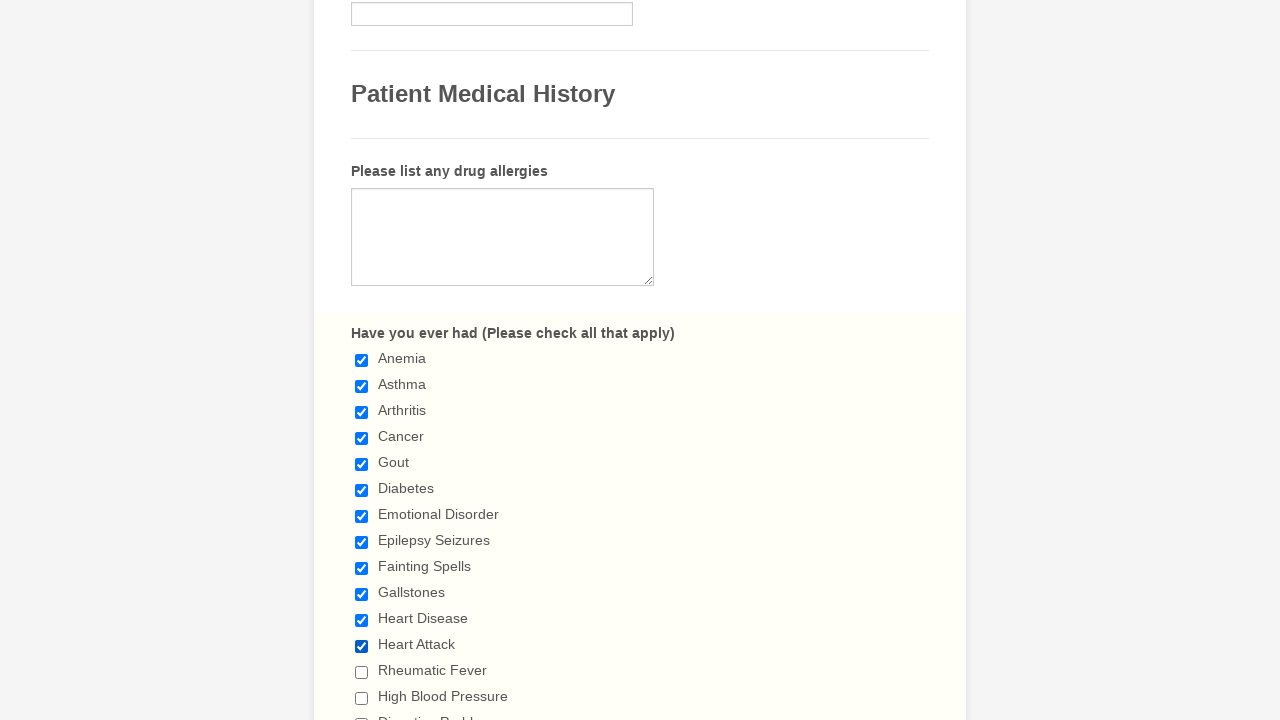

Waited 1 second for checkbox state to update
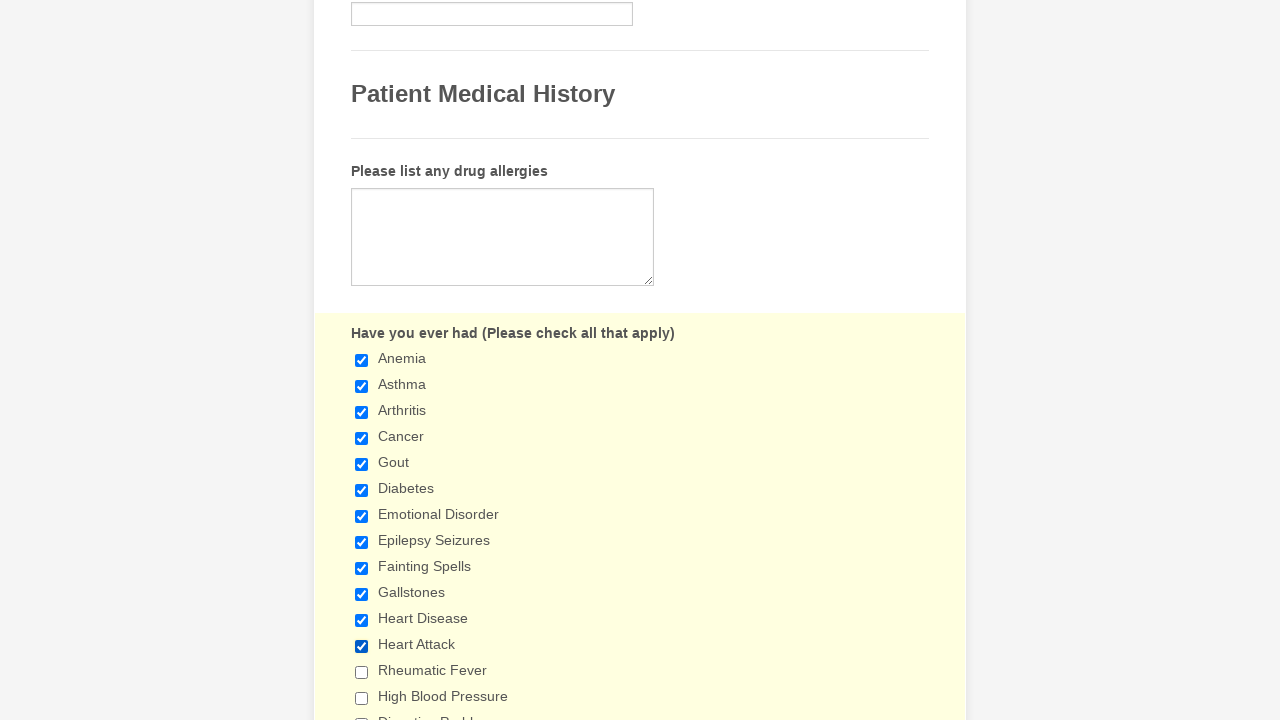

Clicked a checkbox at (362, 672) on input.form-checkbox >> nth=12
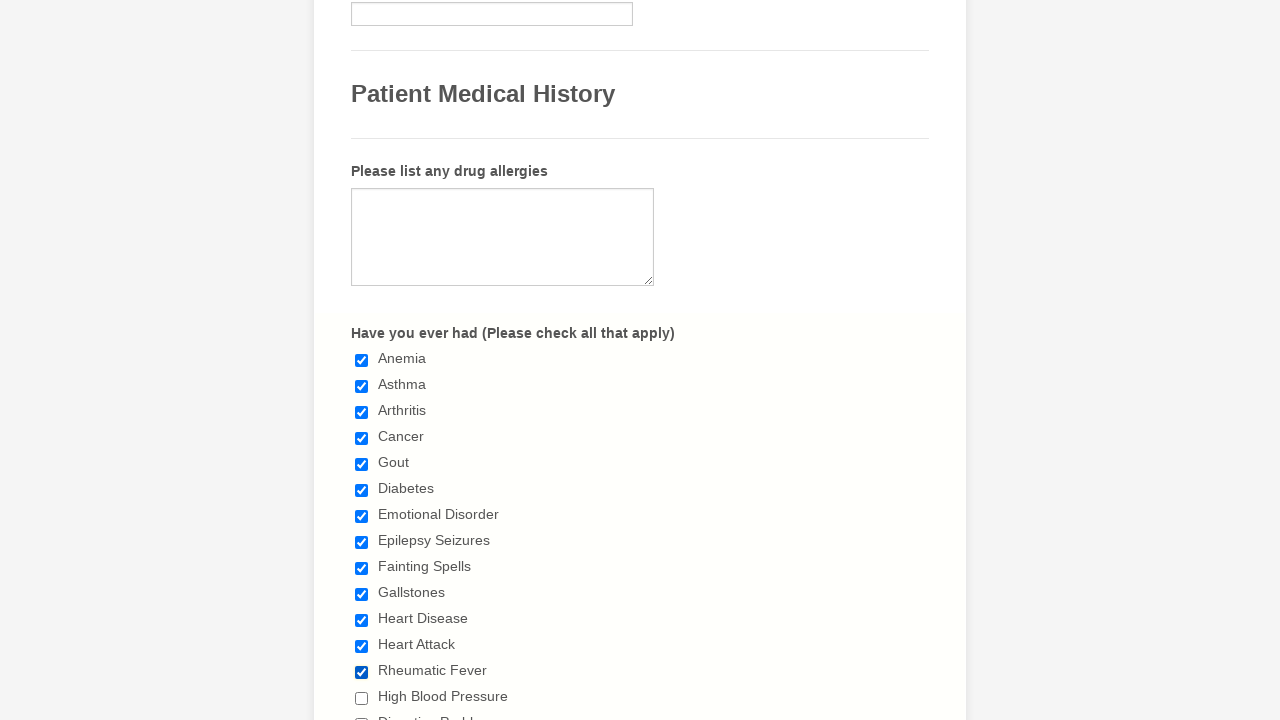

Waited 1 second for checkbox state to update
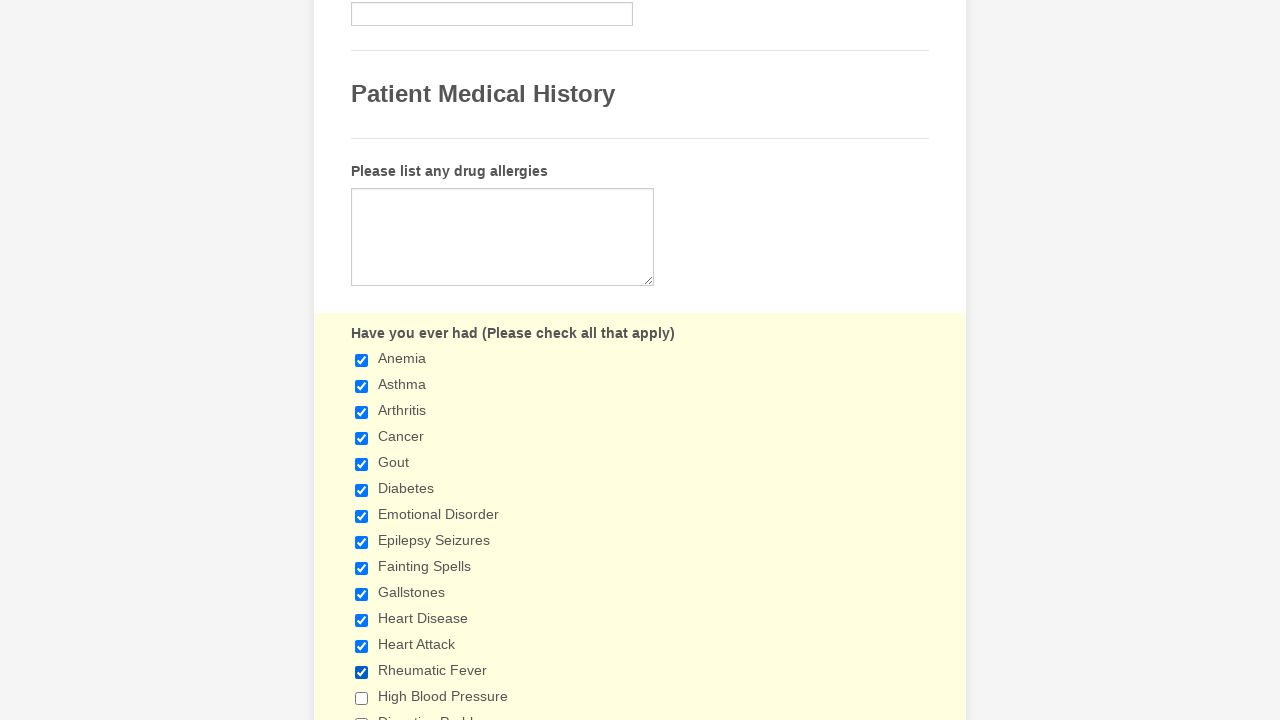

Clicked a checkbox at (362, 698) on input.form-checkbox >> nth=13
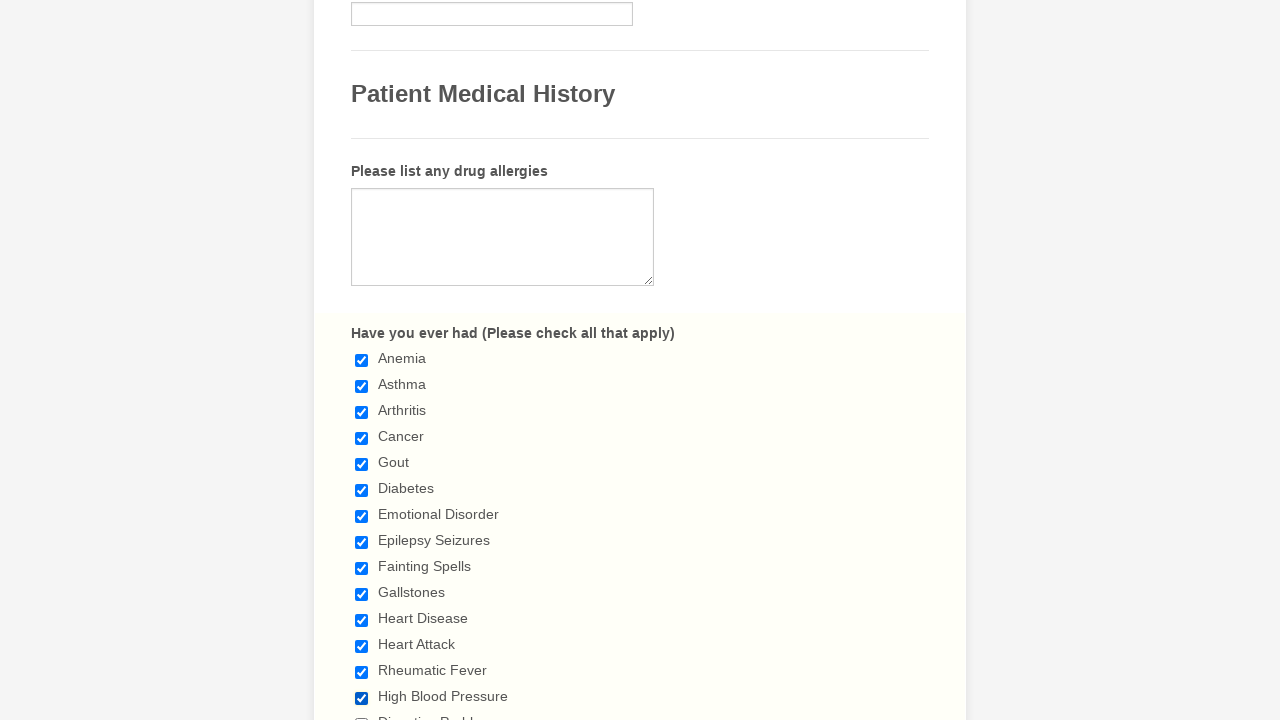

Waited 1 second for checkbox state to update
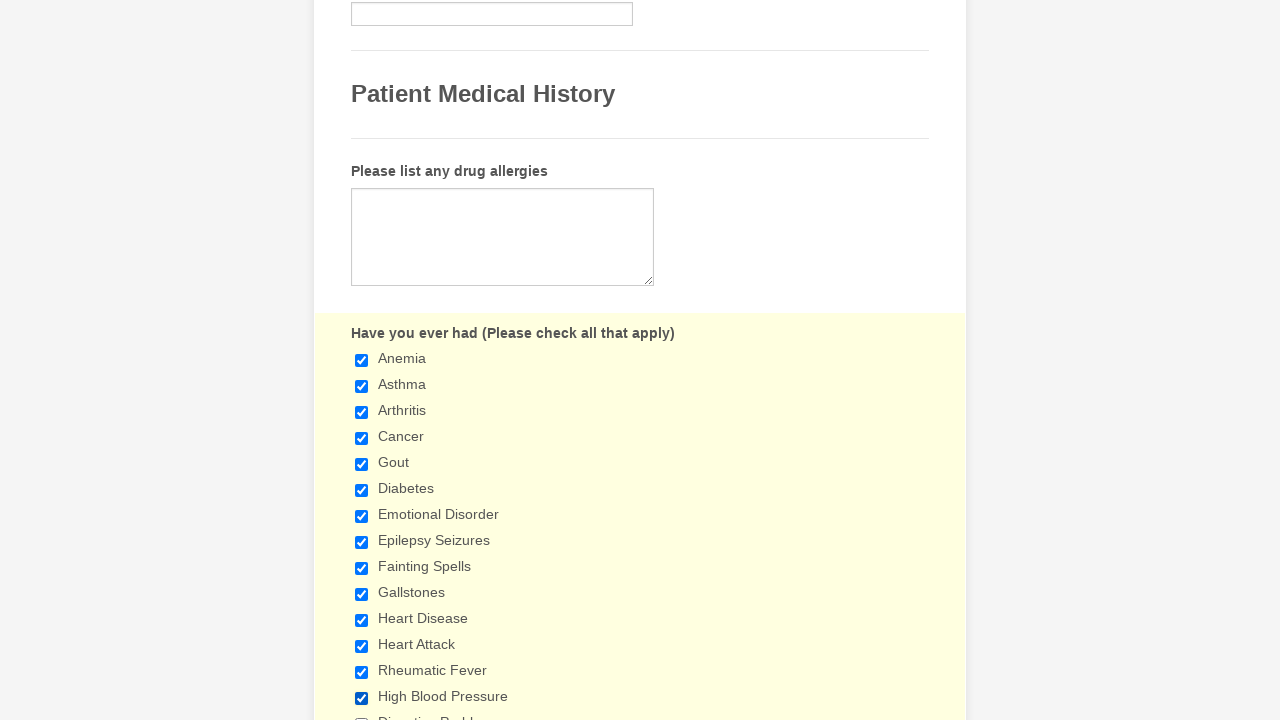

Clicked a checkbox at (362, 714) on input.form-checkbox >> nth=14
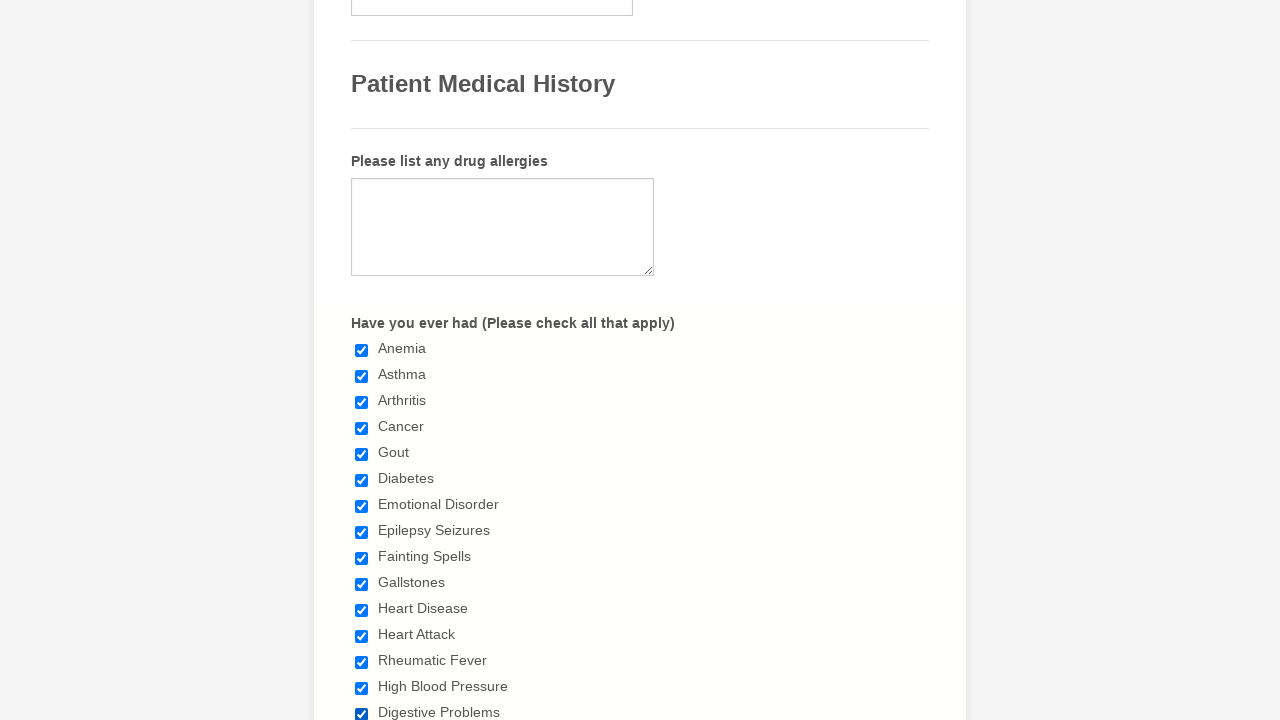

Waited 1 second for checkbox state to update
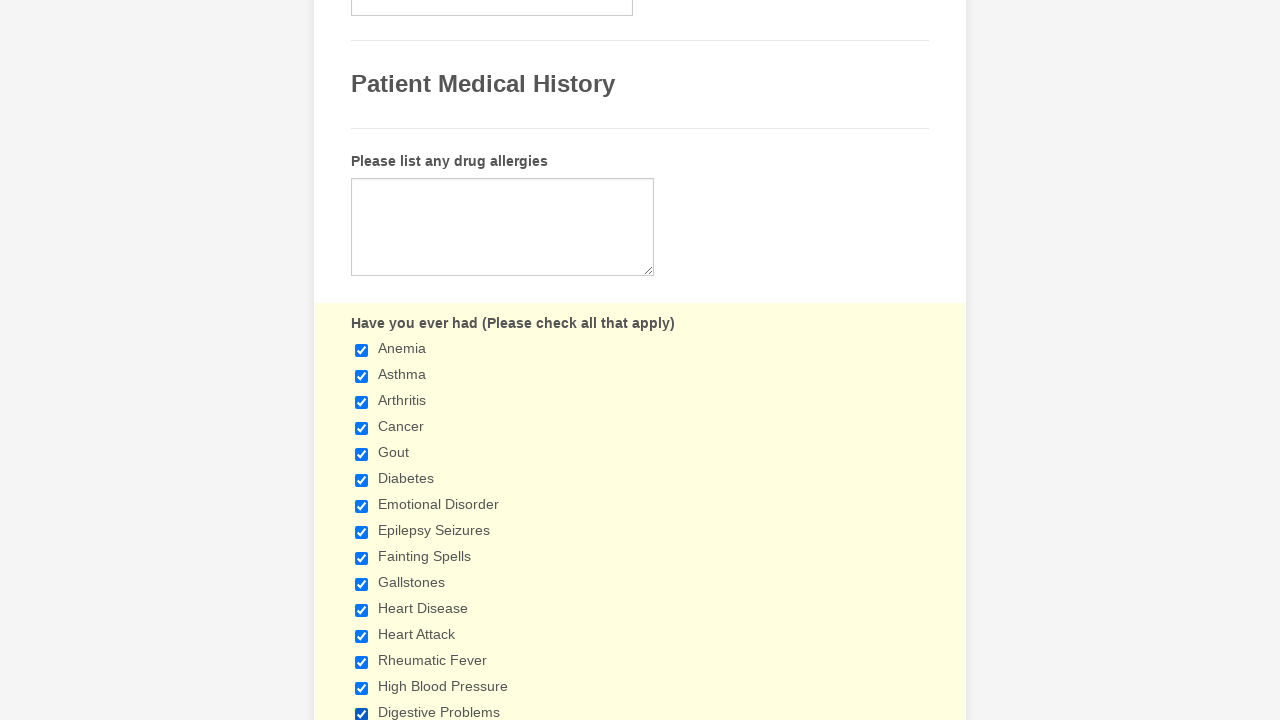

Clicked a checkbox at (362, 360) on input.form-checkbox >> nth=15
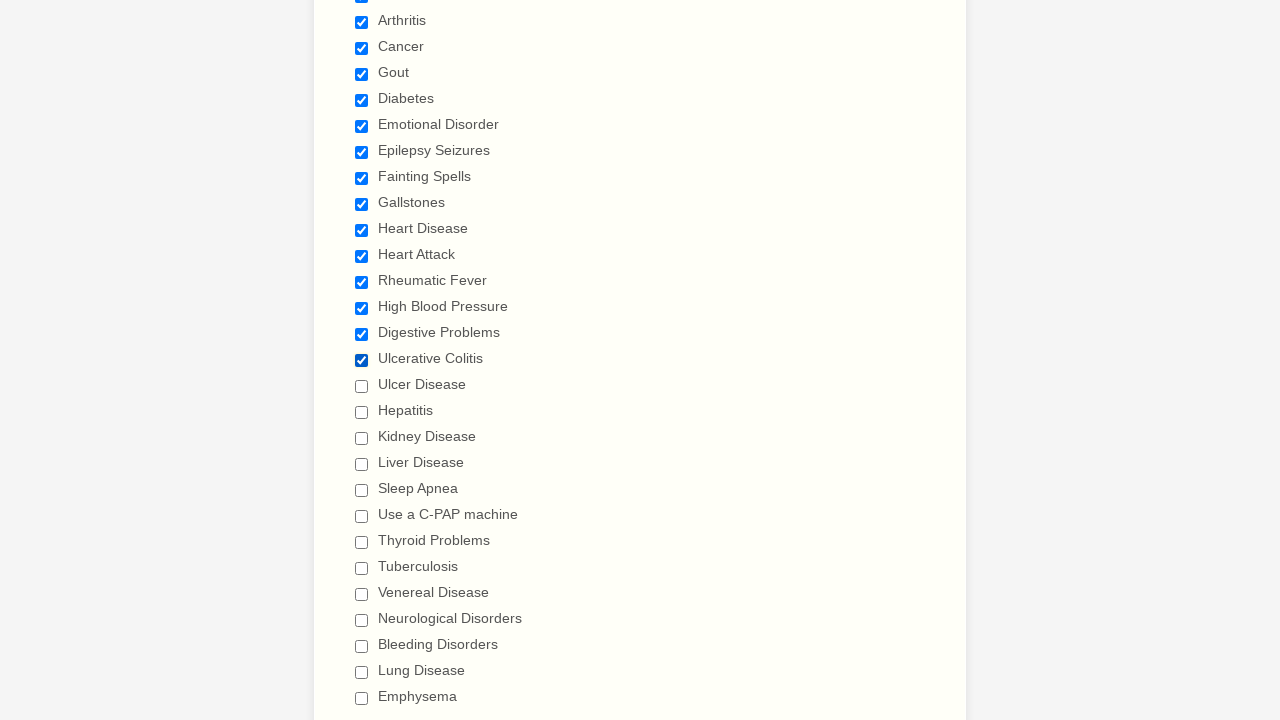

Waited 1 second for checkbox state to update
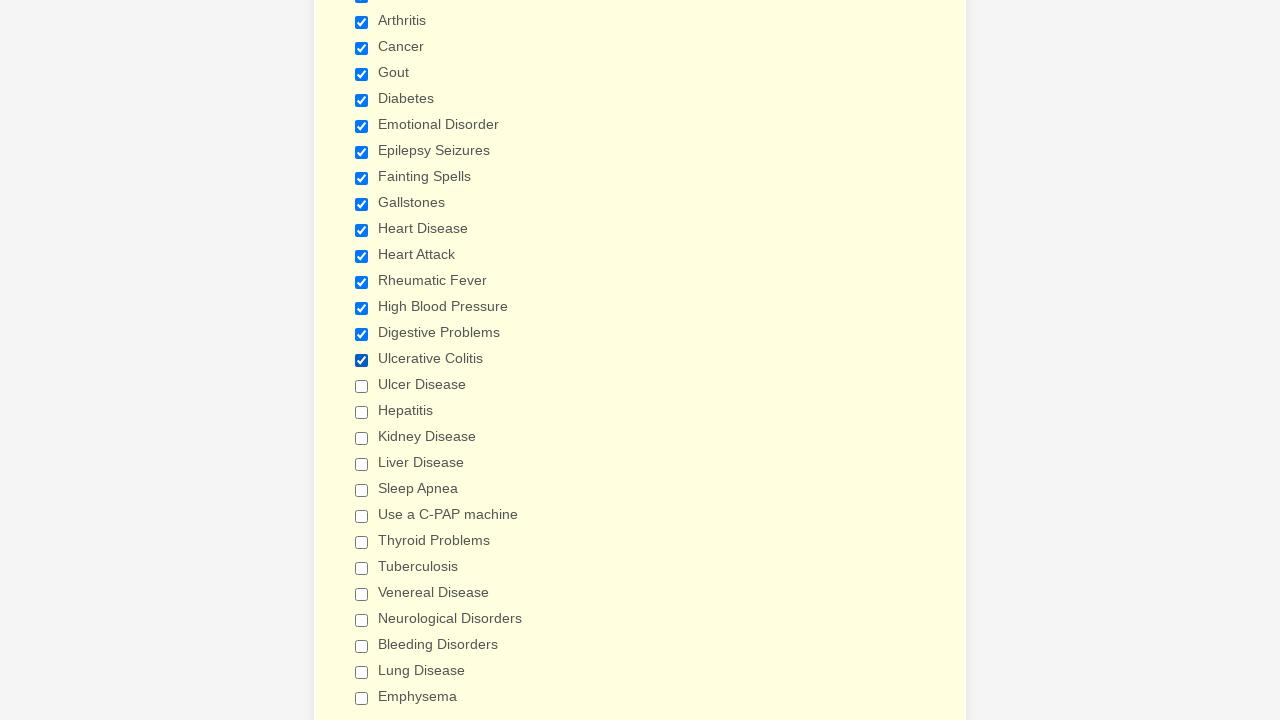

Clicked a checkbox at (362, 386) on input.form-checkbox >> nth=16
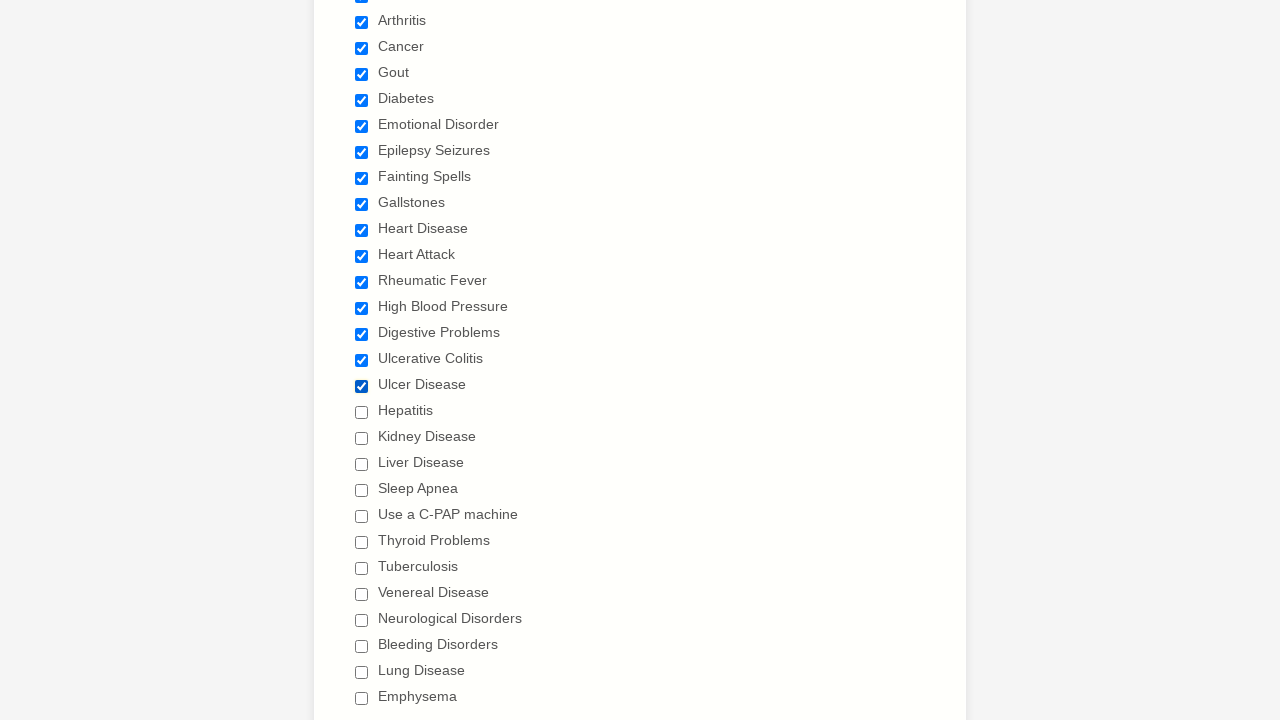

Waited 1 second for checkbox state to update
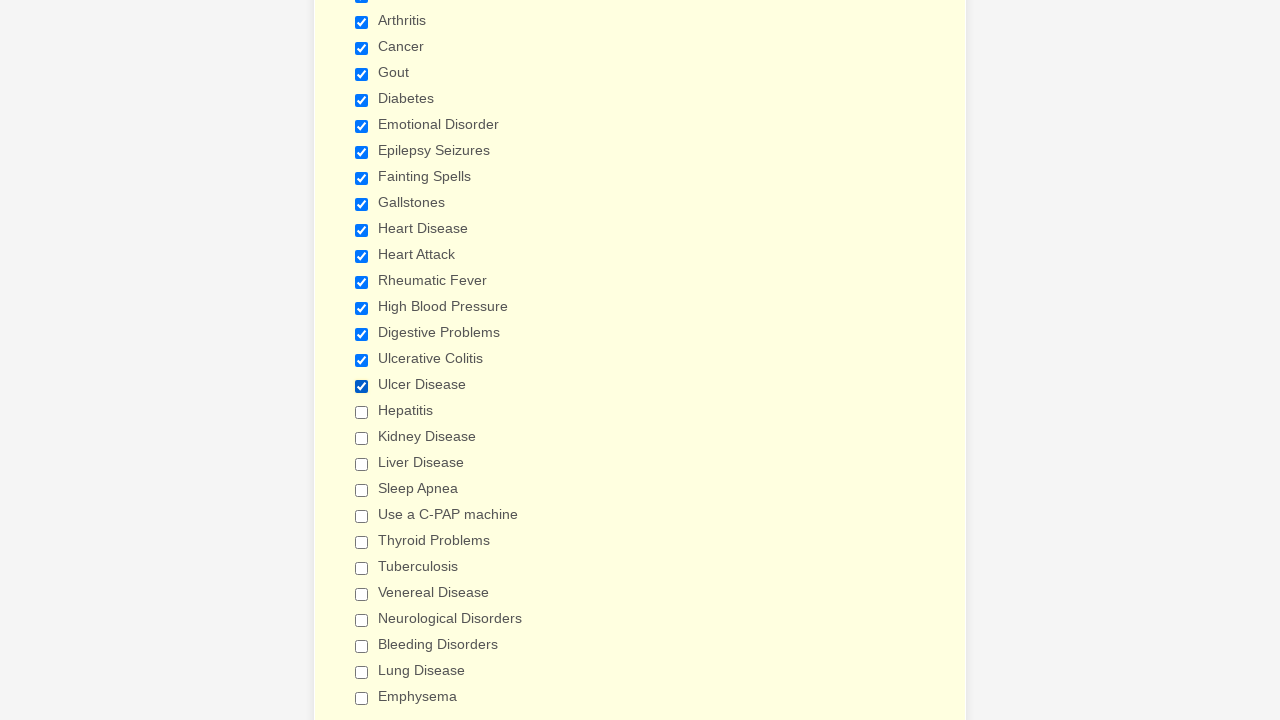

Clicked a checkbox at (362, 412) on input.form-checkbox >> nth=17
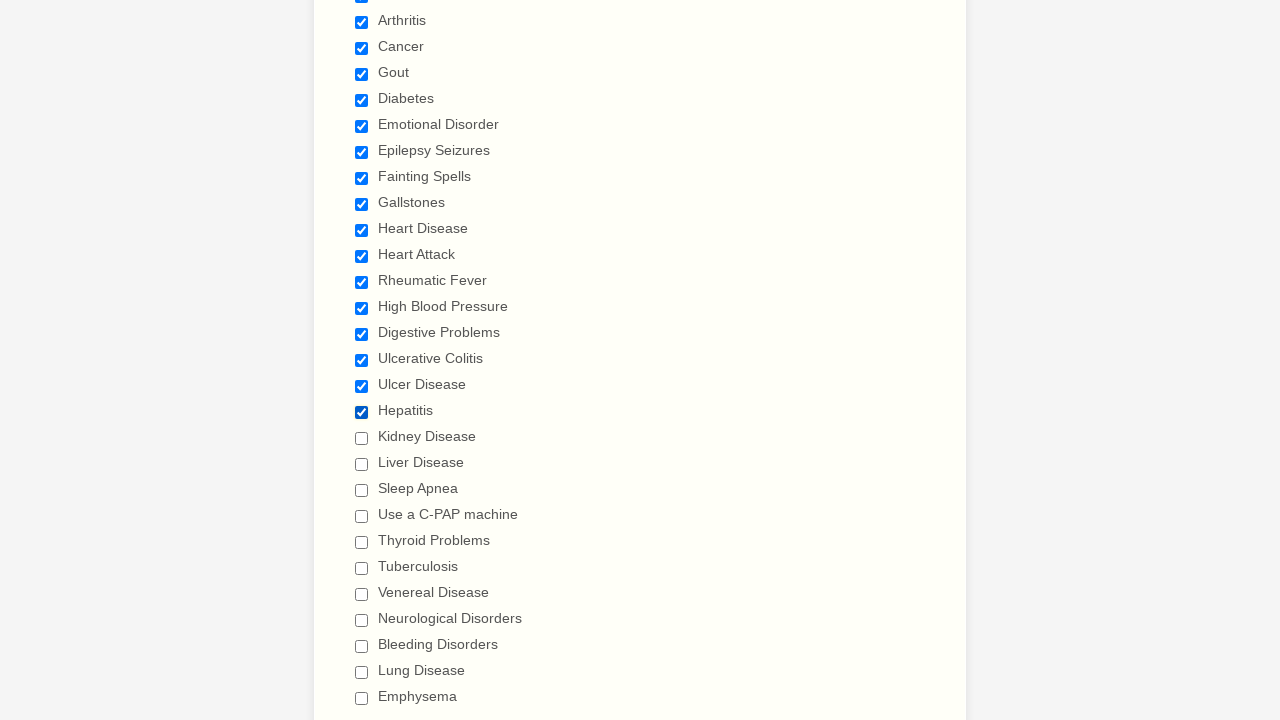

Waited 1 second for checkbox state to update
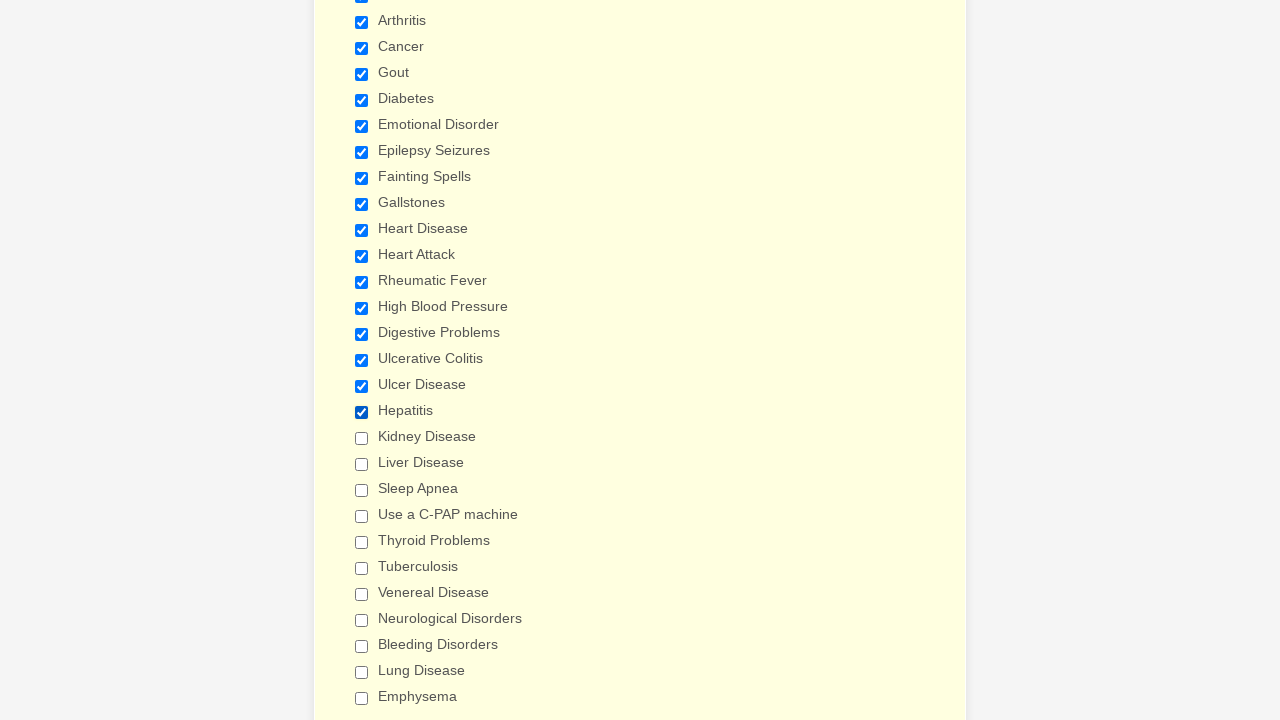

Clicked a checkbox at (362, 438) on input.form-checkbox >> nth=18
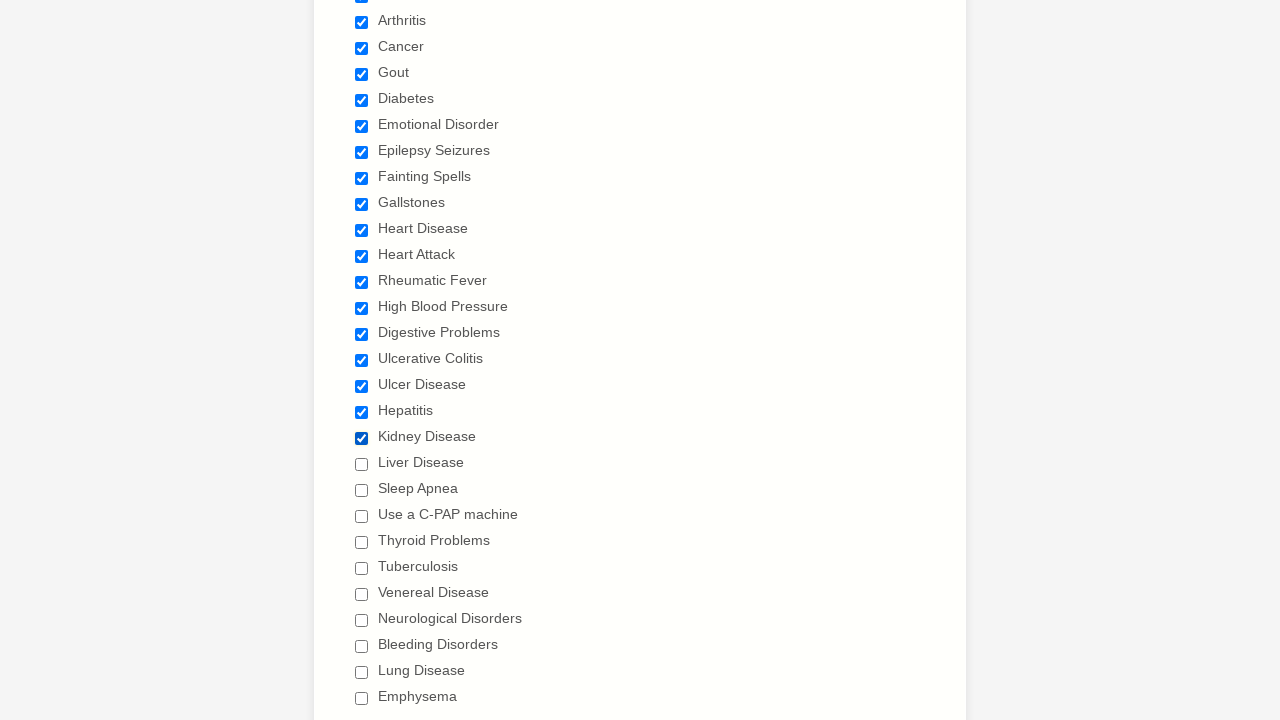

Waited 1 second for checkbox state to update
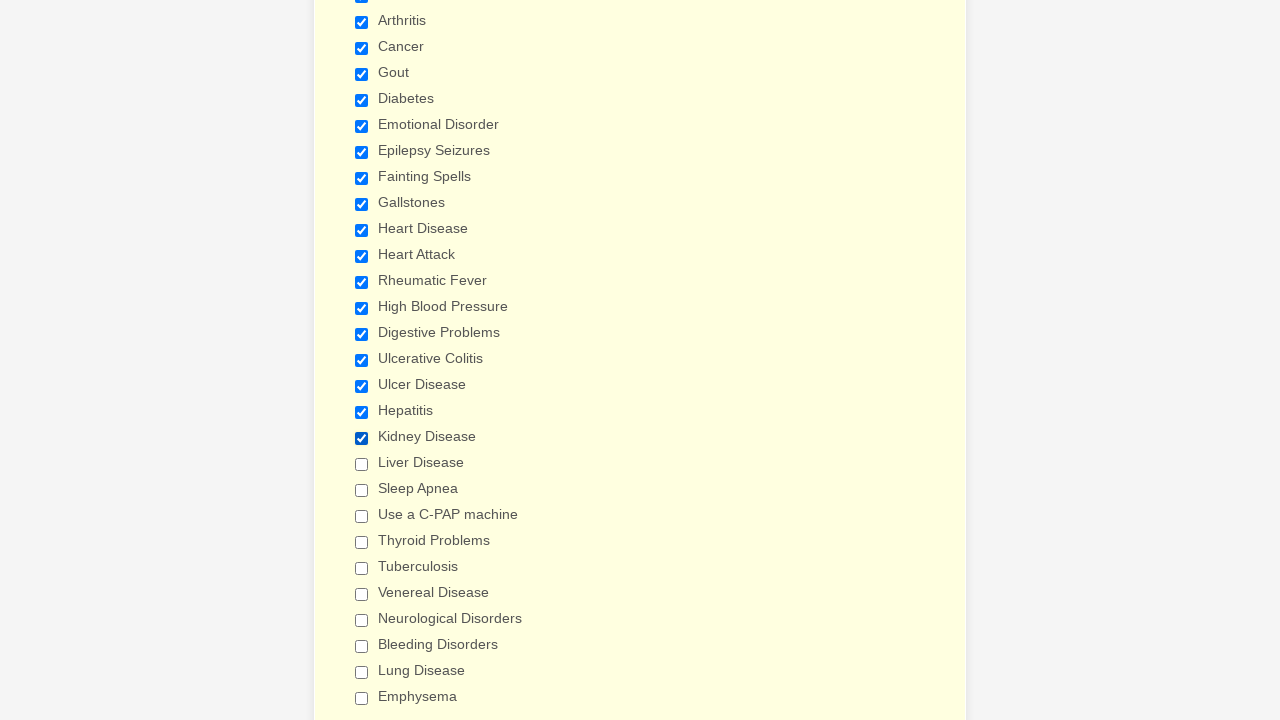

Clicked a checkbox at (362, 464) on input.form-checkbox >> nth=19
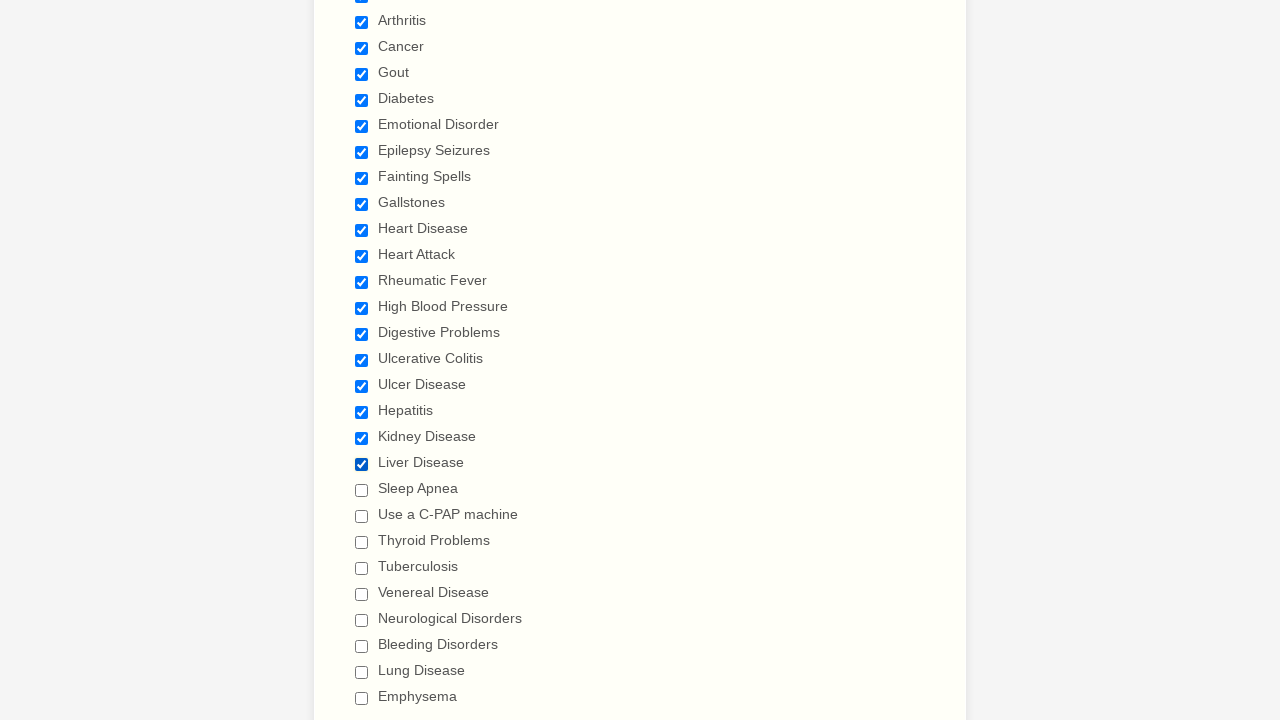

Waited 1 second for checkbox state to update
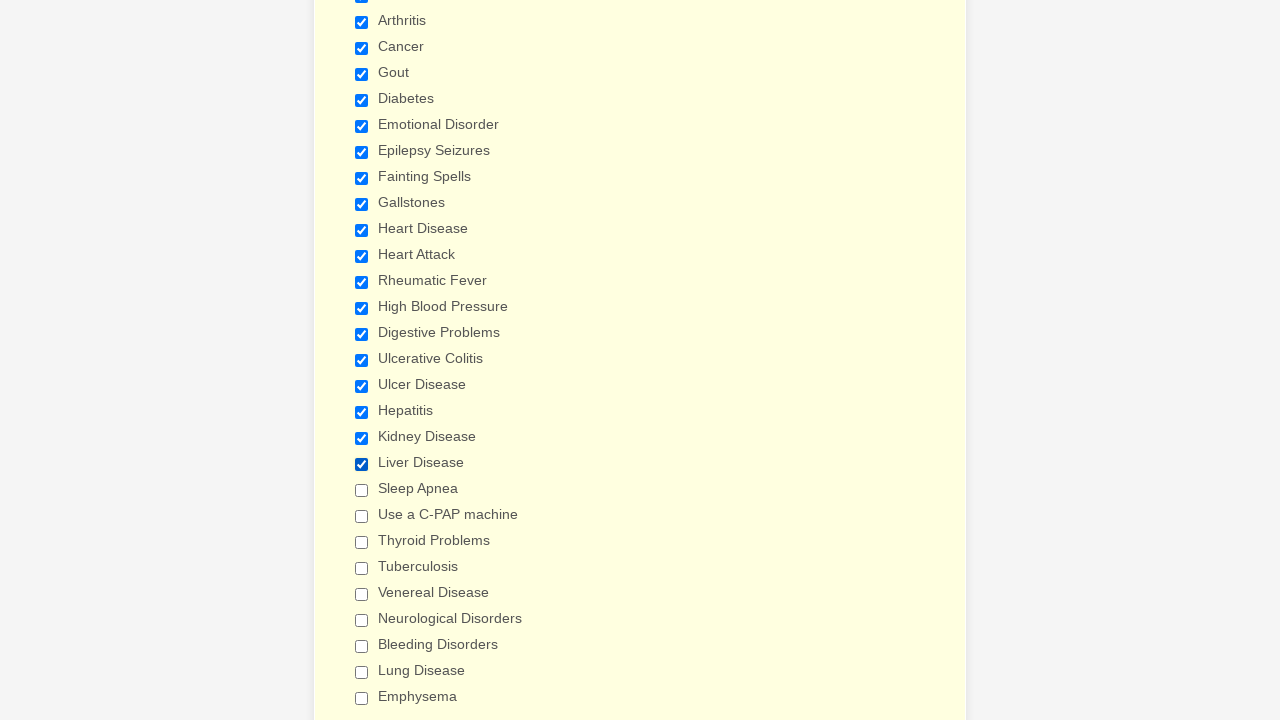

Clicked a checkbox at (362, 490) on input.form-checkbox >> nth=20
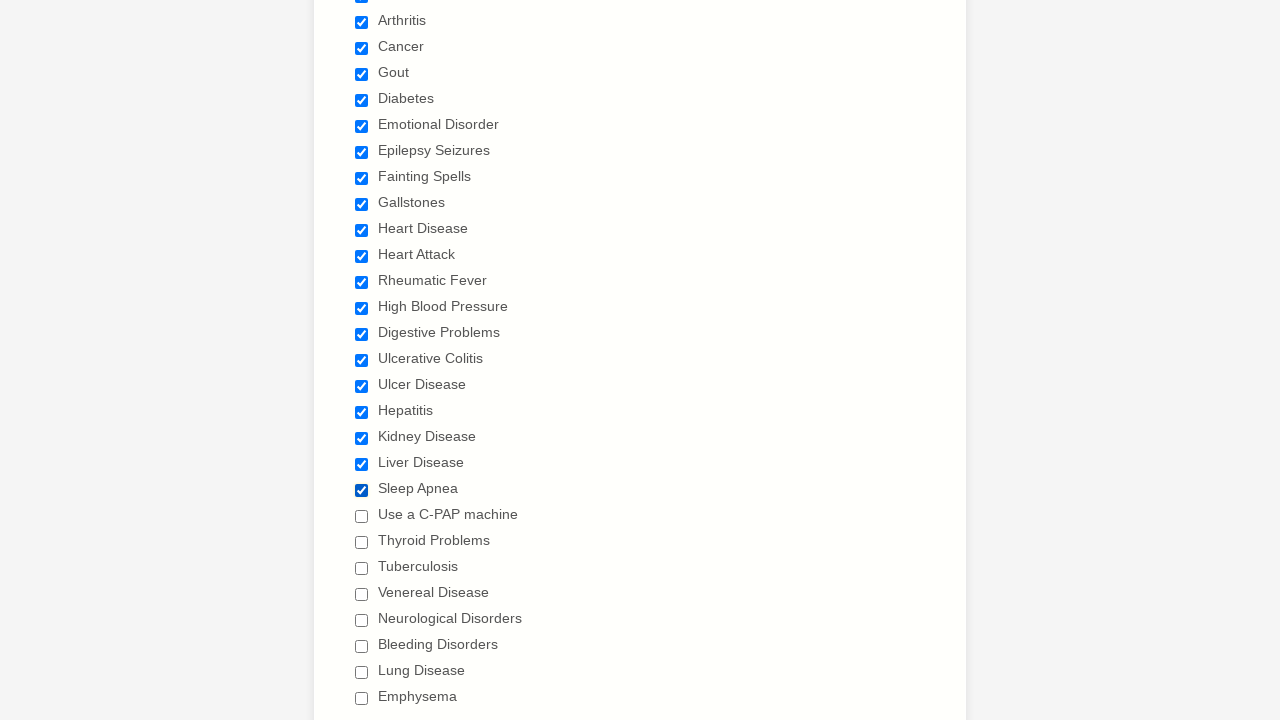

Waited 1 second for checkbox state to update
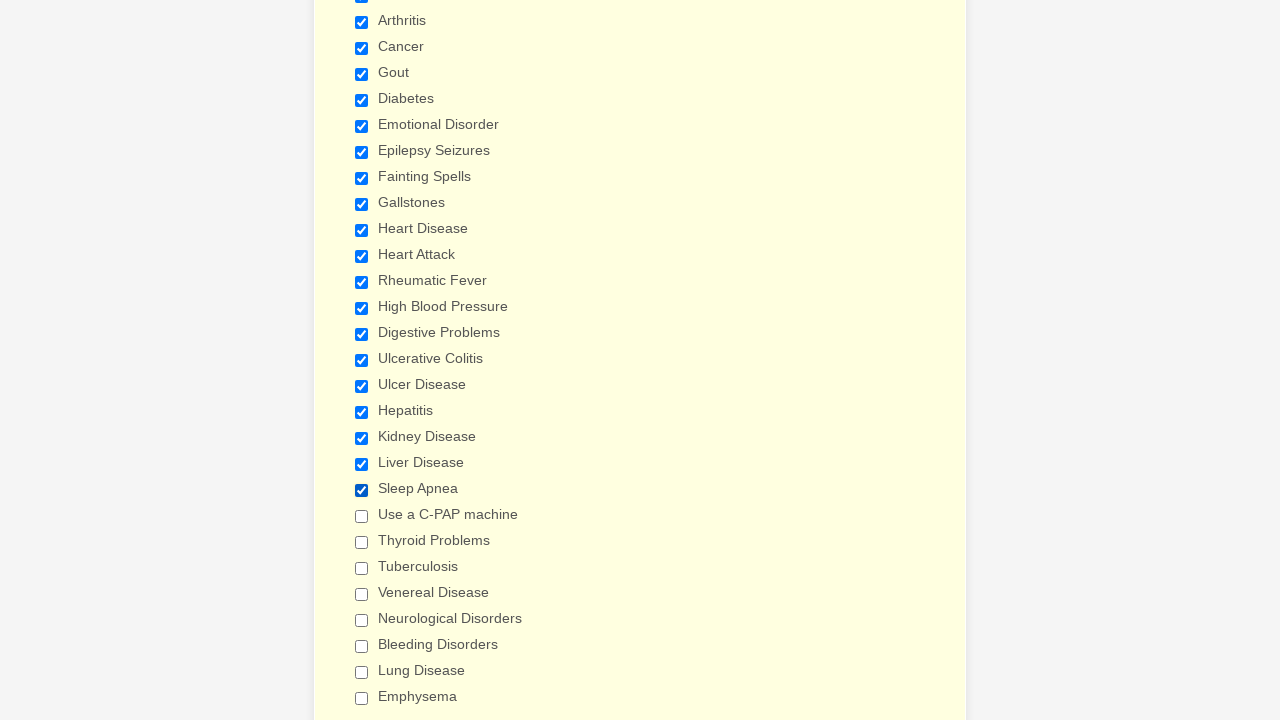

Clicked a checkbox at (362, 516) on input.form-checkbox >> nth=21
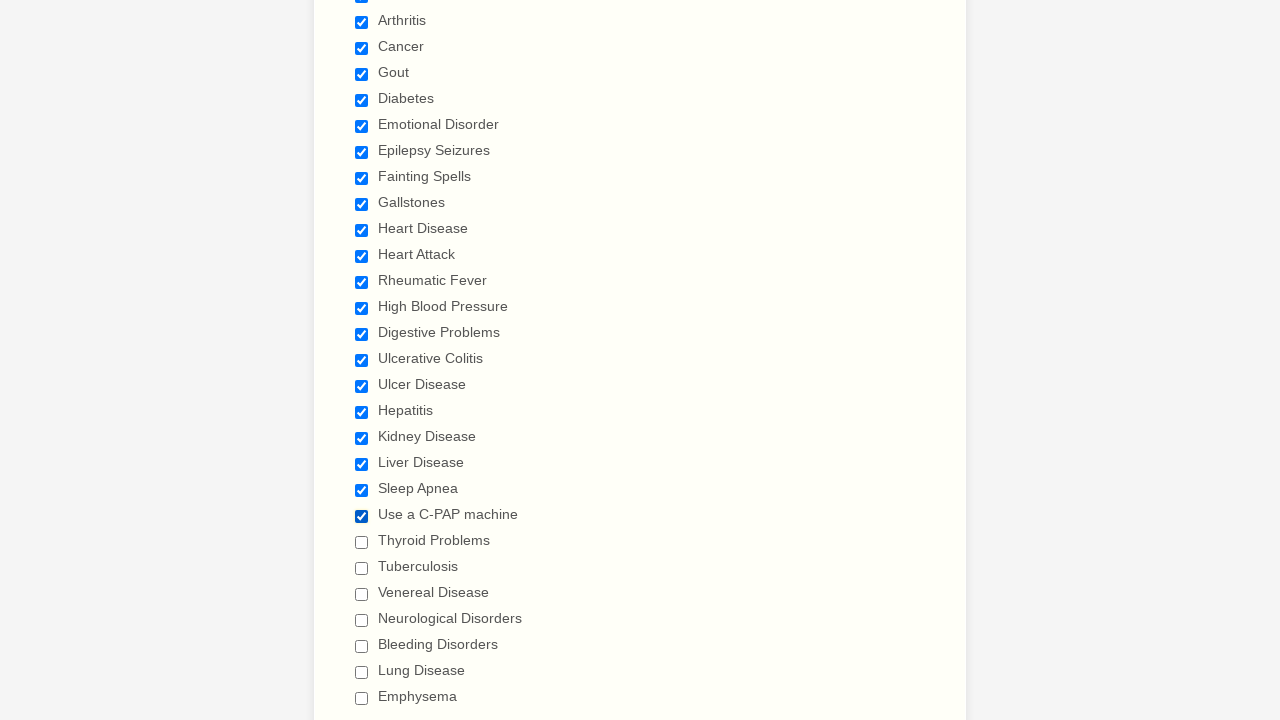

Waited 1 second for checkbox state to update
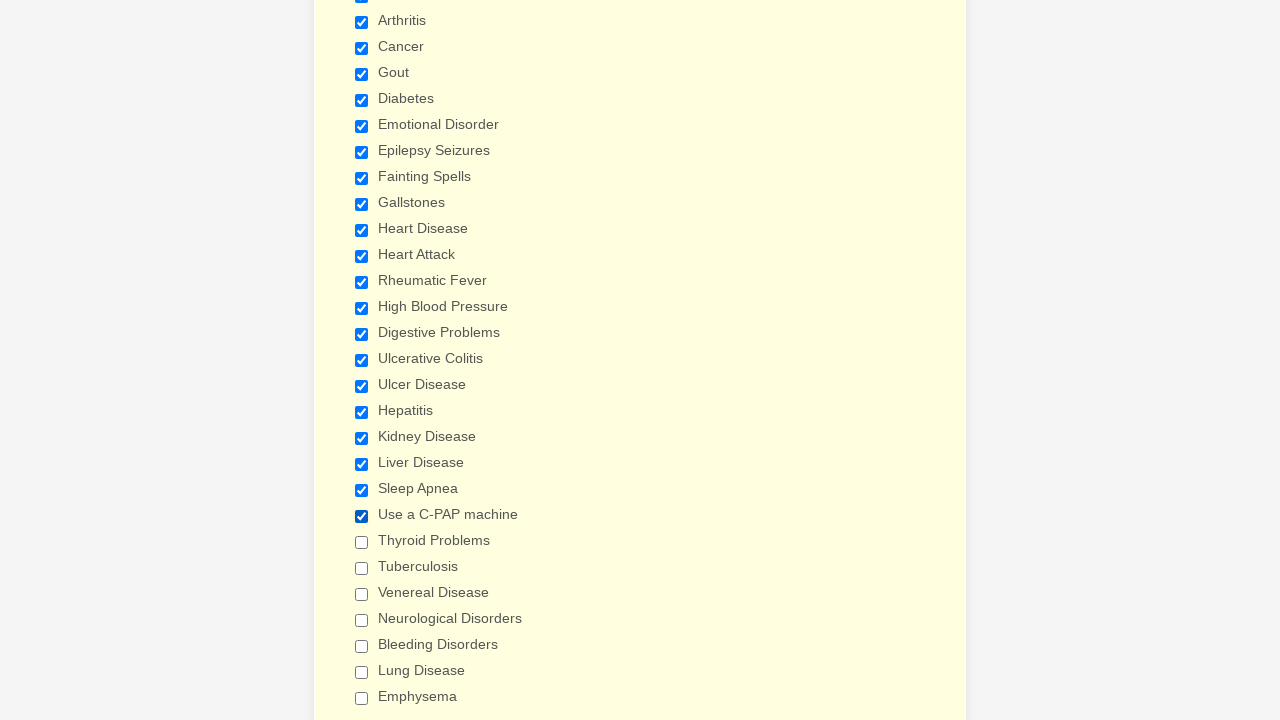

Clicked a checkbox at (362, 542) on input.form-checkbox >> nth=22
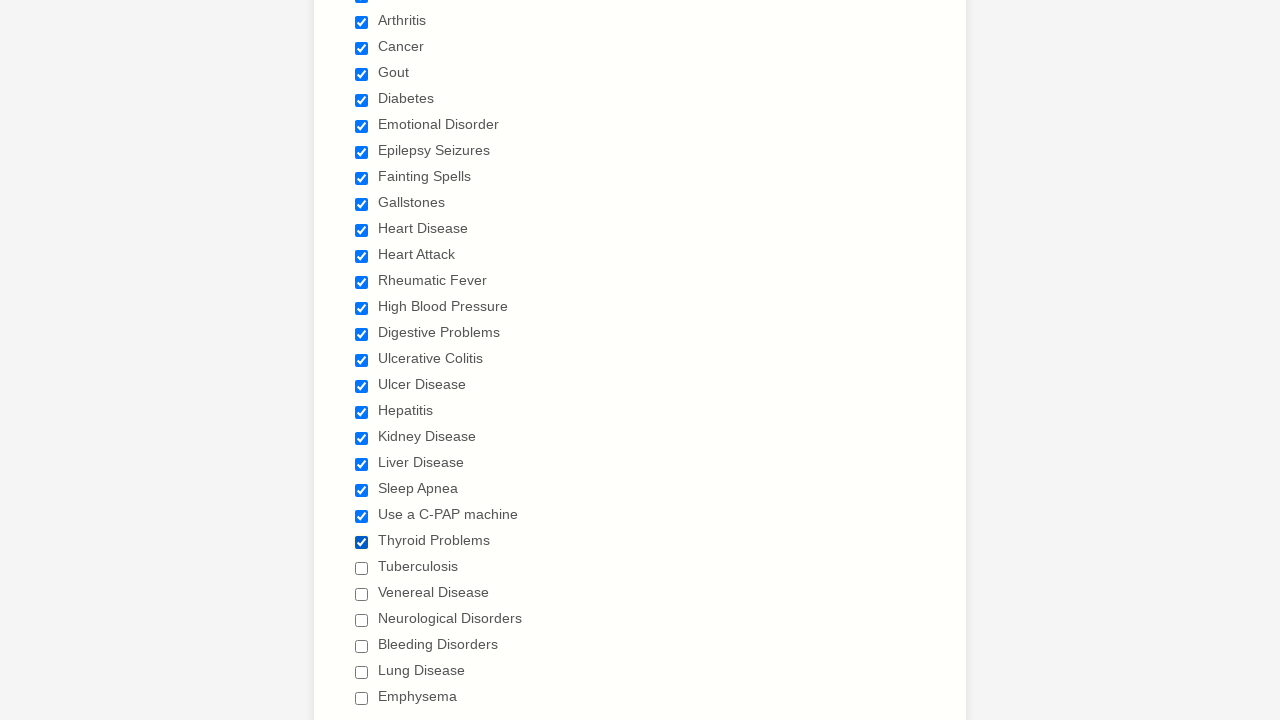

Waited 1 second for checkbox state to update
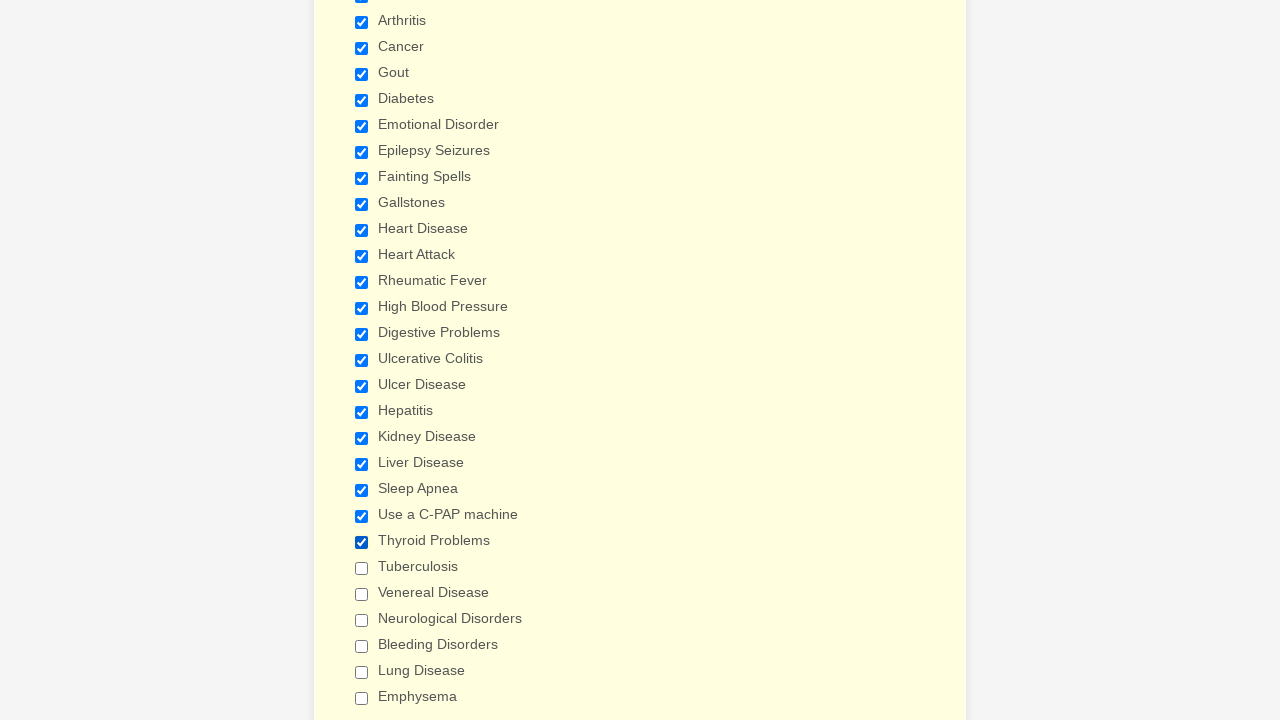

Clicked a checkbox at (362, 568) on input.form-checkbox >> nth=23
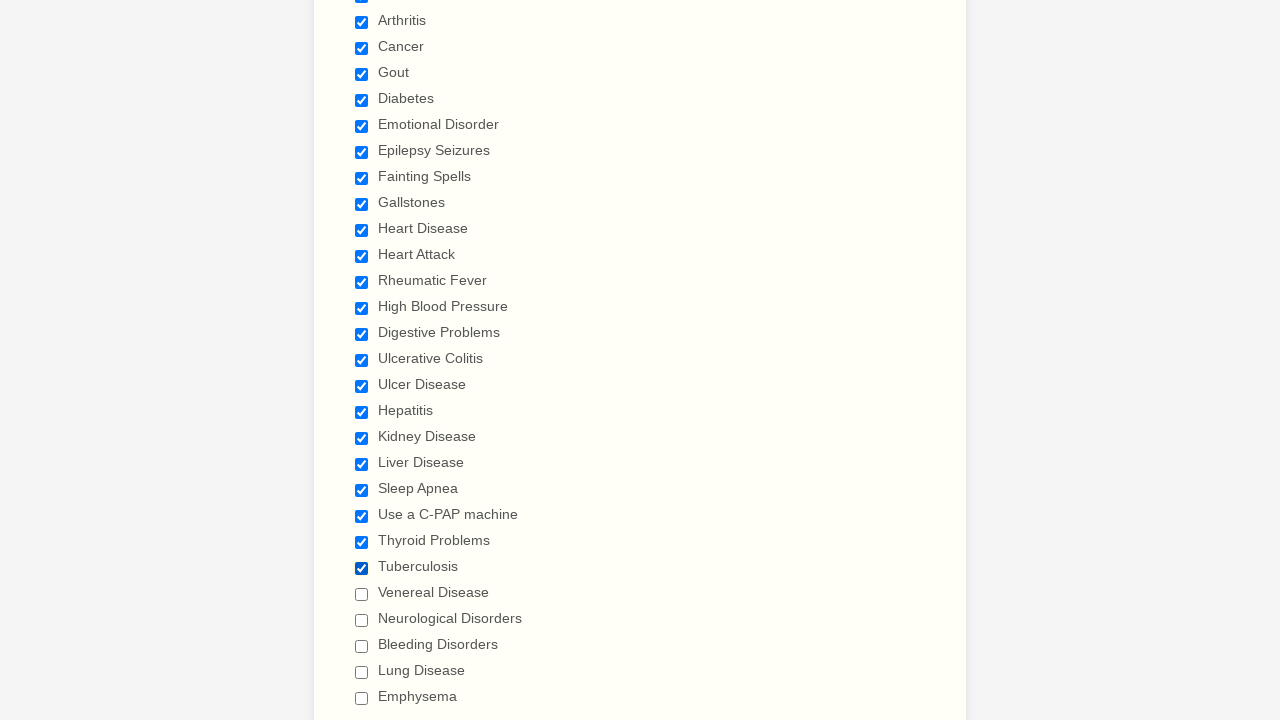

Waited 1 second for checkbox state to update
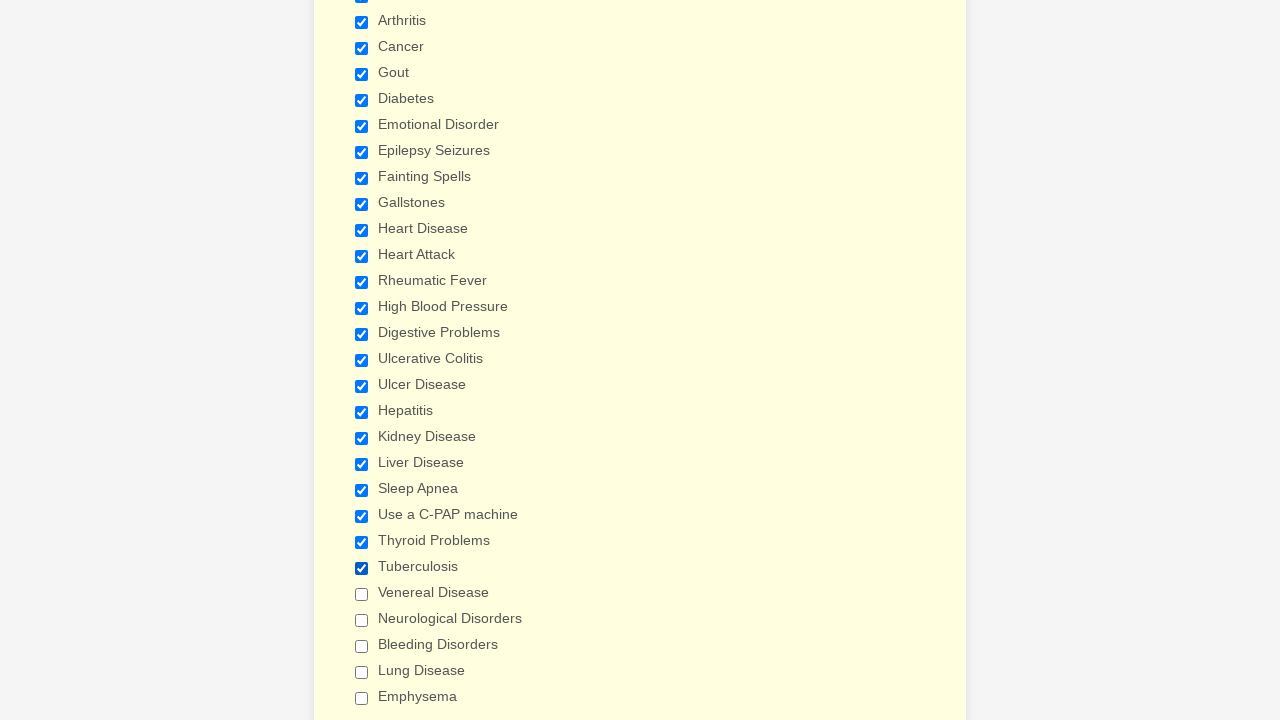

Clicked a checkbox at (362, 594) on input.form-checkbox >> nth=24
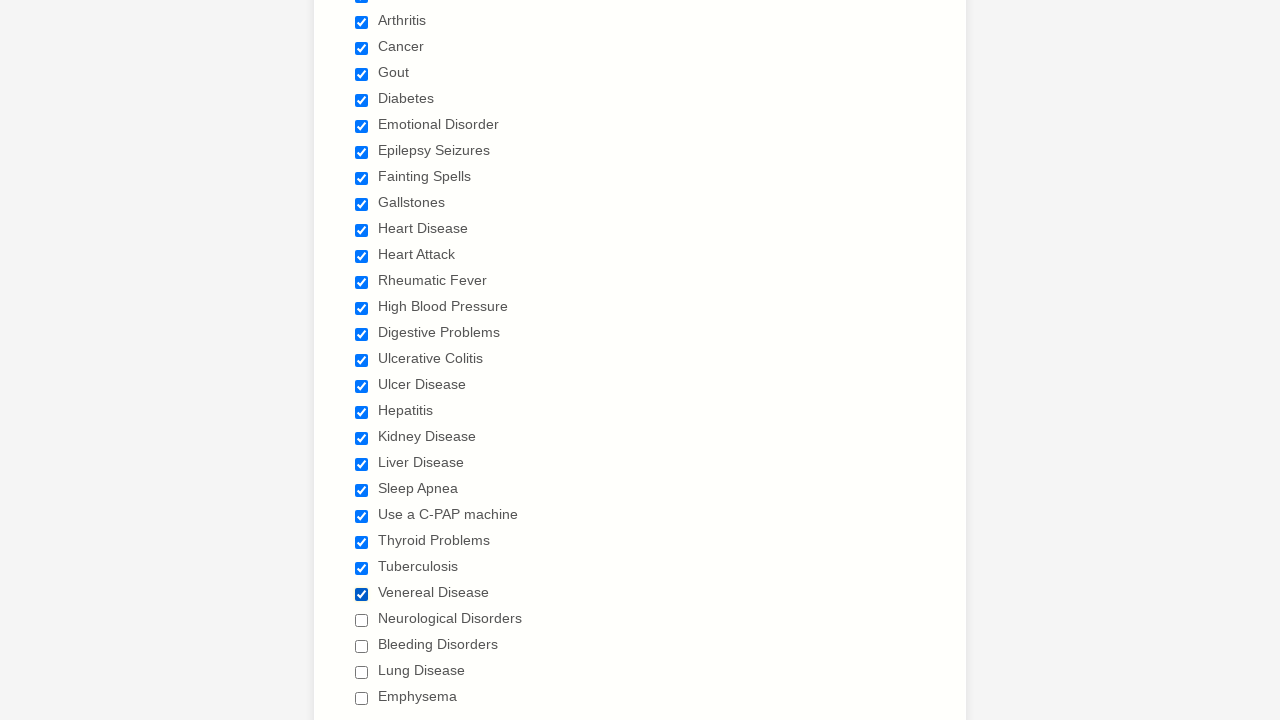

Waited 1 second for checkbox state to update
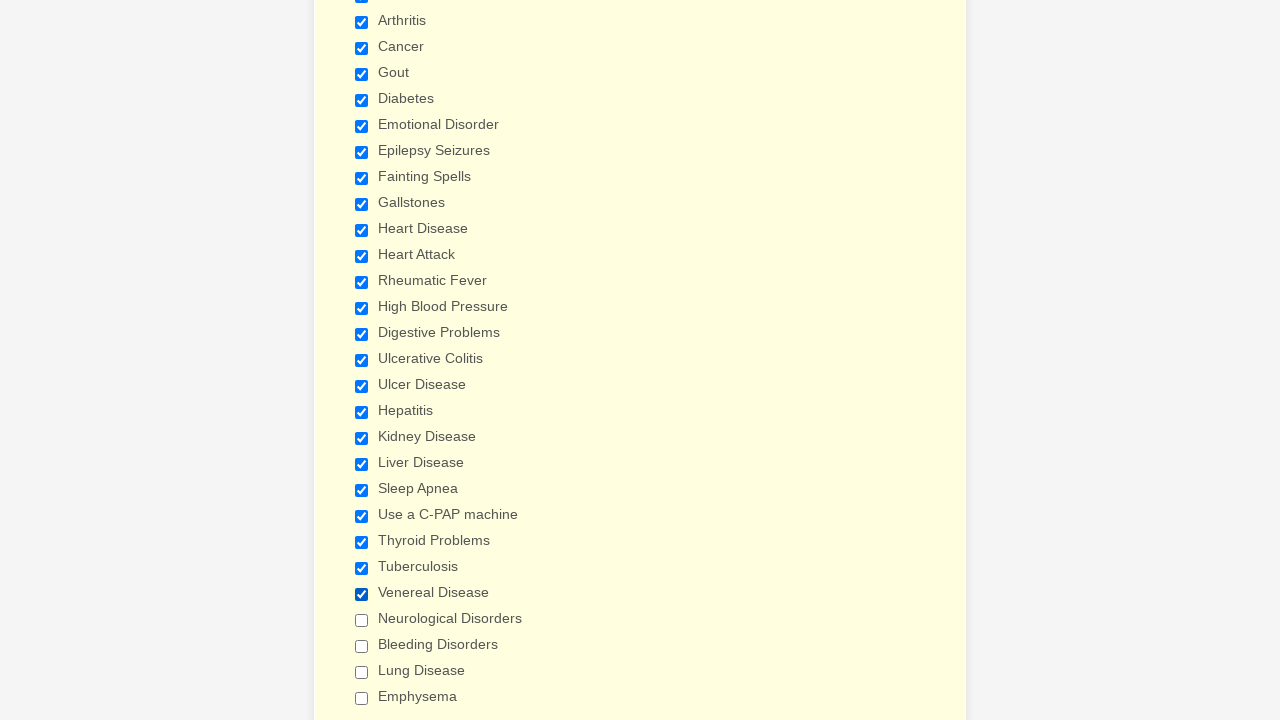

Clicked a checkbox at (362, 620) on input.form-checkbox >> nth=25
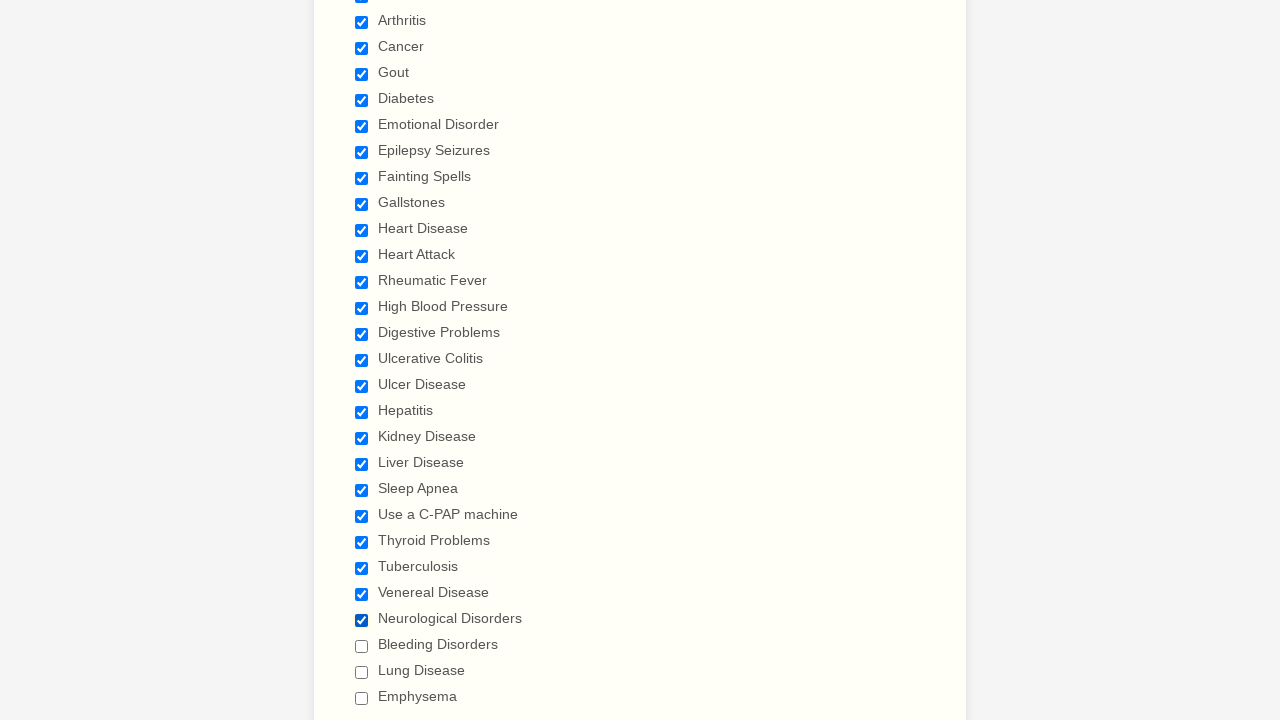

Waited 1 second for checkbox state to update
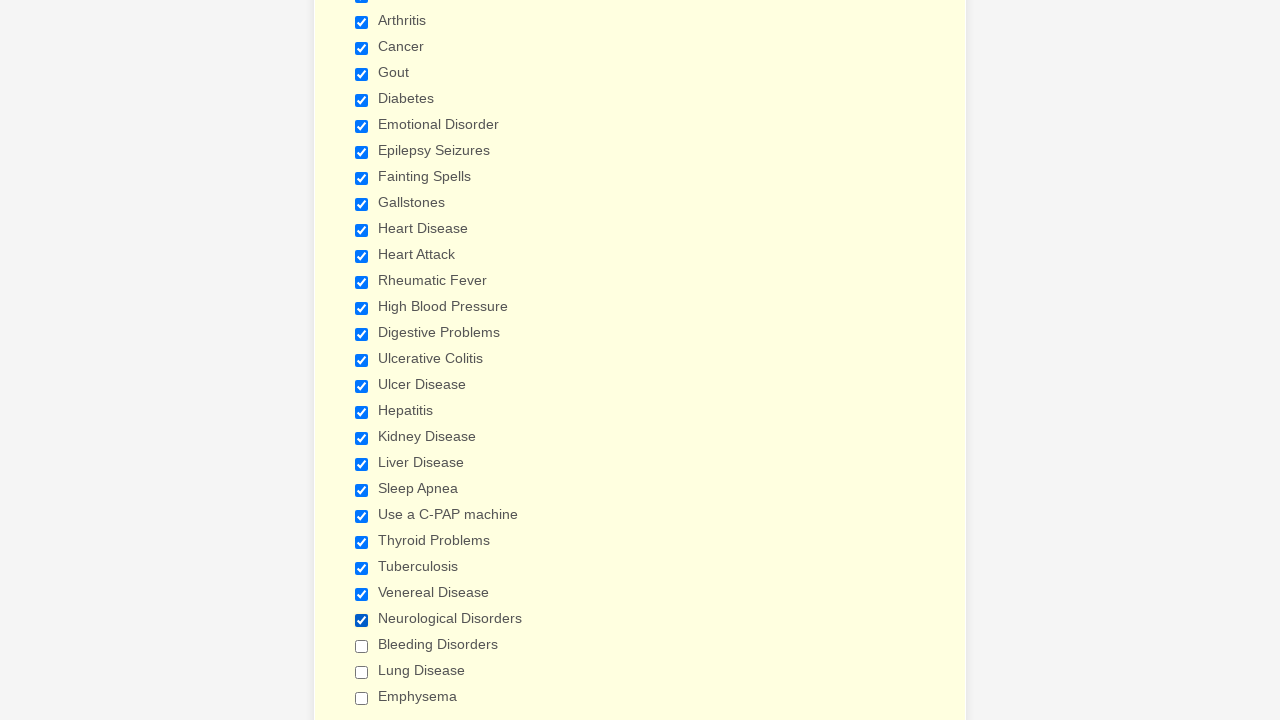

Clicked a checkbox at (362, 646) on input.form-checkbox >> nth=26
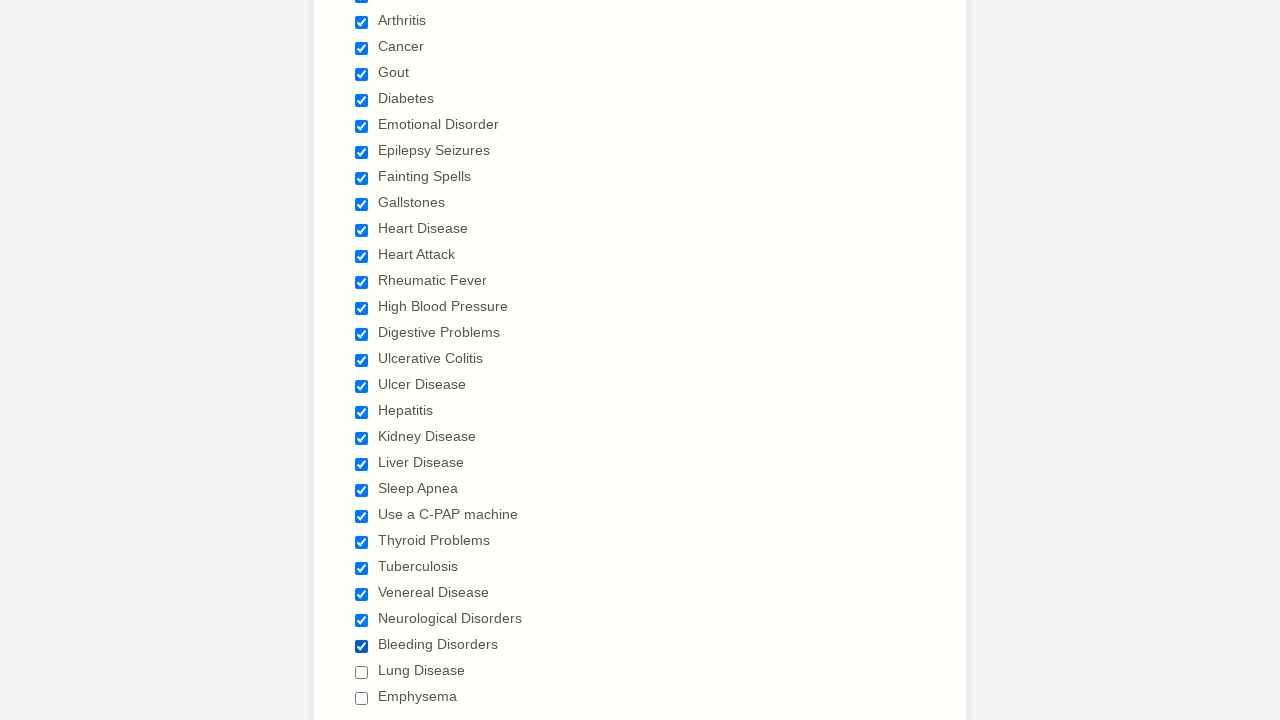

Waited 1 second for checkbox state to update
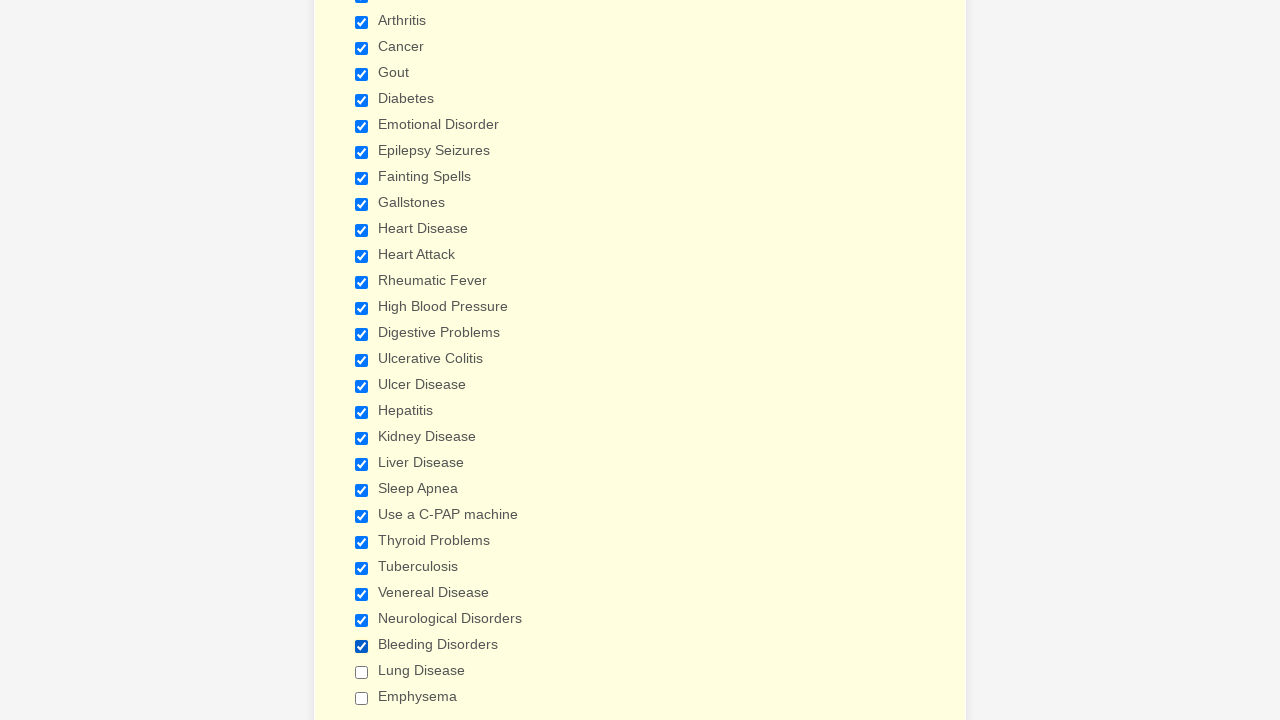

Clicked a checkbox at (362, 672) on input.form-checkbox >> nth=27
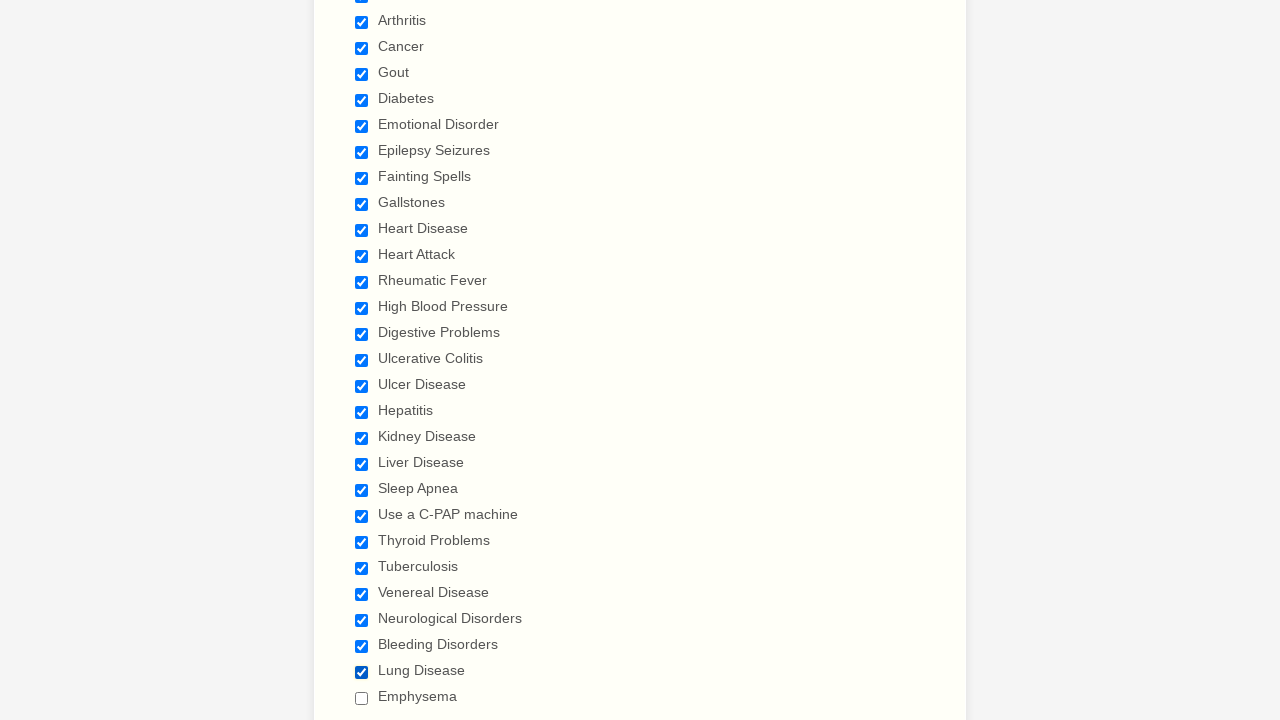

Waited 1 second for checkbox state to update
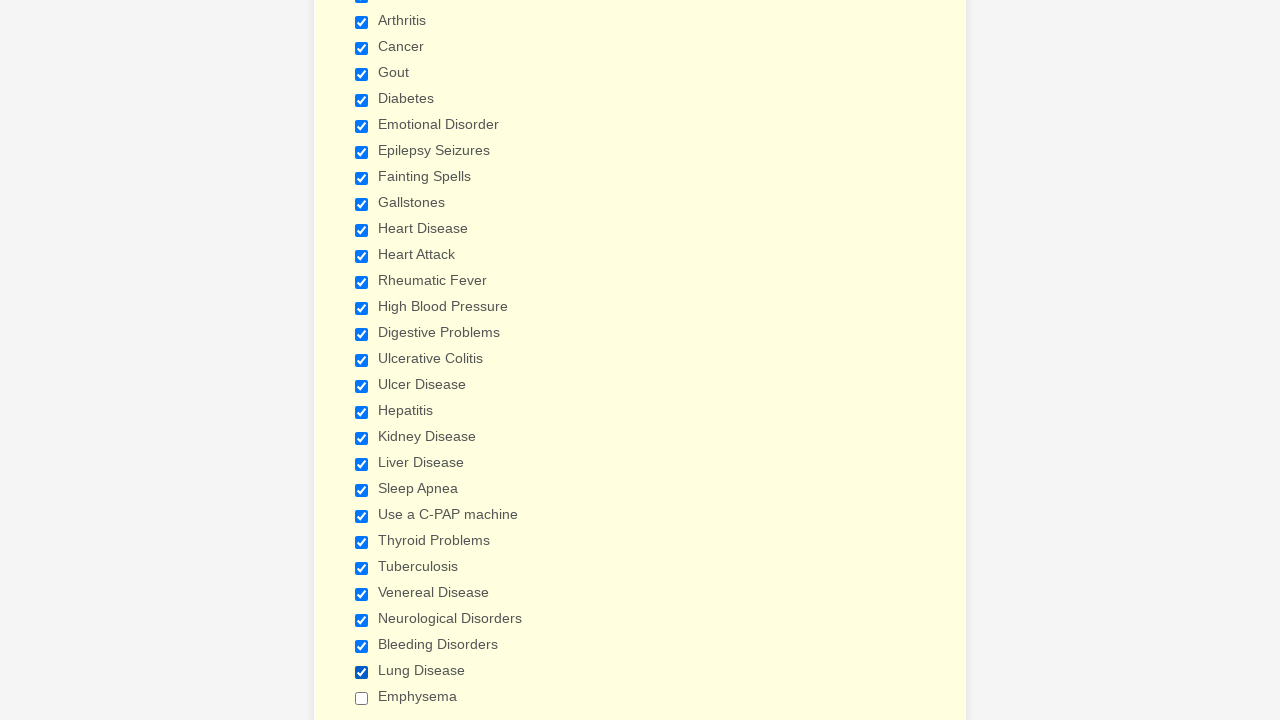

Clicked a checkbox at (362, 698) on input.form-checkbox >> nth=28
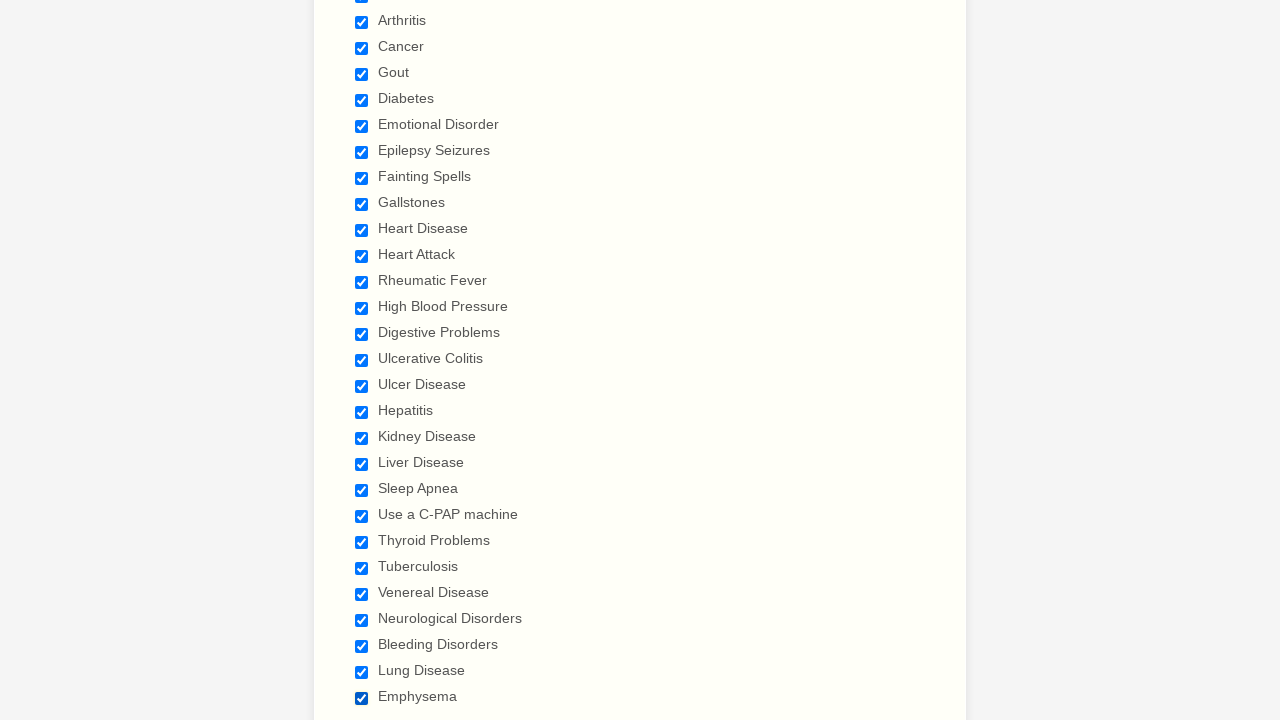

Waited 1 second for checkbox state to update
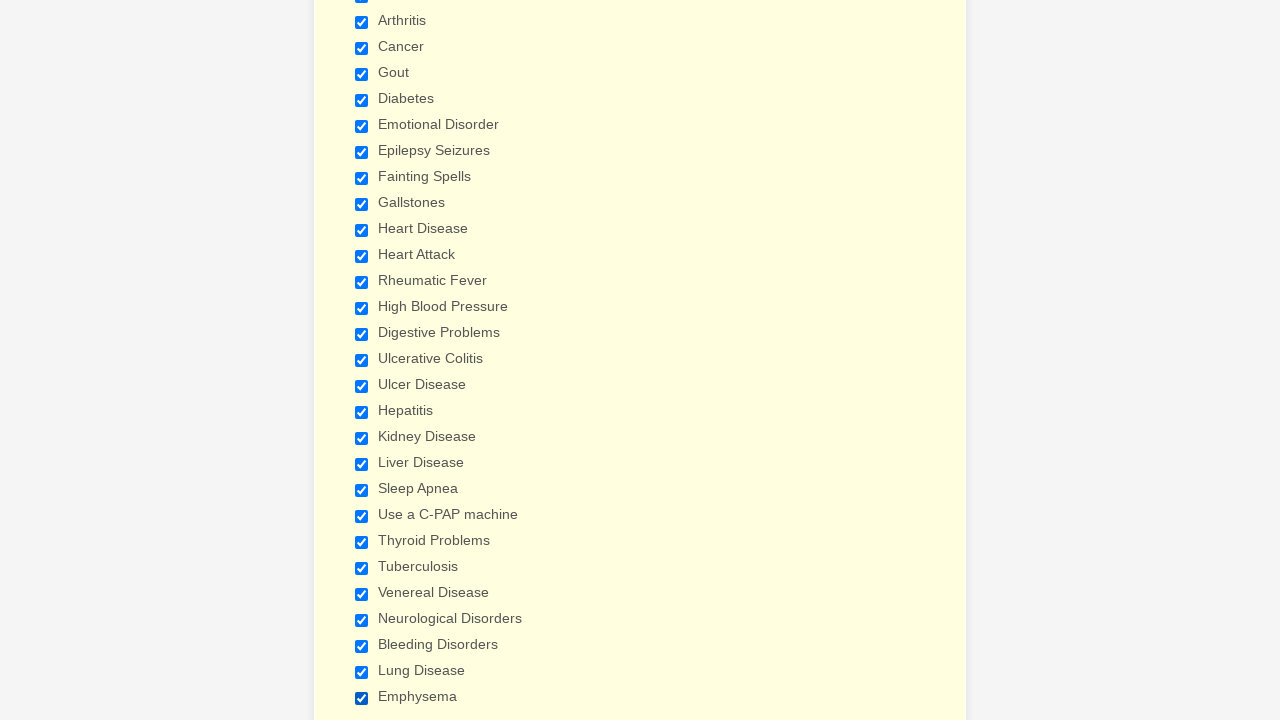

Verified checkbox is checked
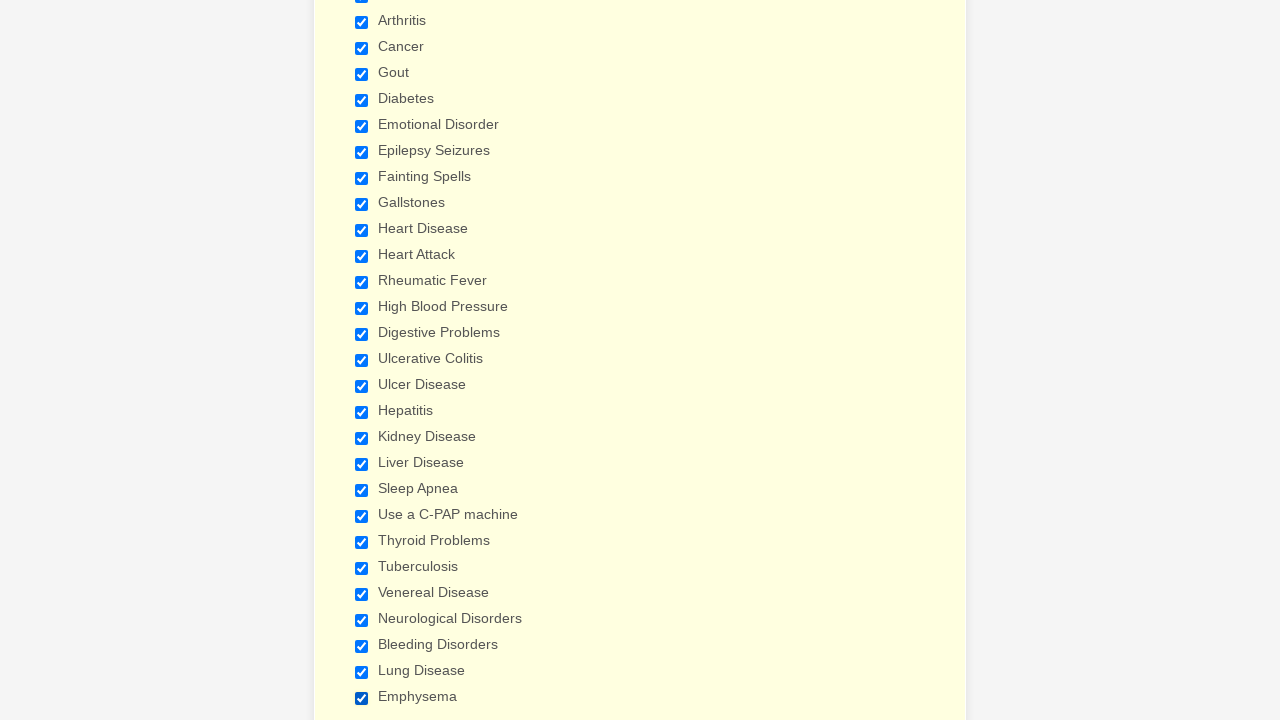

Verified checkbox is checked
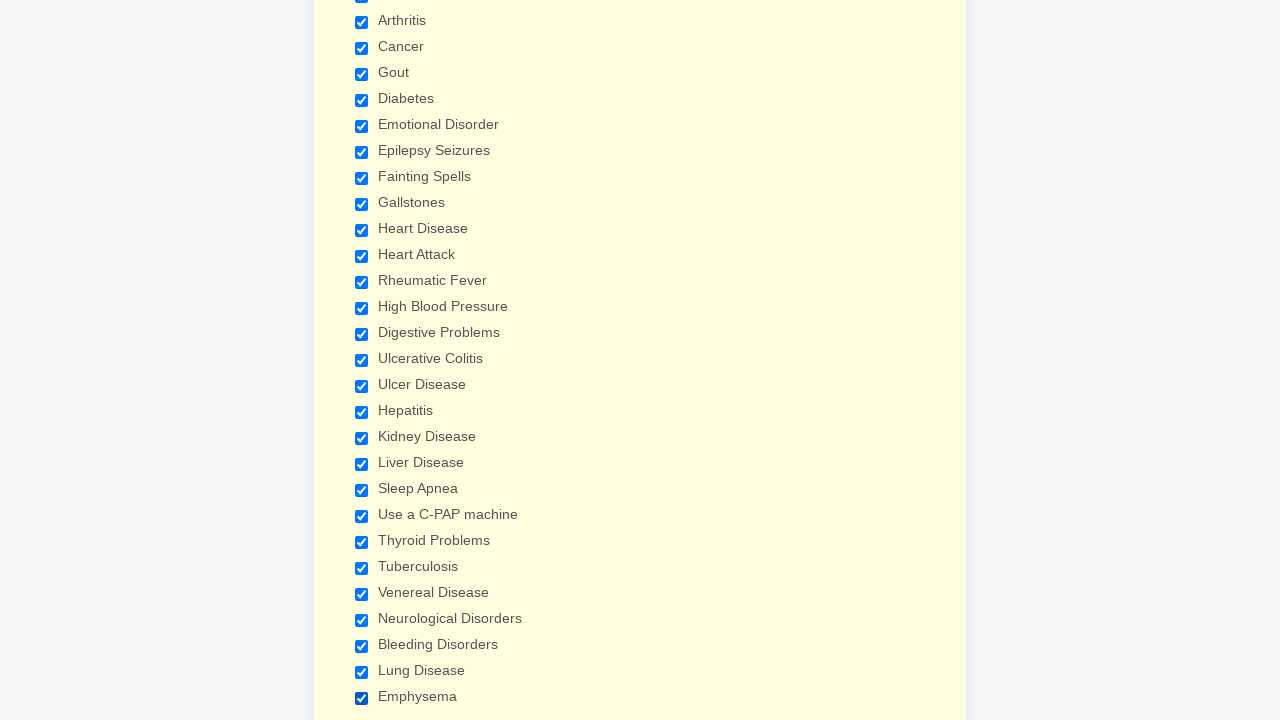

Verified checkbox is checked
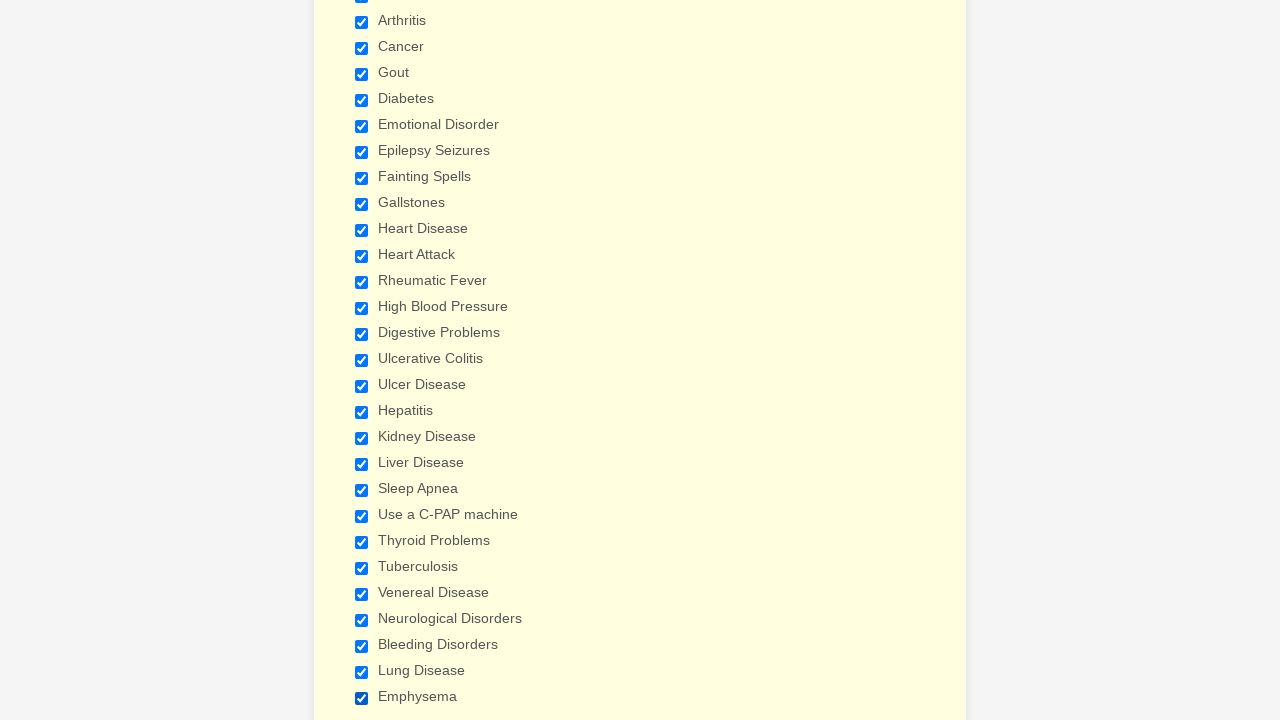

Verified checkbox is checked
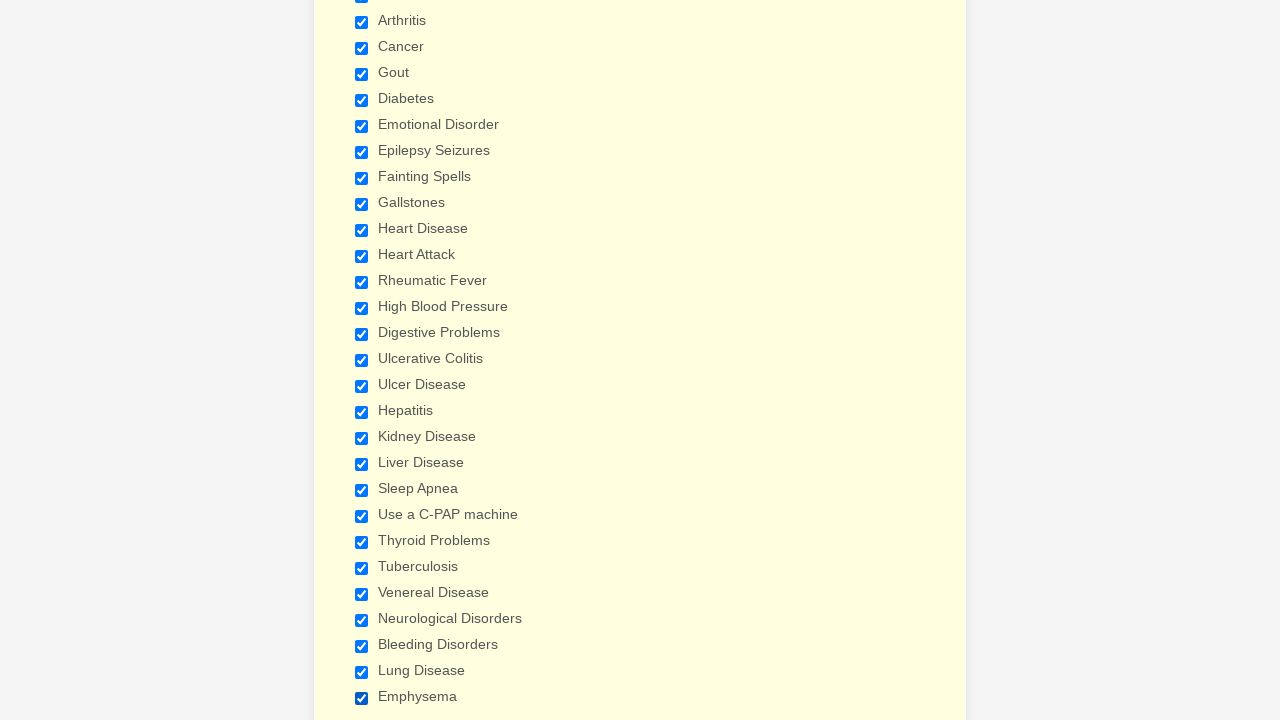

Verified checkbox is checked
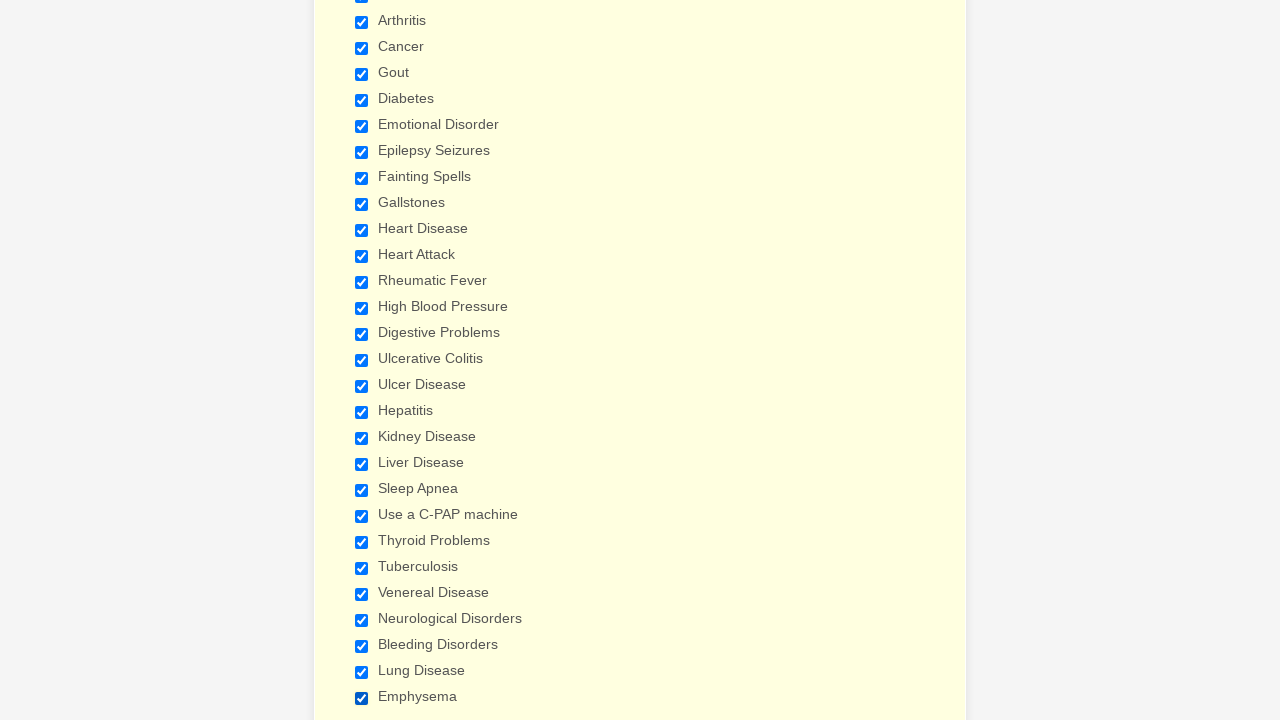

Verified checkbox is checked
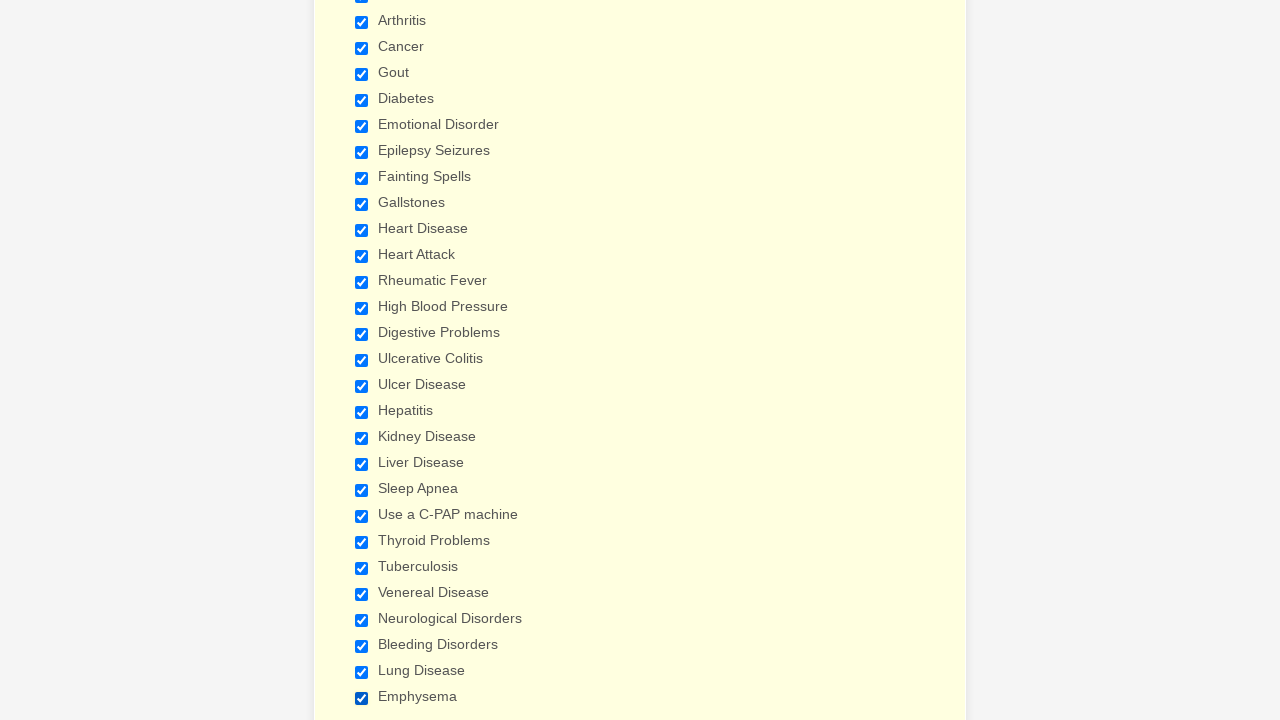

Verified checkbox is checked
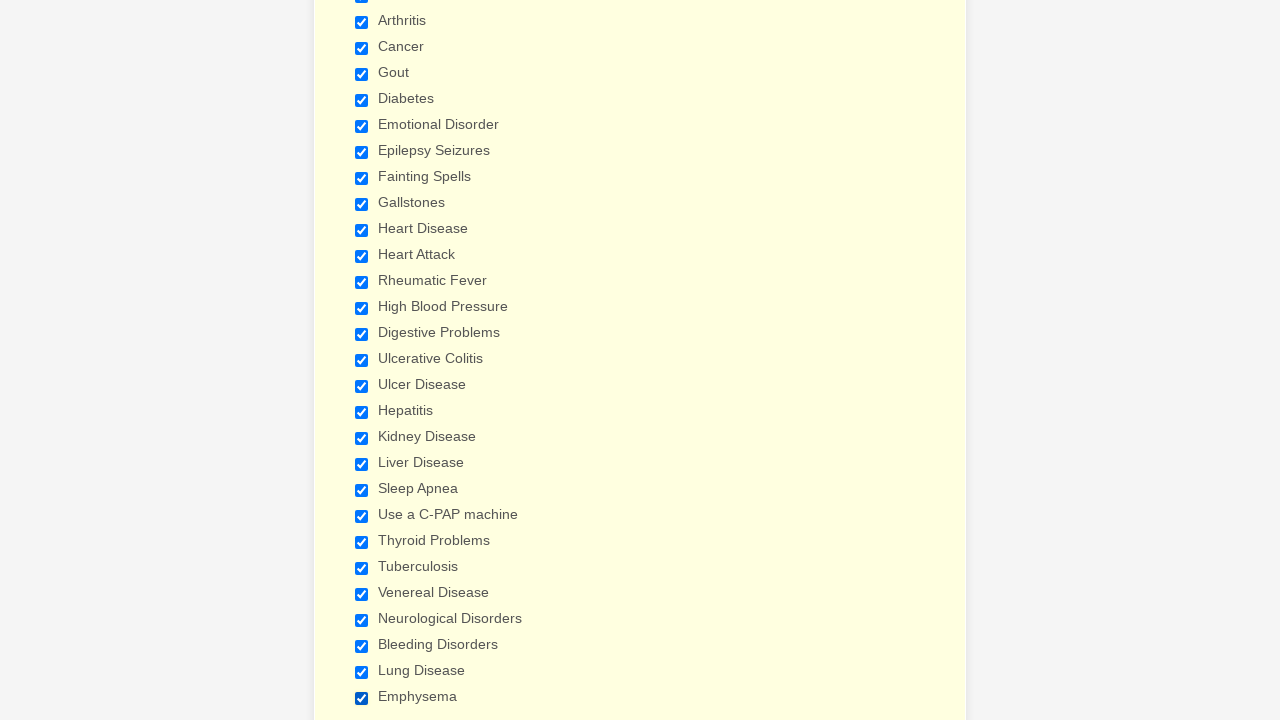

Verified checkbox is checked
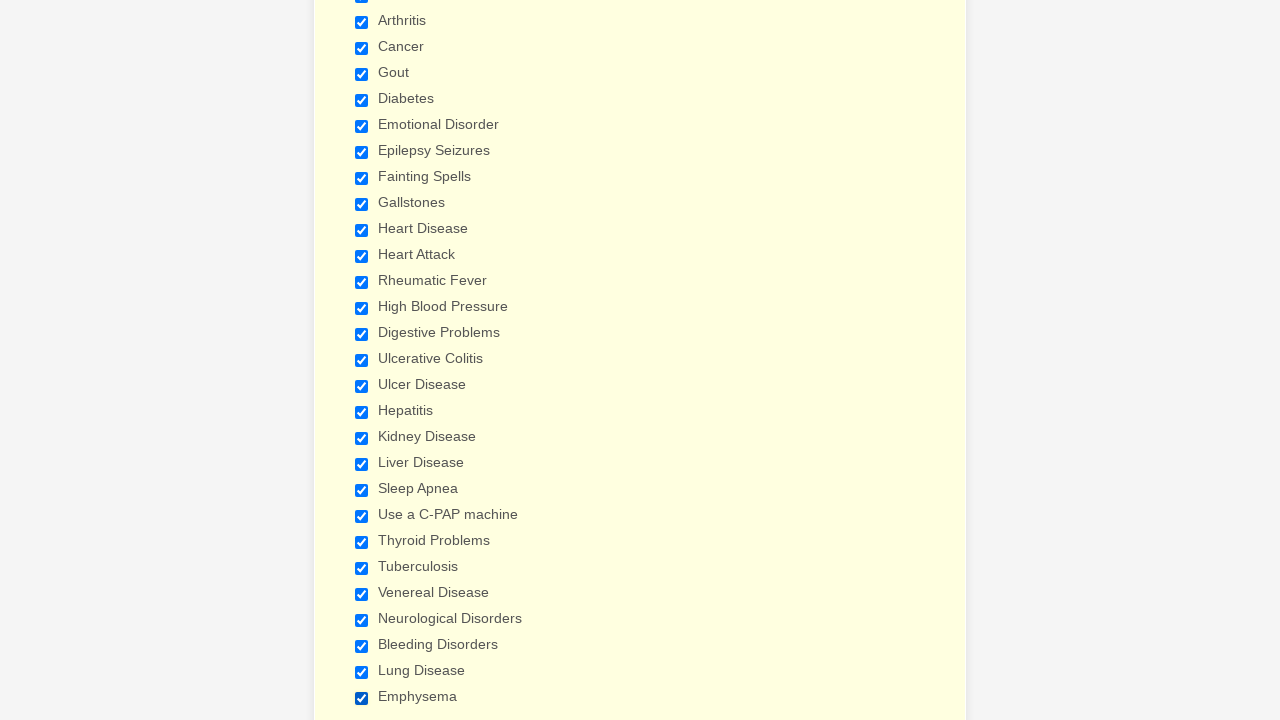

Verified checkbox is checked
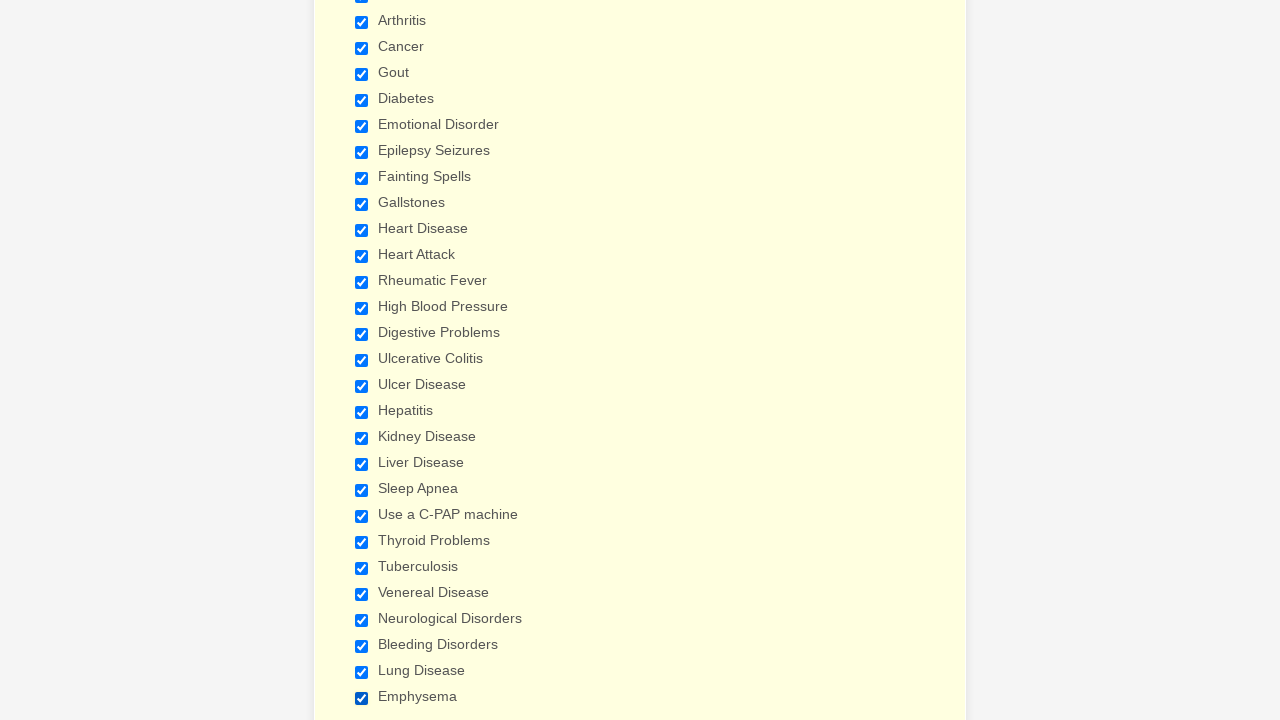

Verified checkbox is checked
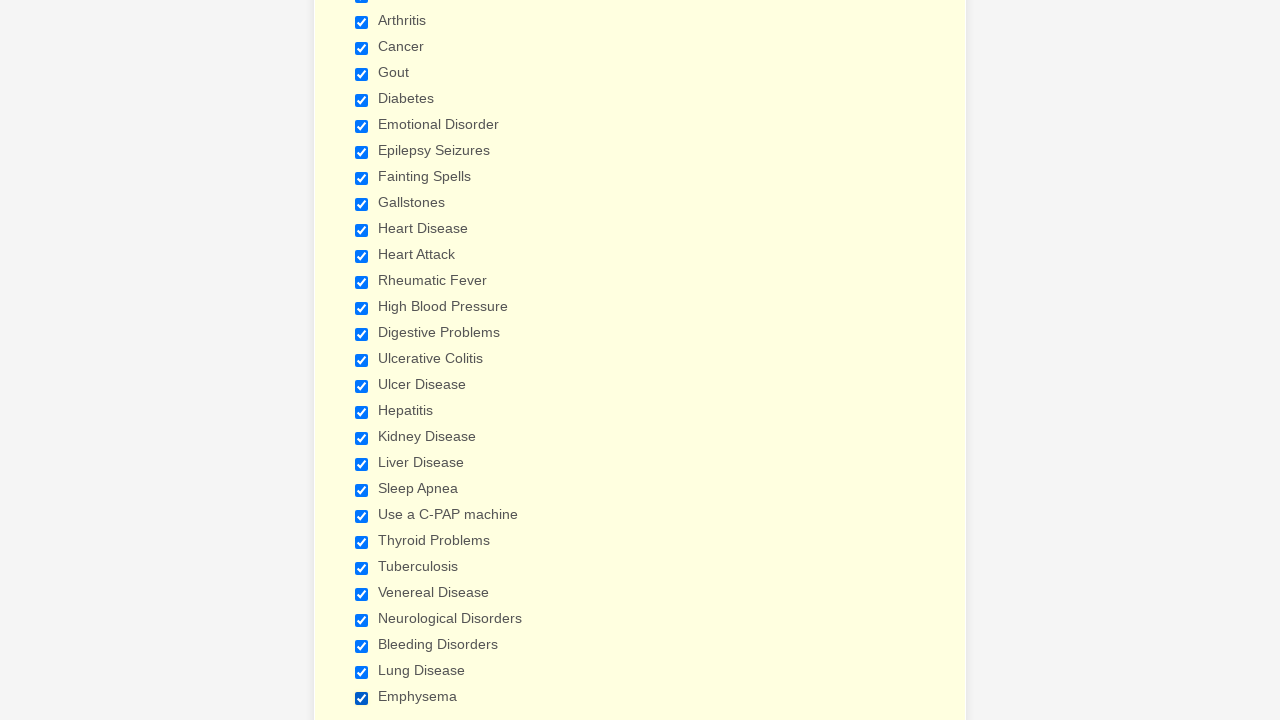

Verified checkbox is checked
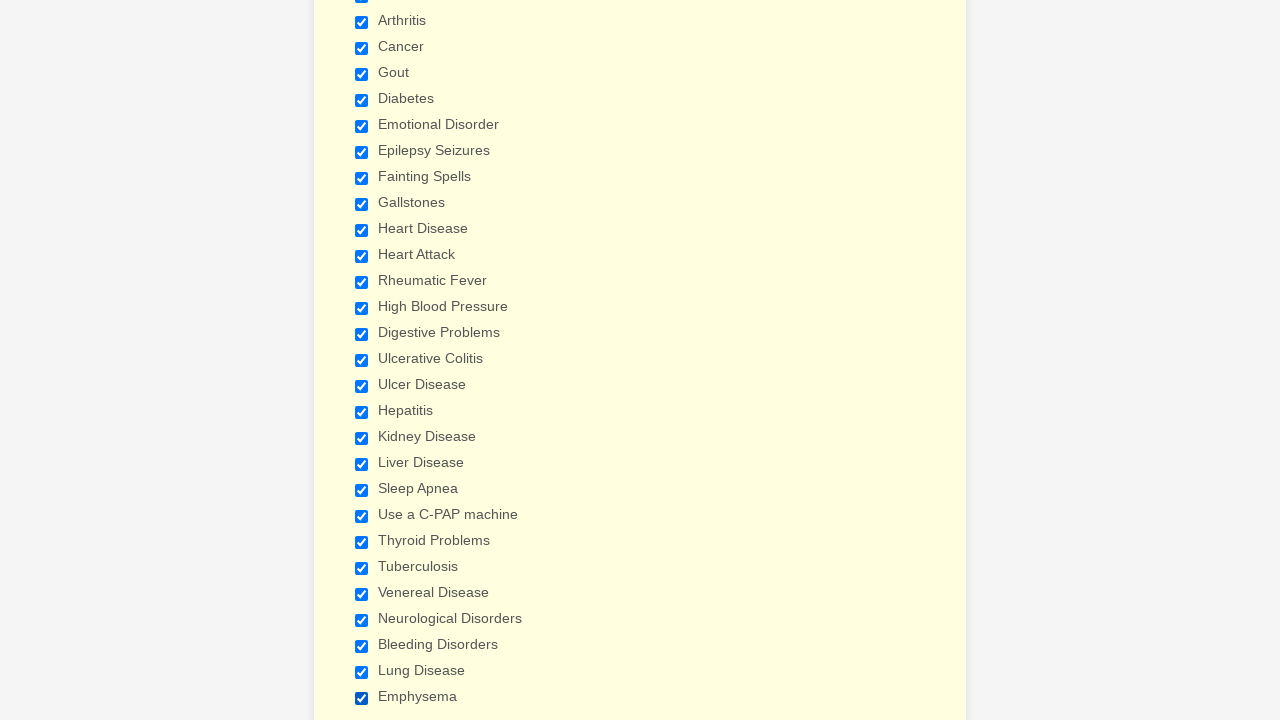

Verified checkbox is checked
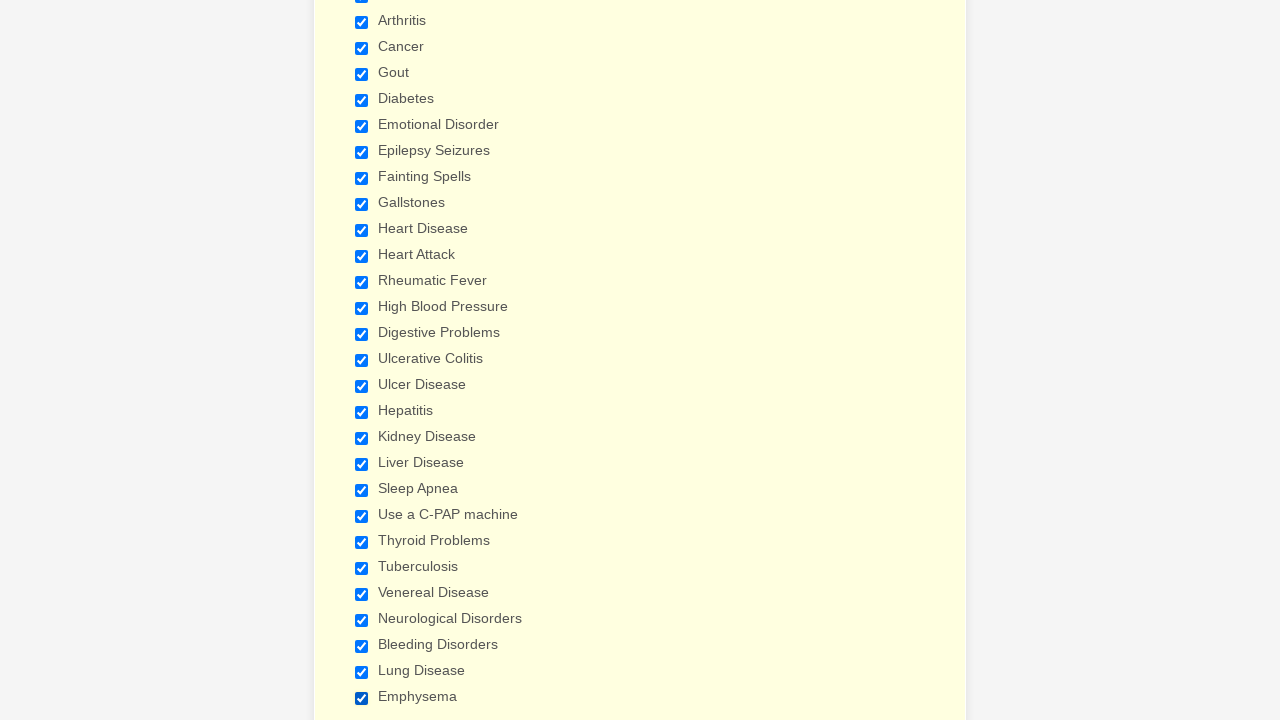

Verified checkbox is checked
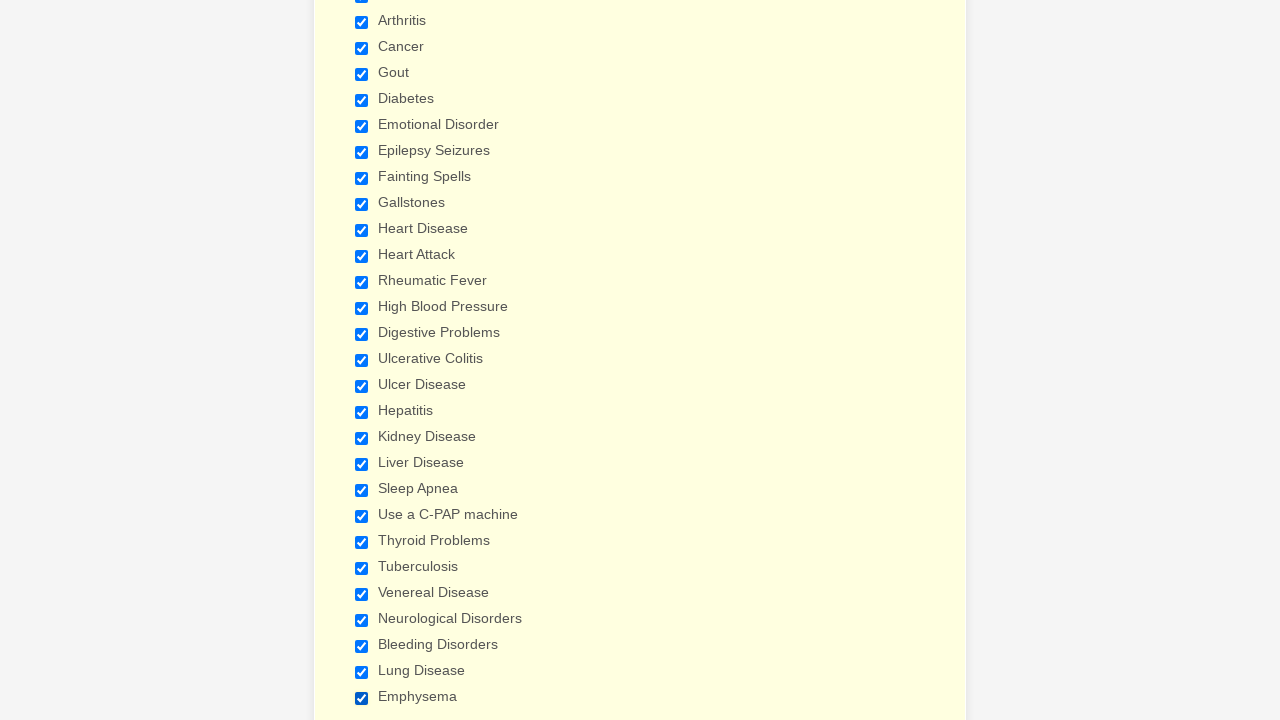

Verified checkbox is checked
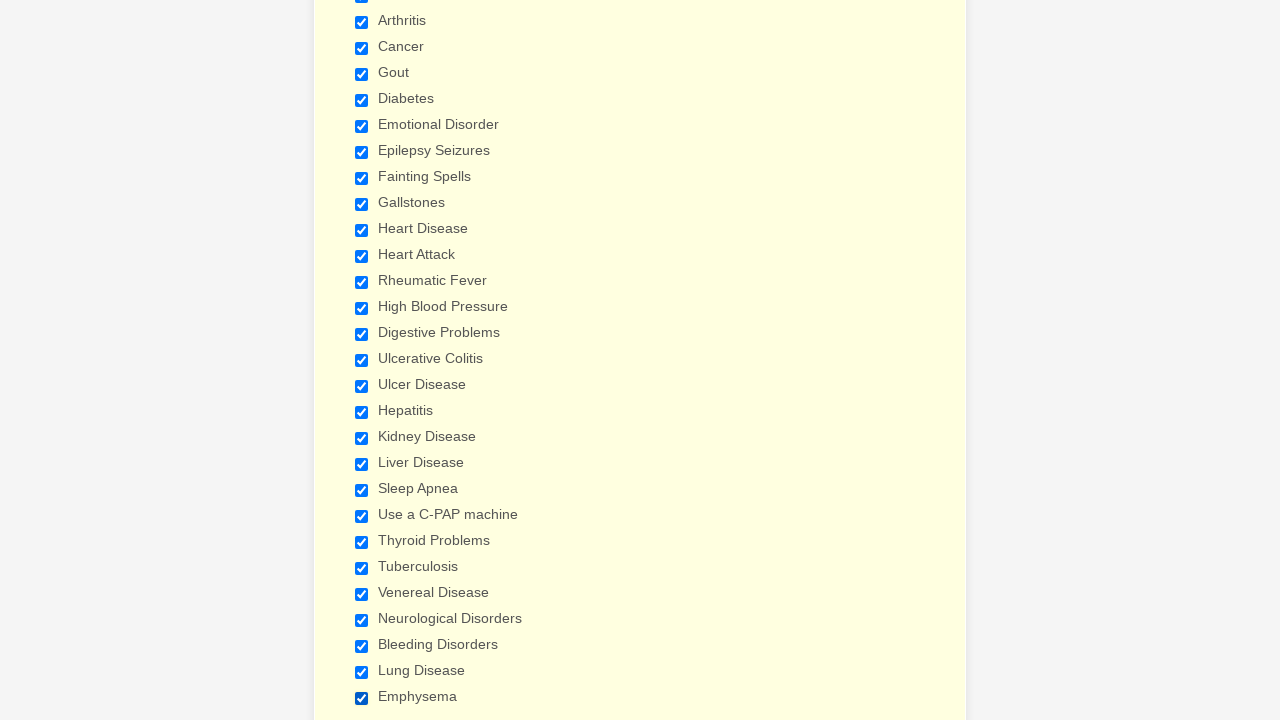

Verified checkbox is checked
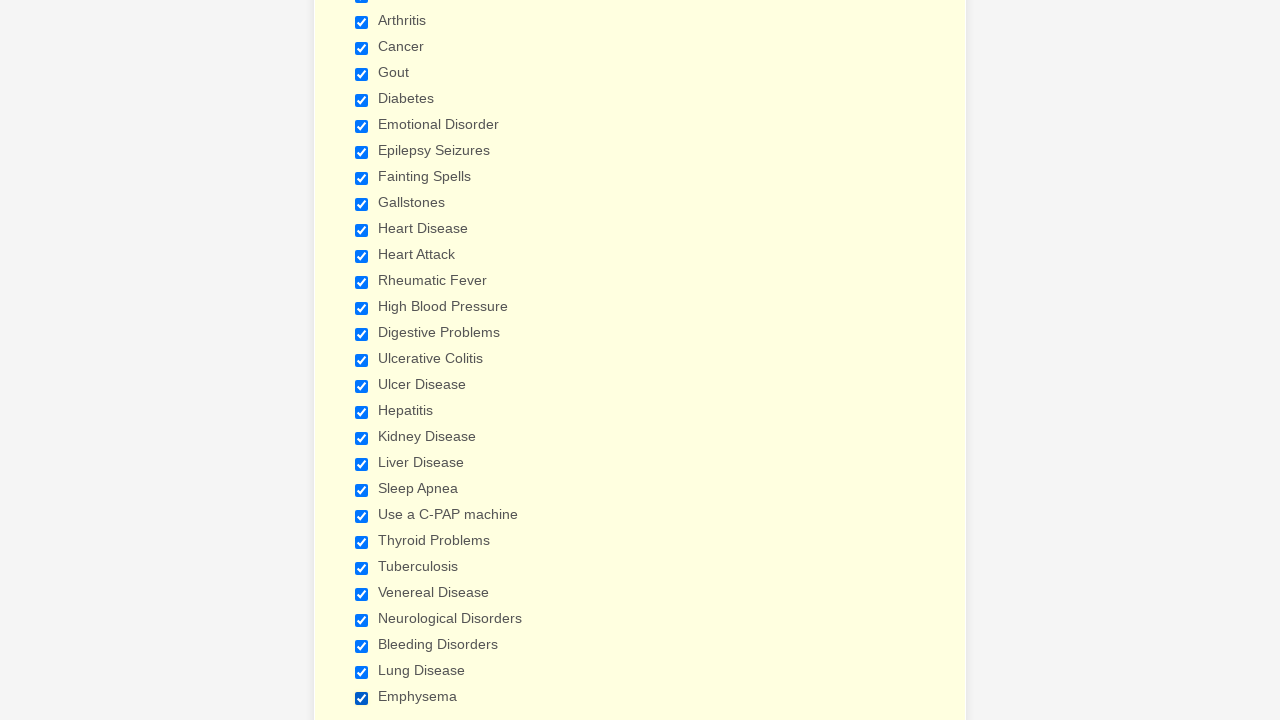

Verified checkbox is checked
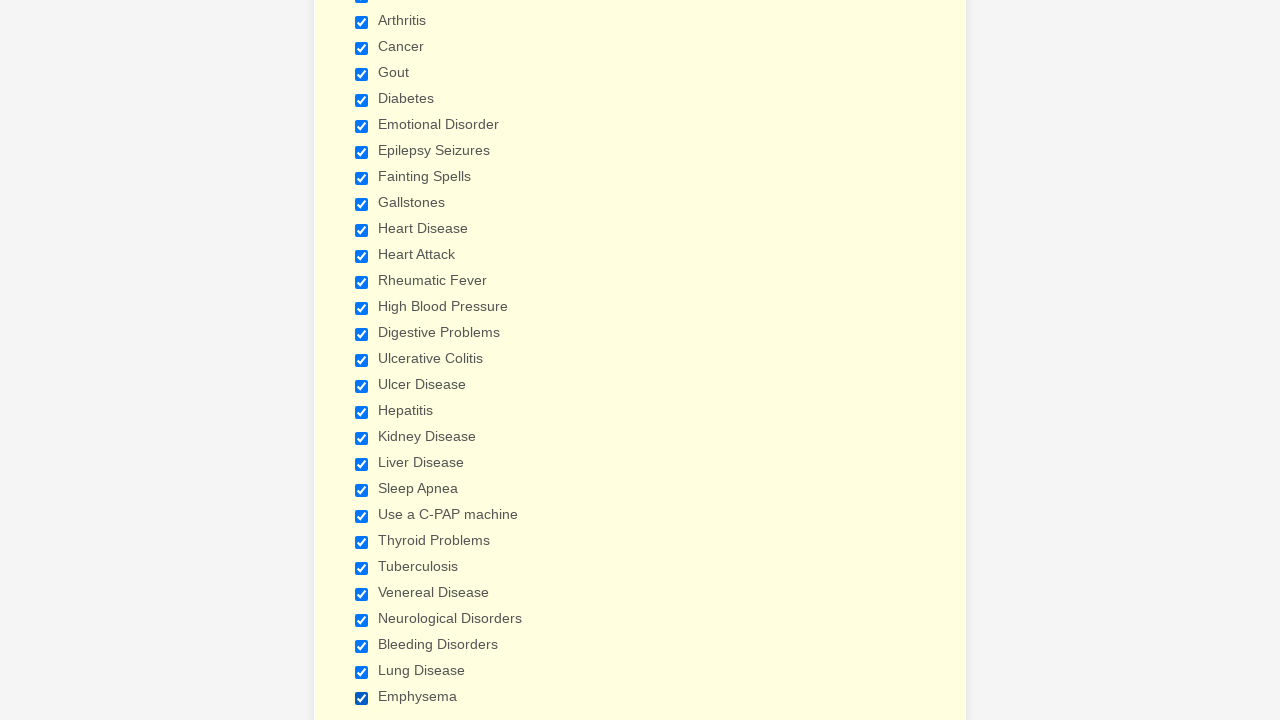

Verified checkbox is checked
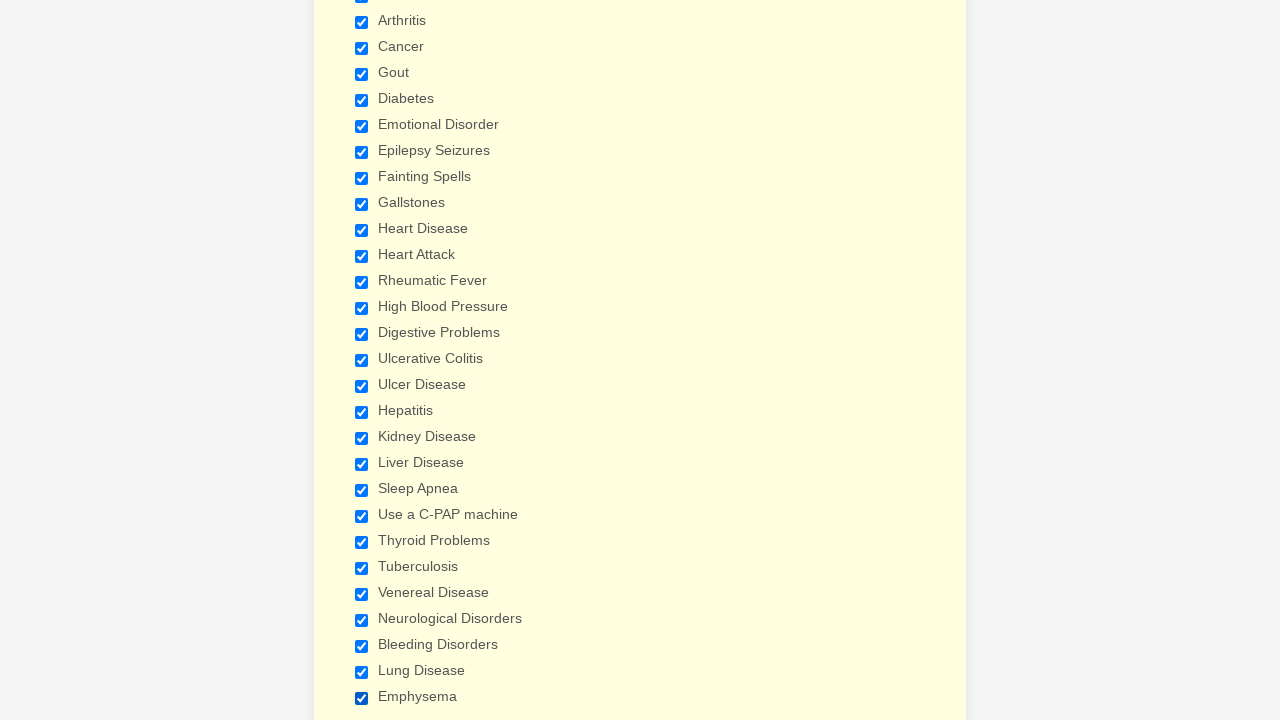

Verified checkbox is checked
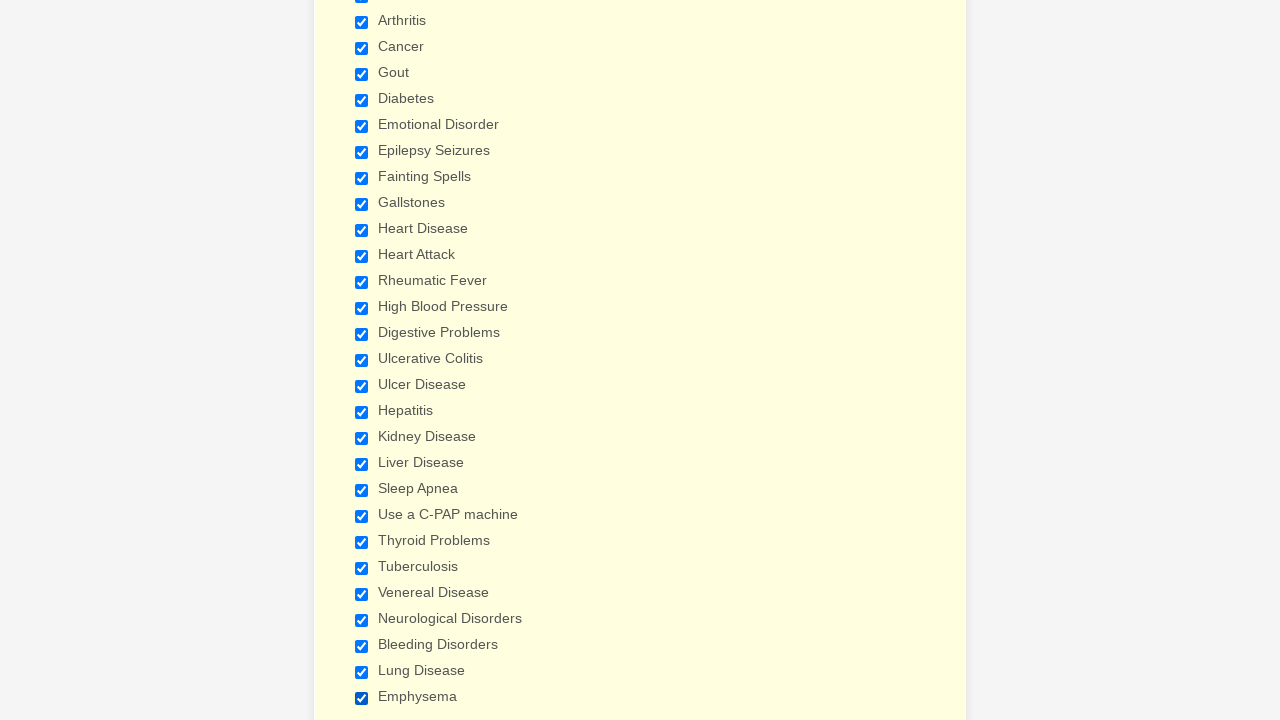

Verified checkbox is checked
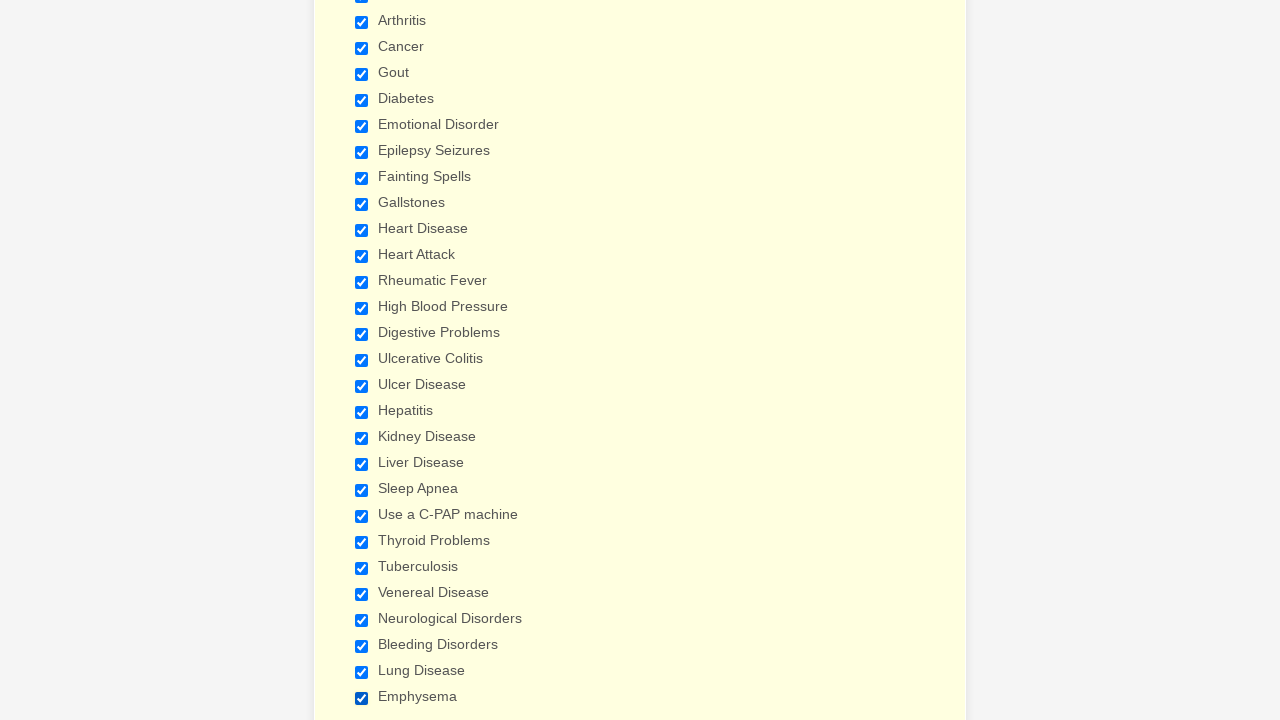

Verified checkbox is checked
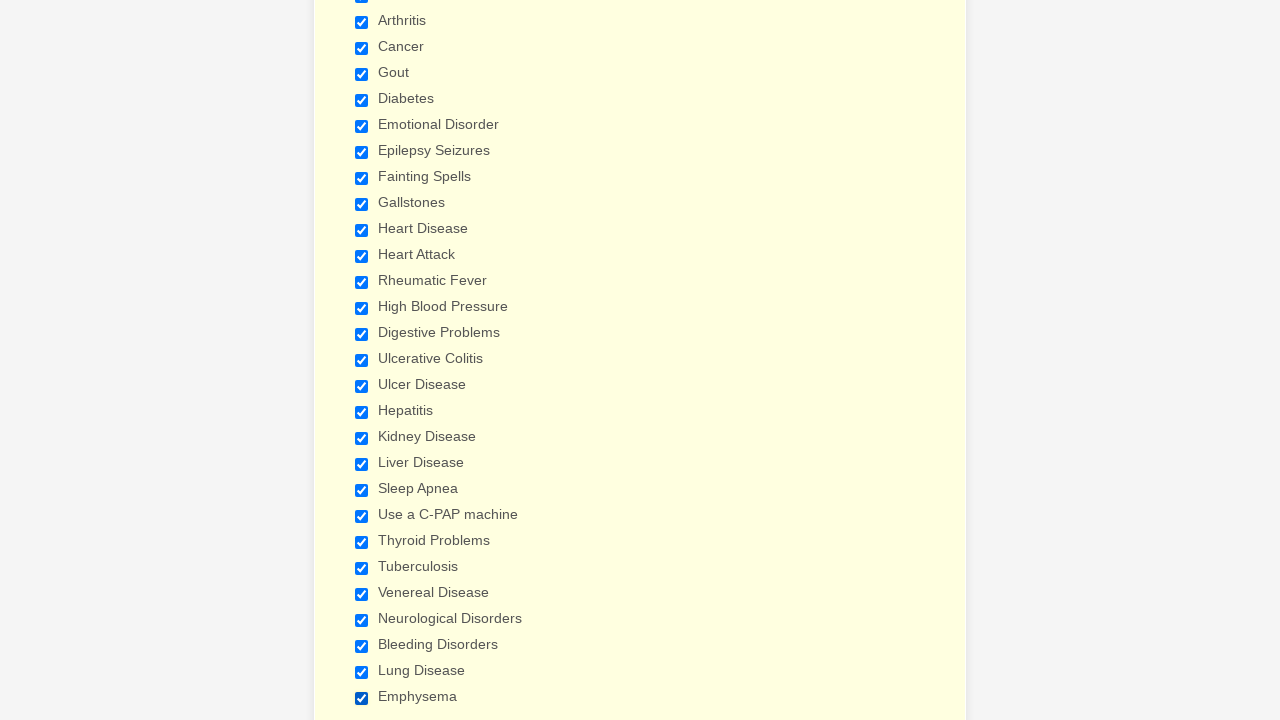

Verified checkbox is checked
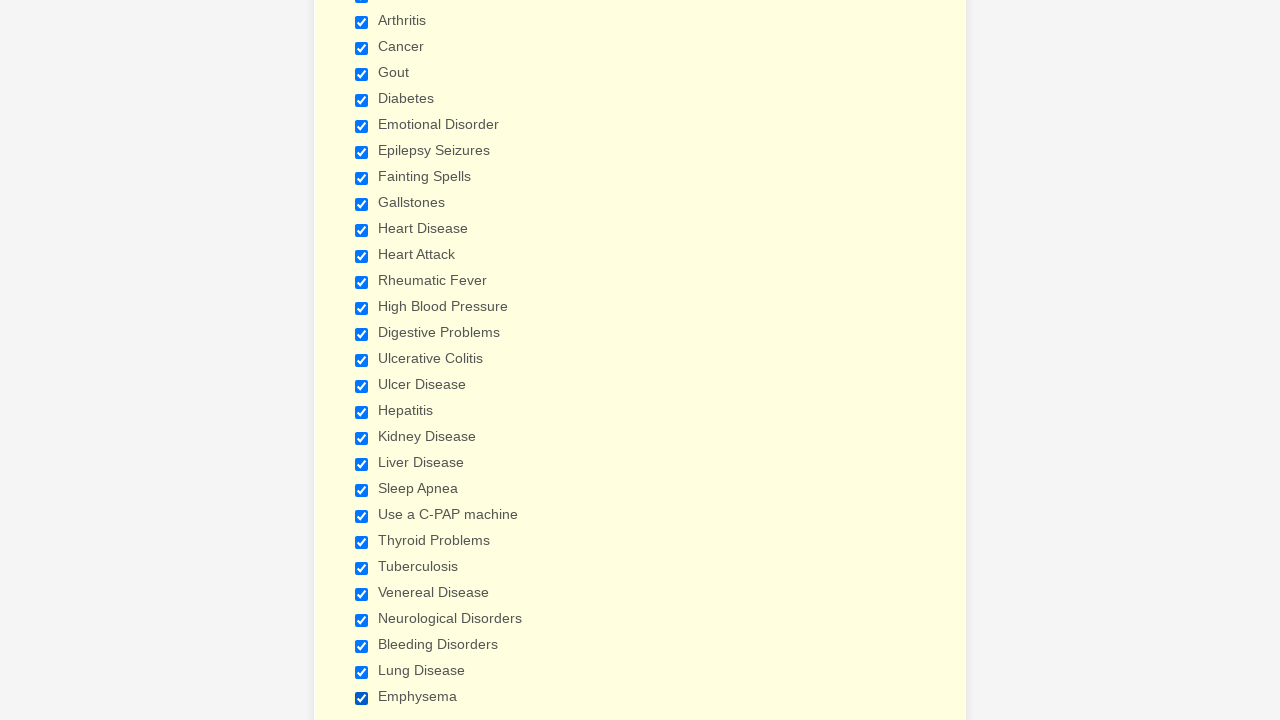

Verified checkbox is checked
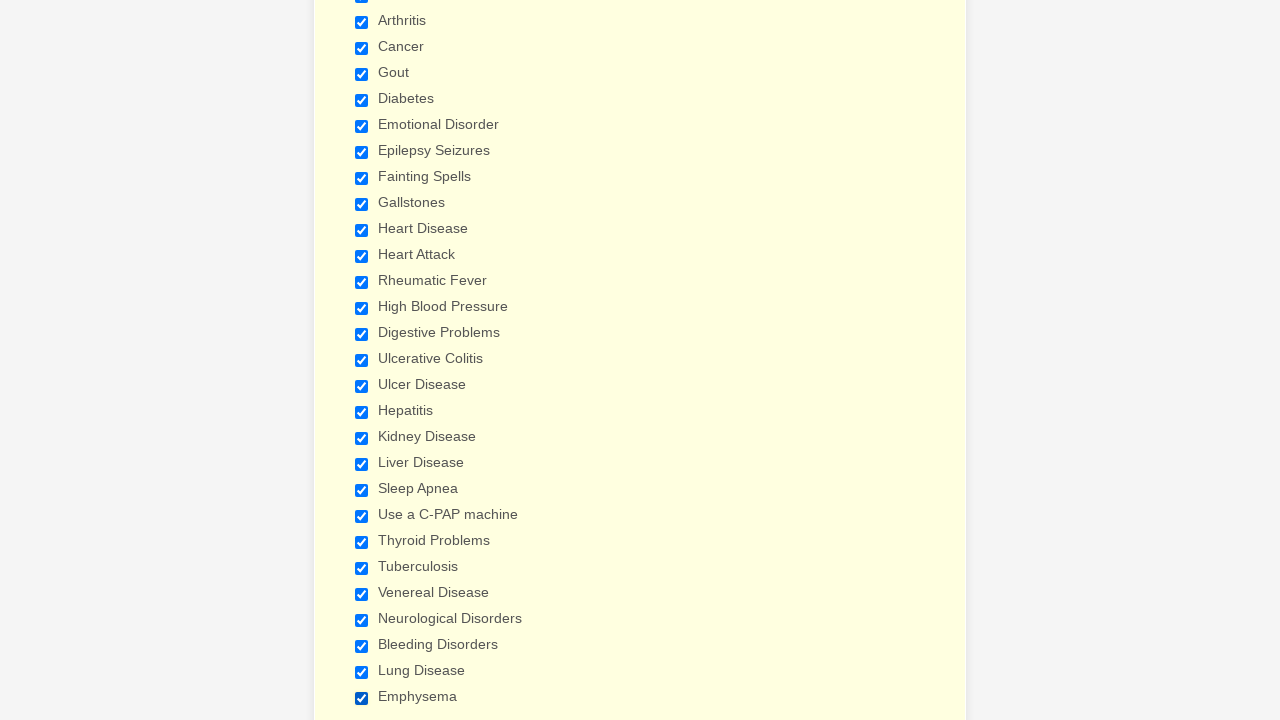

Verified checkbox is checked
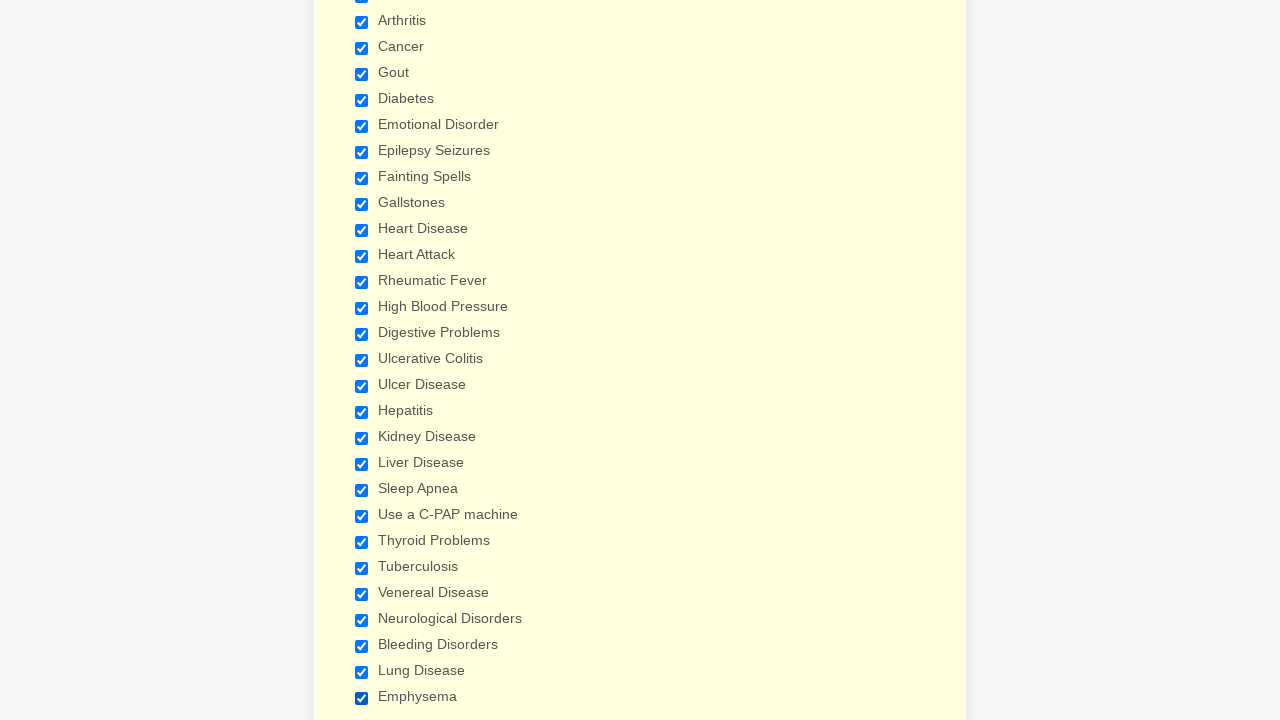

Verified checkbox is checked
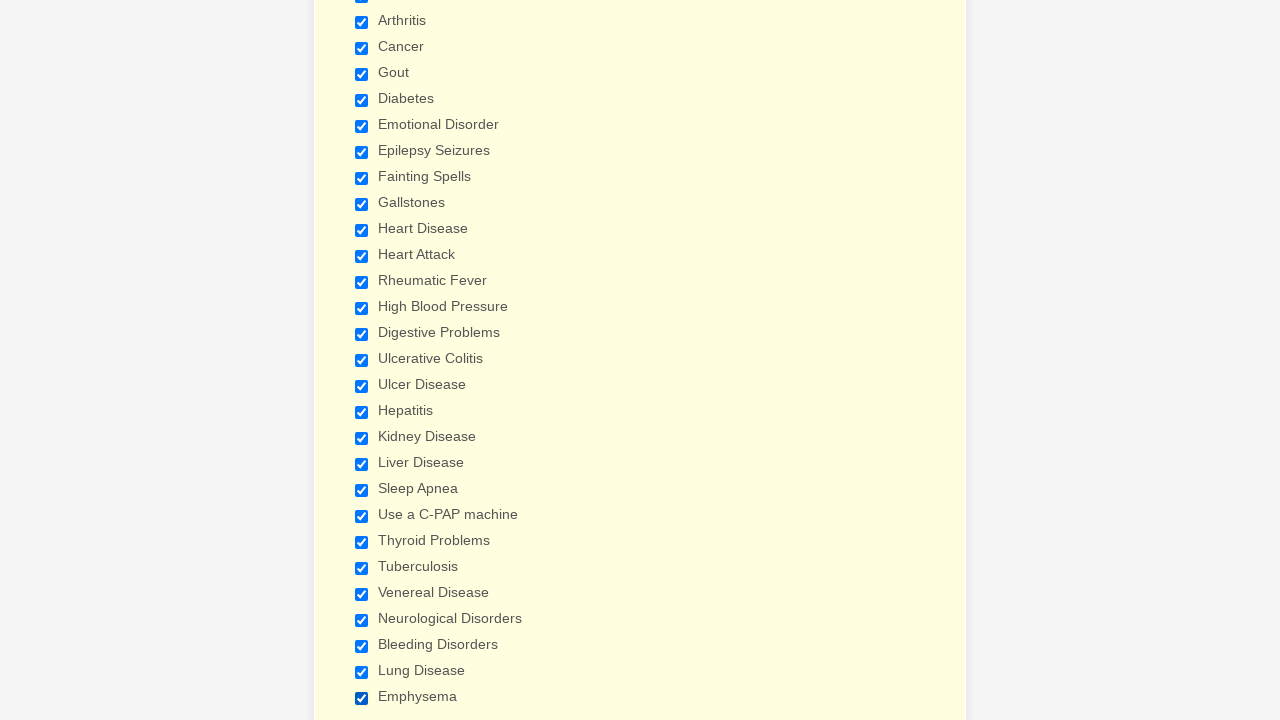

Verified checkbox is checked
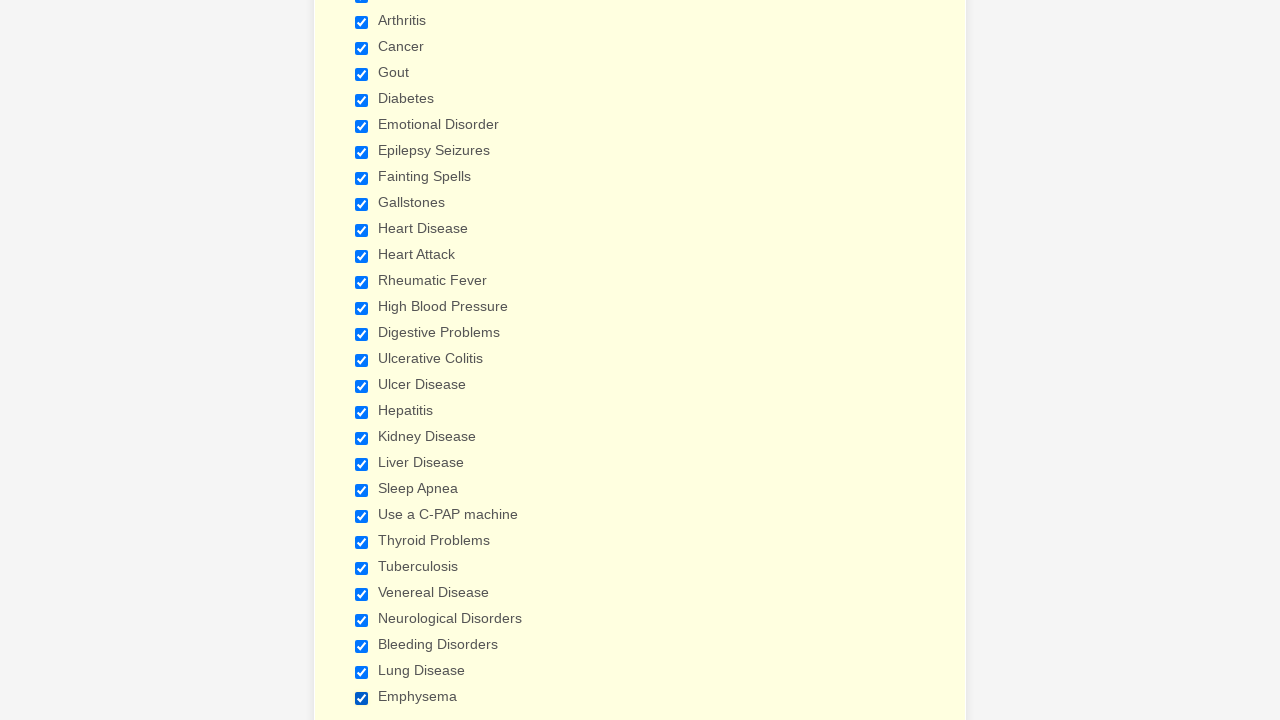

Verified checkbox is checked
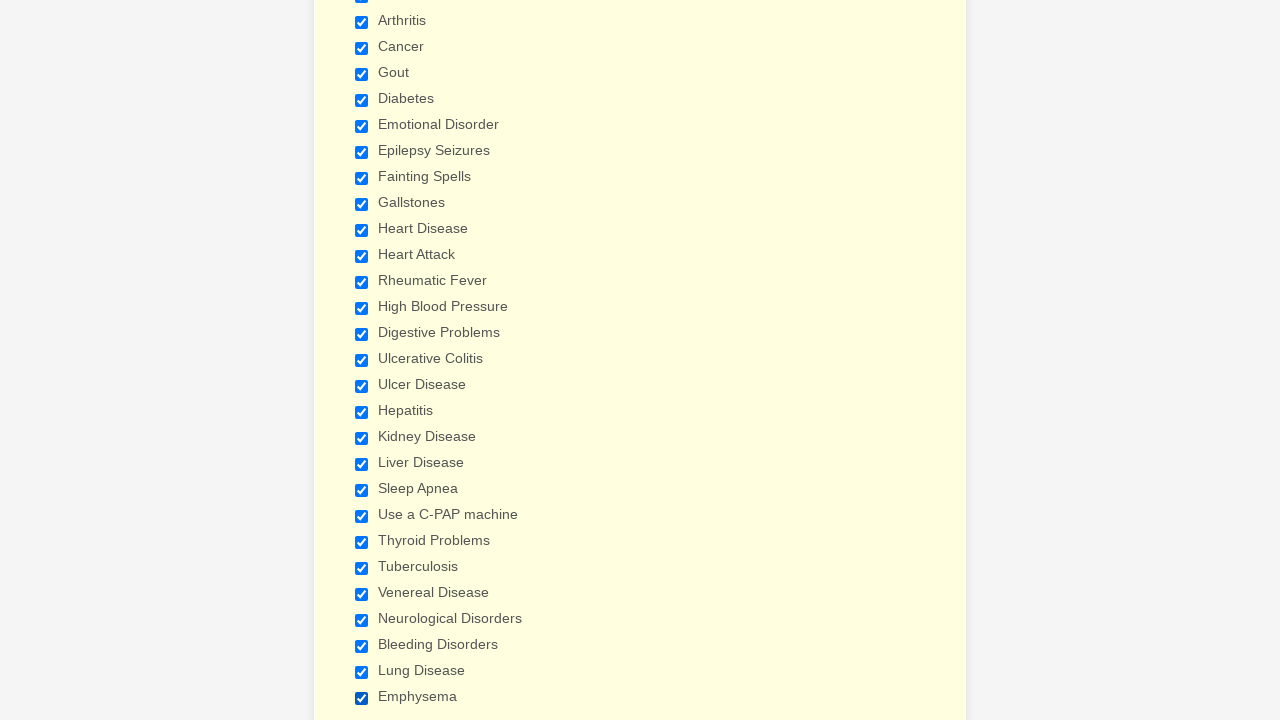

Verified checkbox is checked
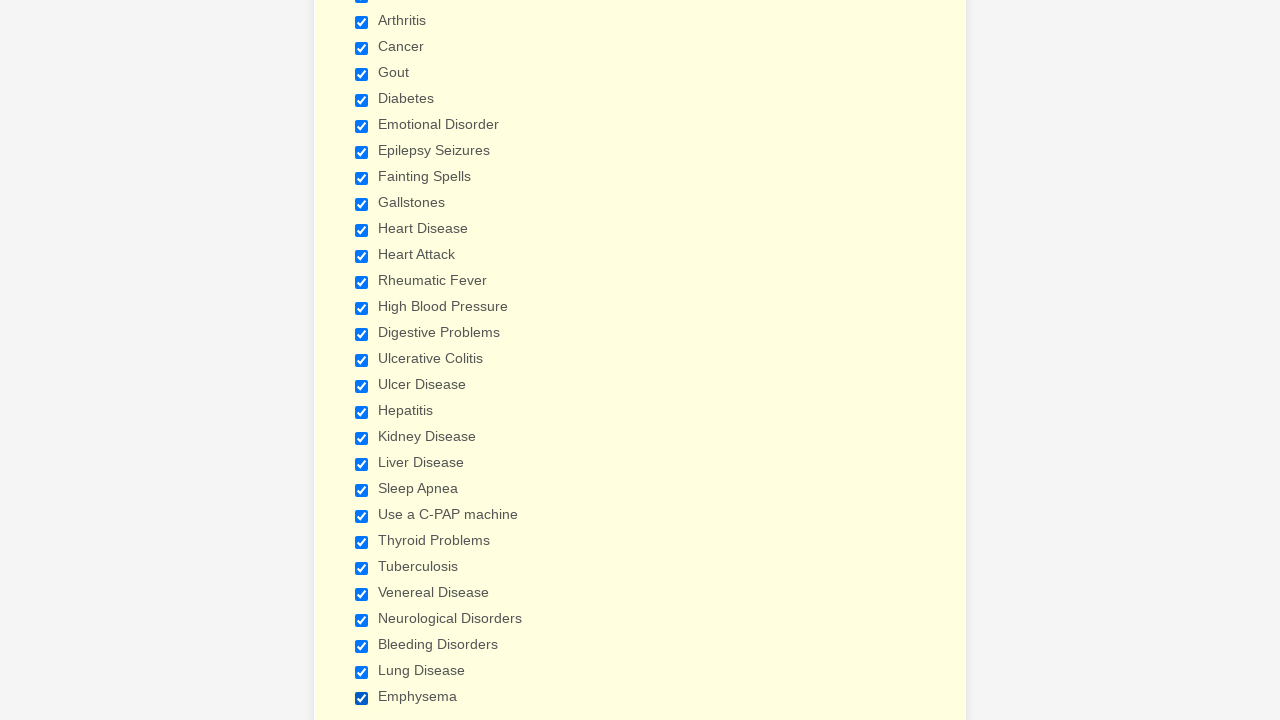

Verified checkbox is checked
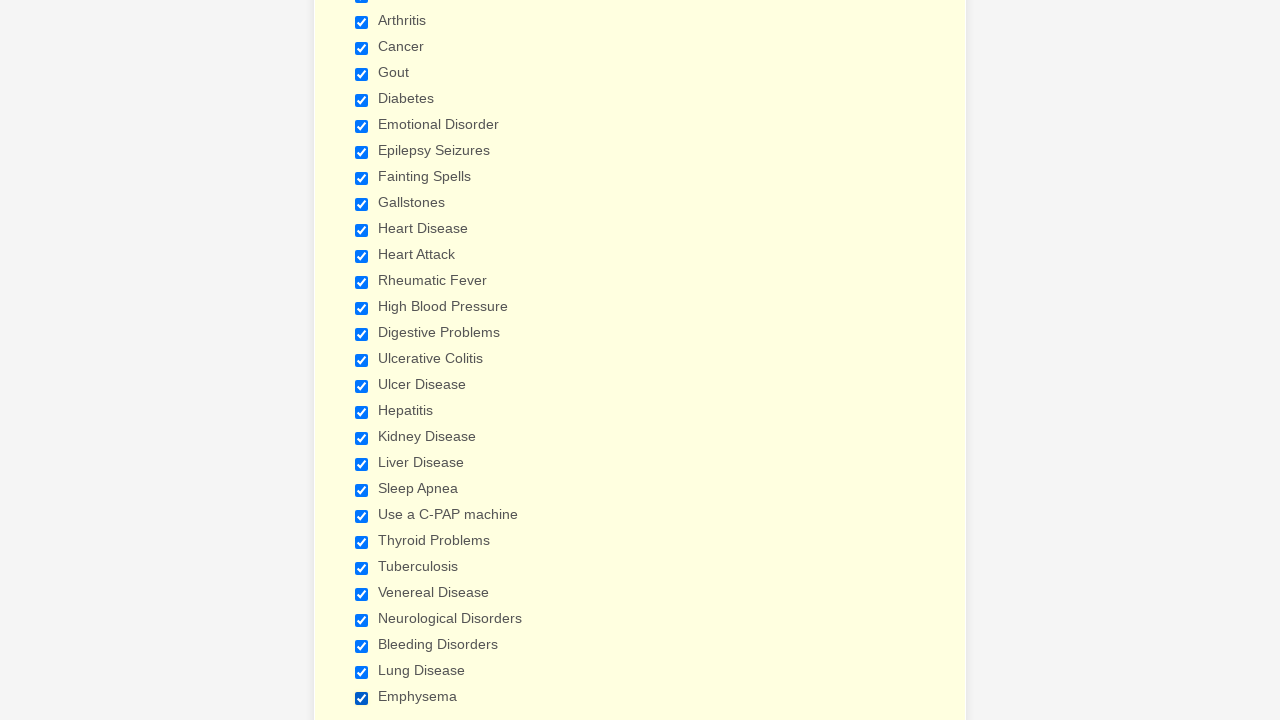

Verified checkbox is checked
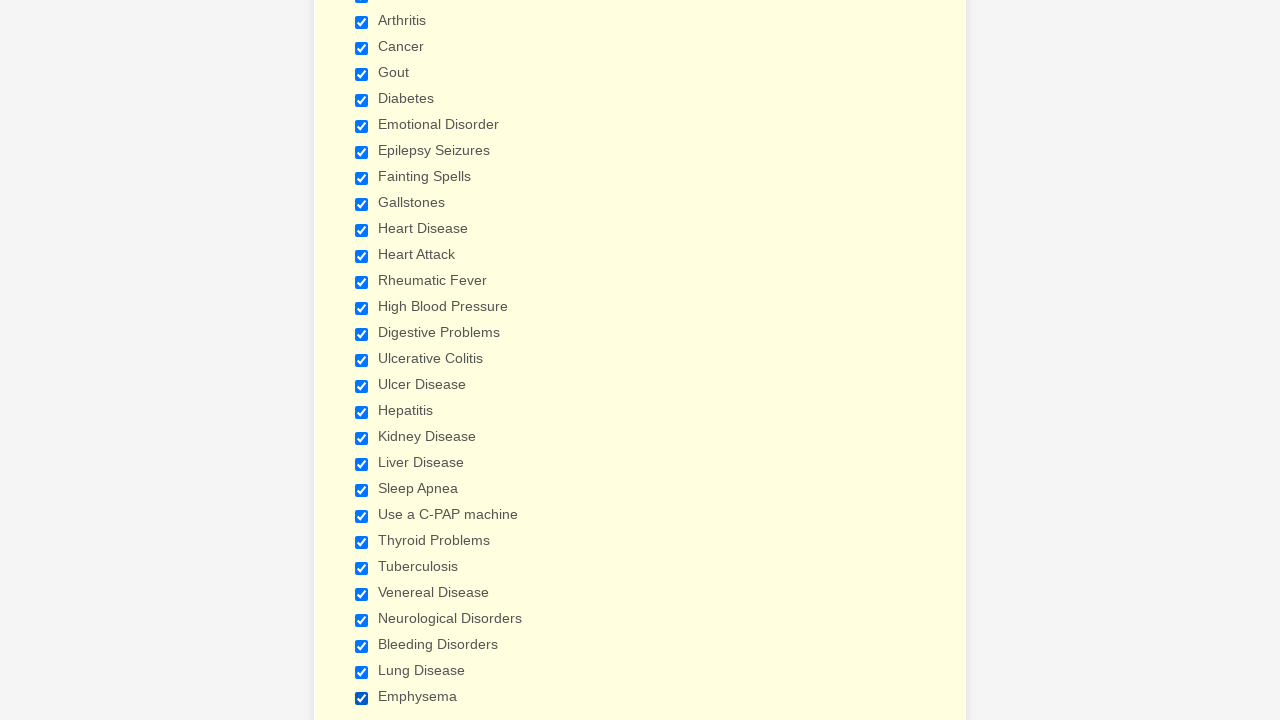

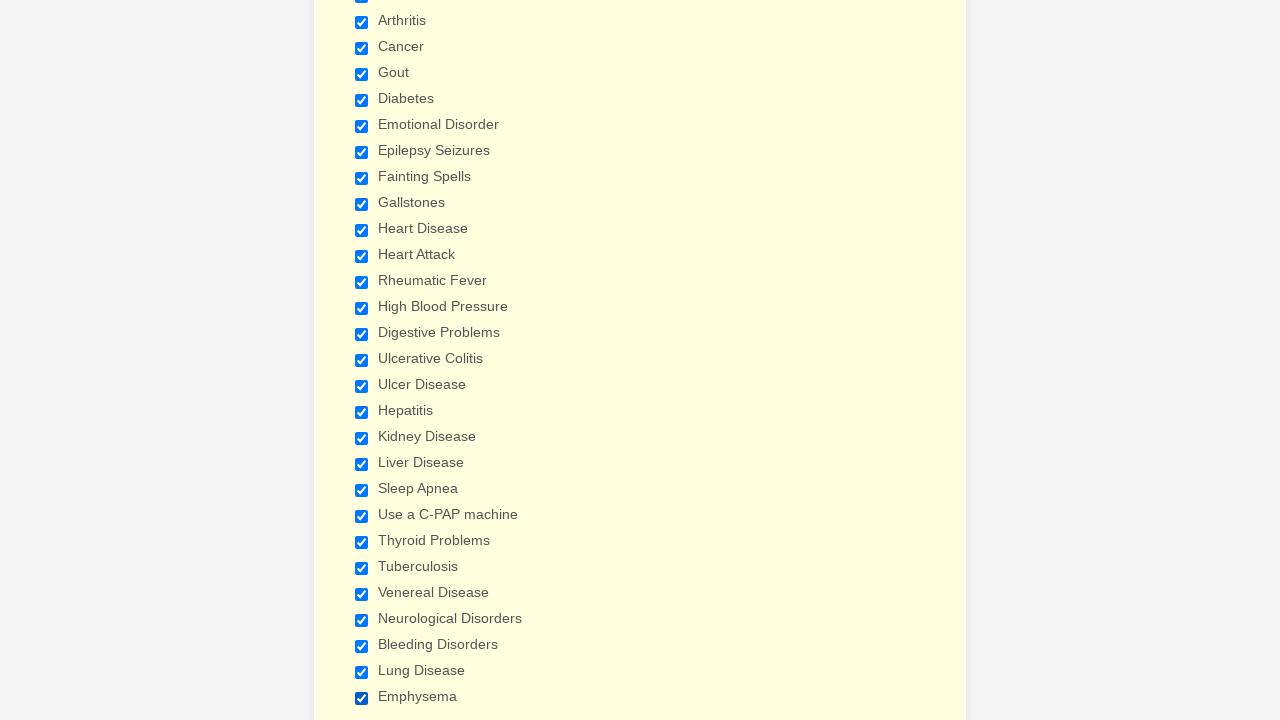